Tests a large form by filling all input fields with text and submitting the form by clicking the submit button.

Starting URL: http://suninjuly.github.io/huge_form.html

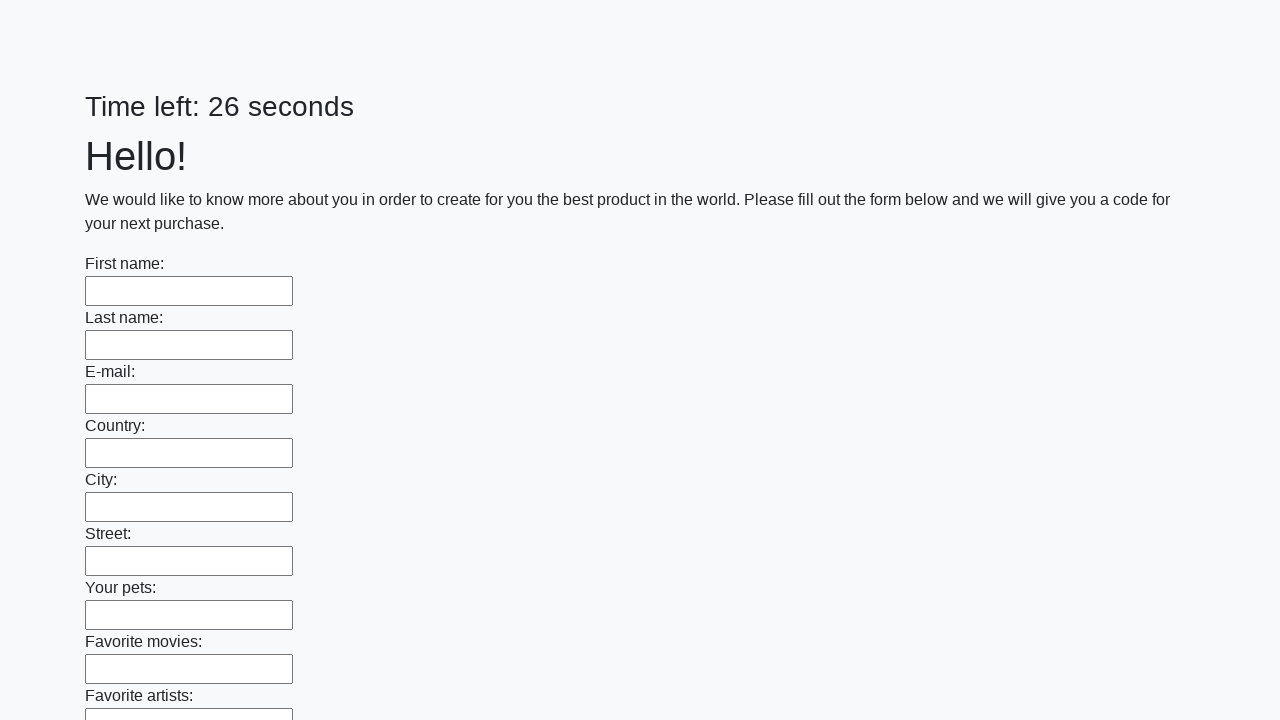

Located all input fields on the huge form
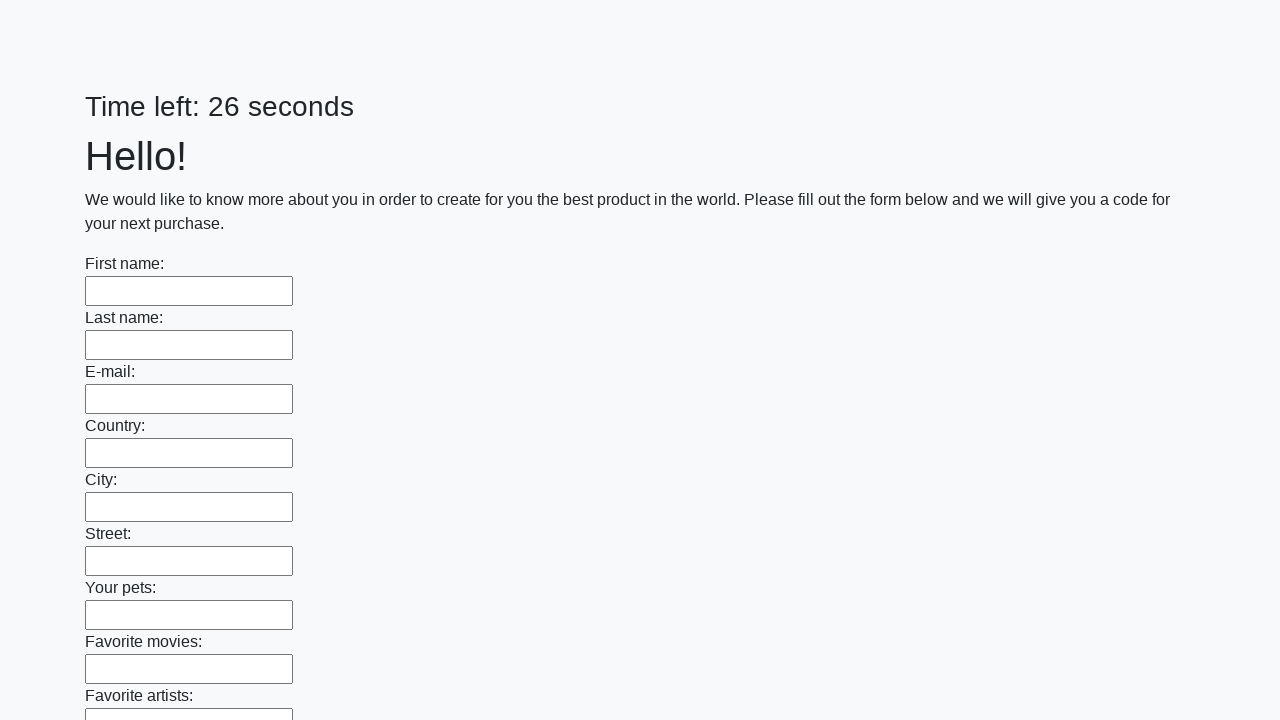

Filled an input field with 'My answer' on input >> nth=0
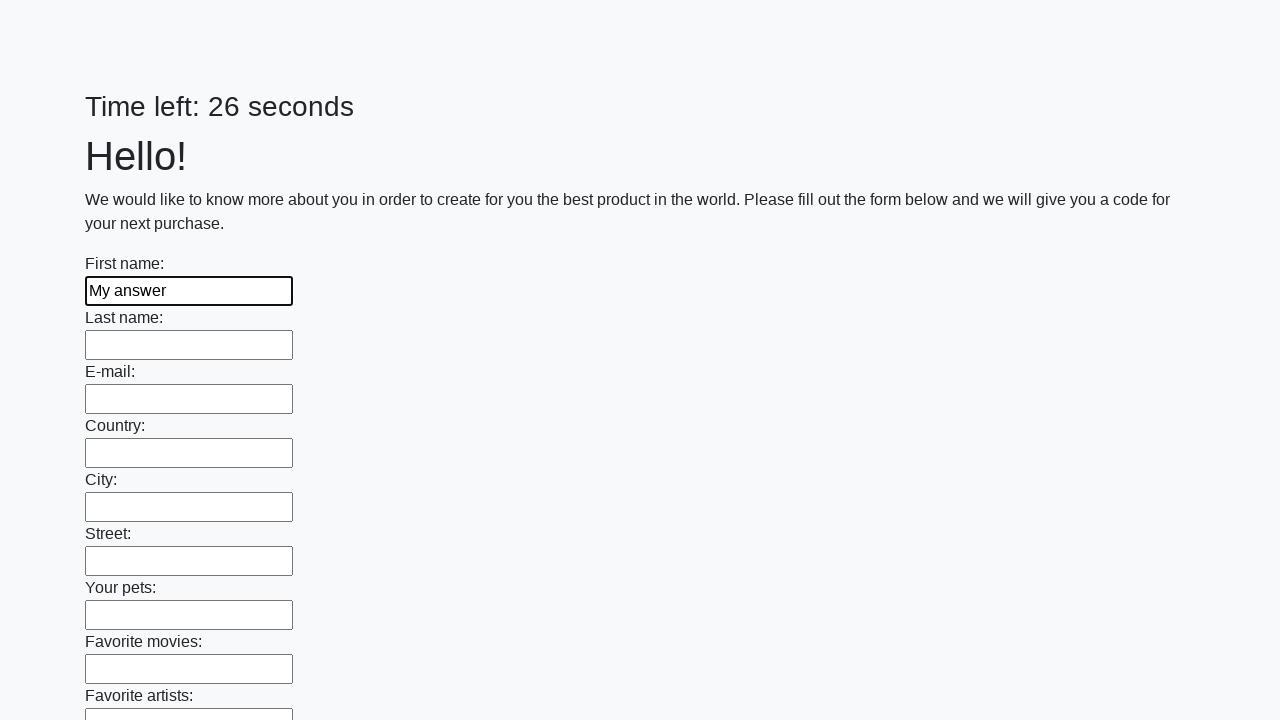

Filled an input field with 'My answer' on input >> nth=1
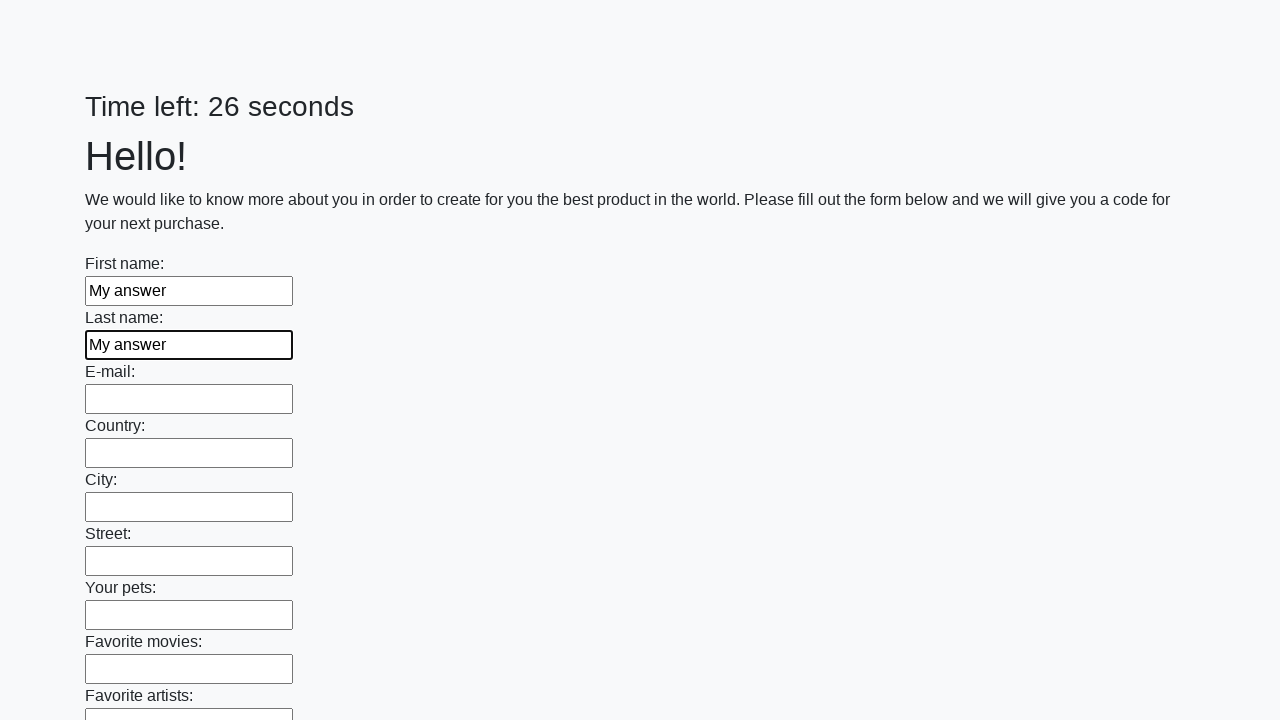

Filled an input field with 'My answer' on input >> nth=2
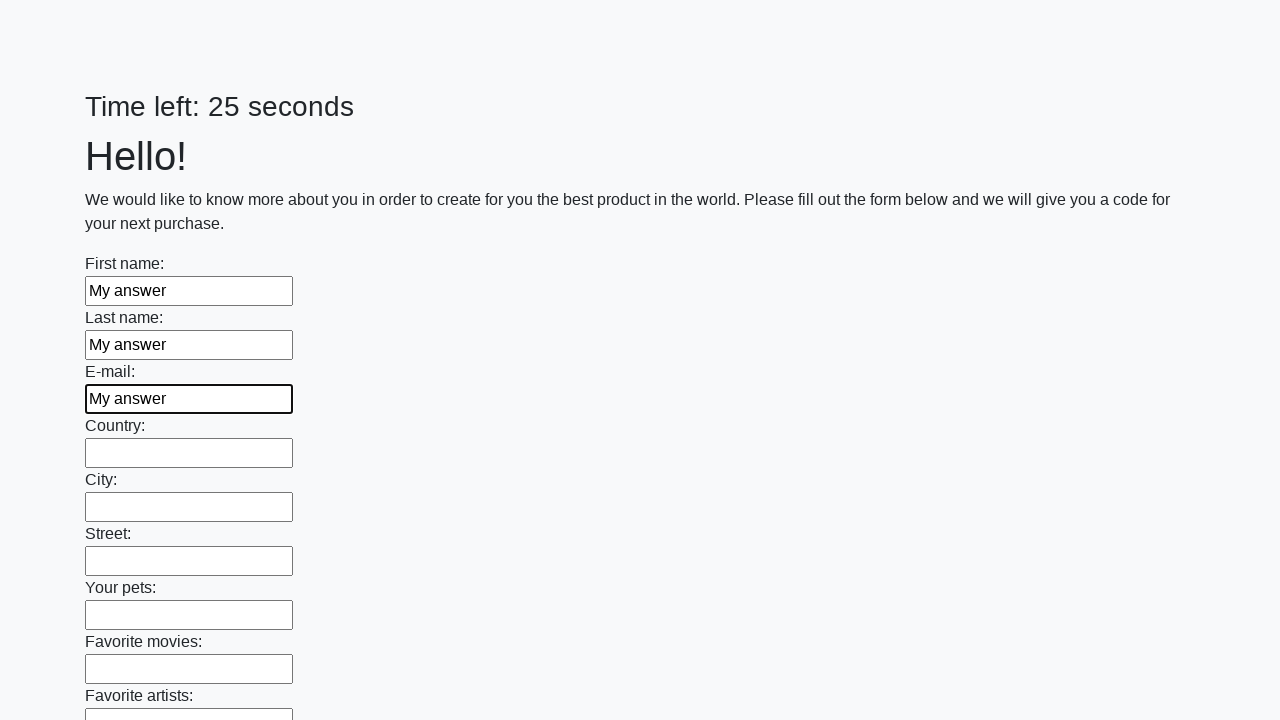

Filled an input field with 'My answer' on input >> nth=3
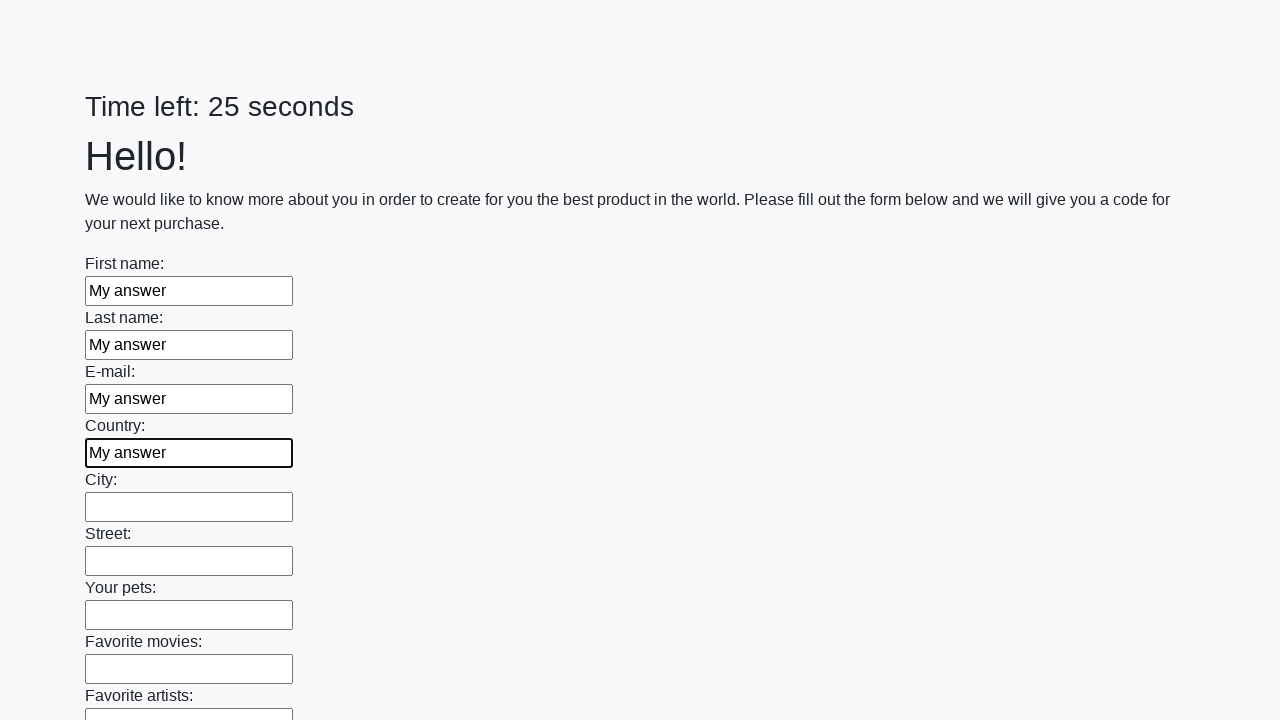

Filled an input field with 'My answer' on input >> nth=4
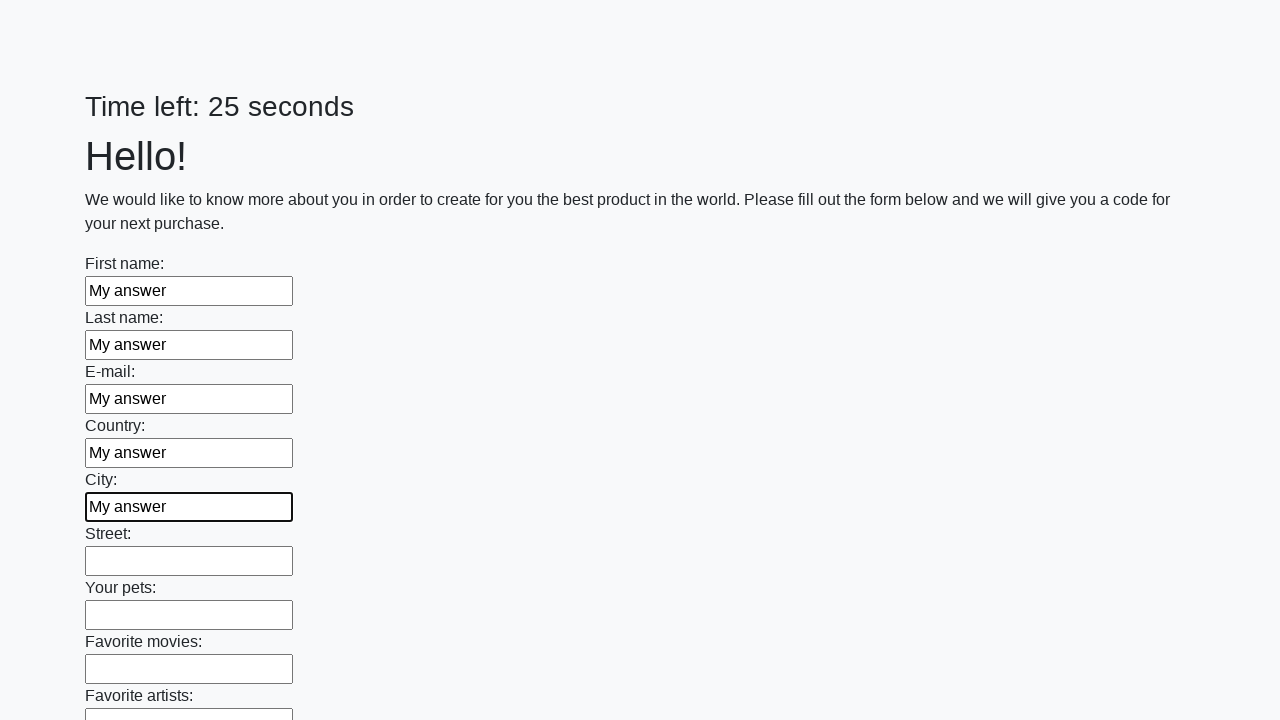

Filled an input field with 'My answer' on input >> nth=5
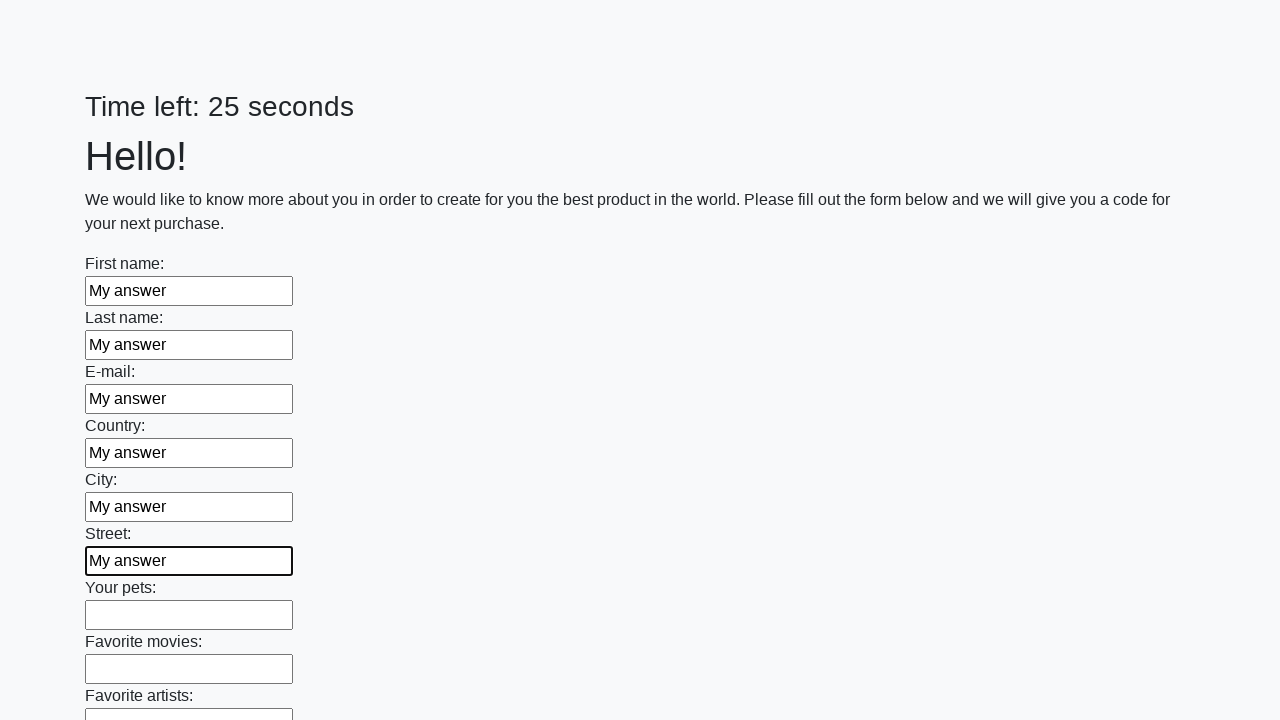

Filled an input field with 'My answer' on input >> nth=6
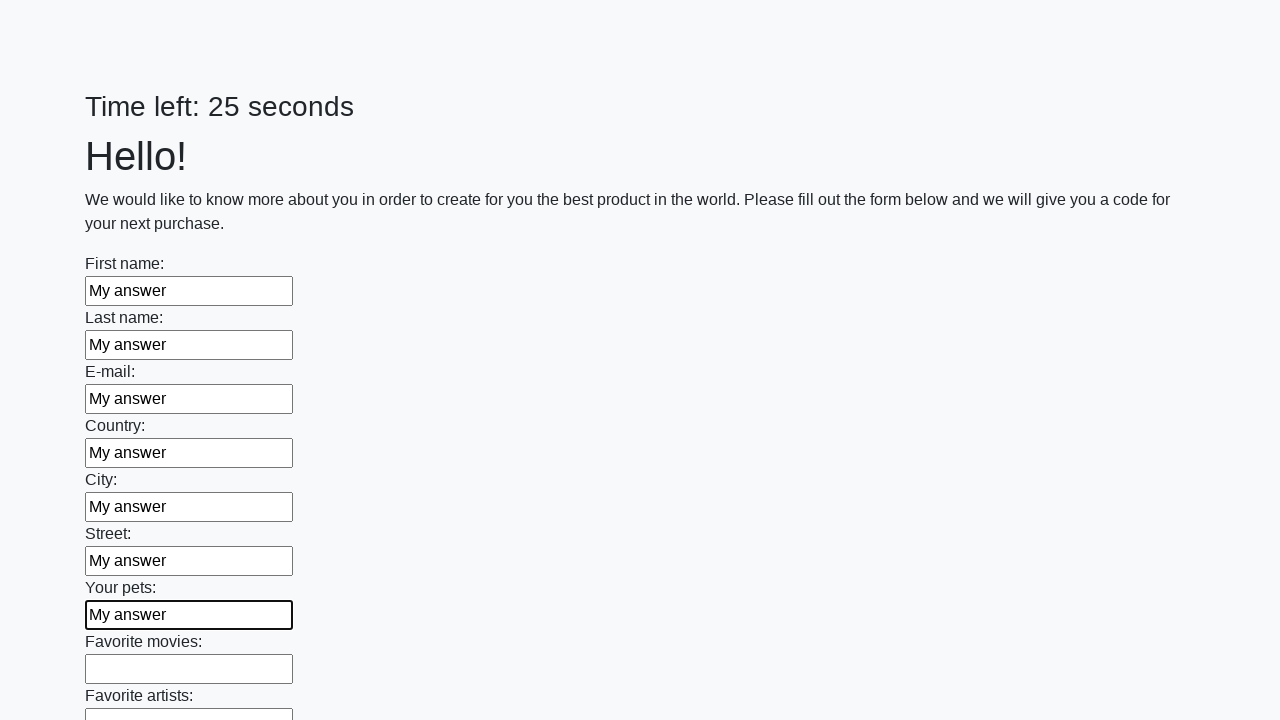

Filled an input field with 'My answer' on input >> nth=7
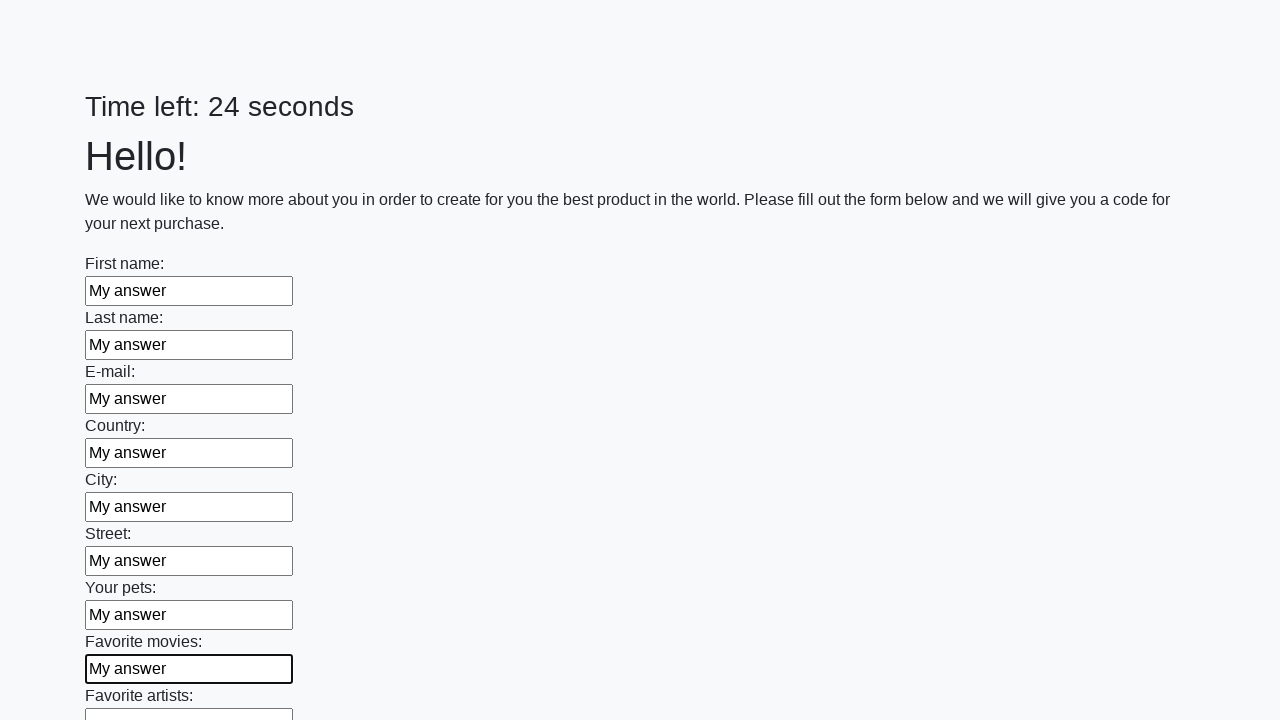

Filled an input field with 'My answer' on input >> nth=8
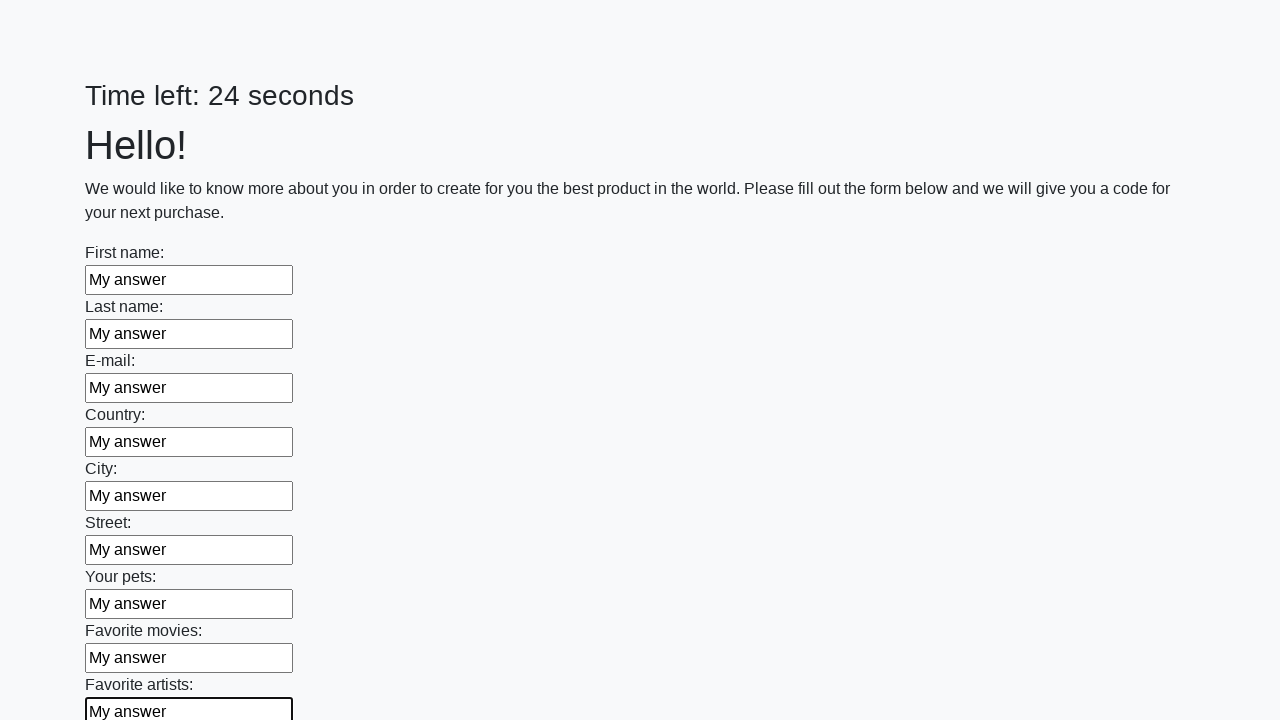

Filled an input field with 'My answer' on input >> nth=9
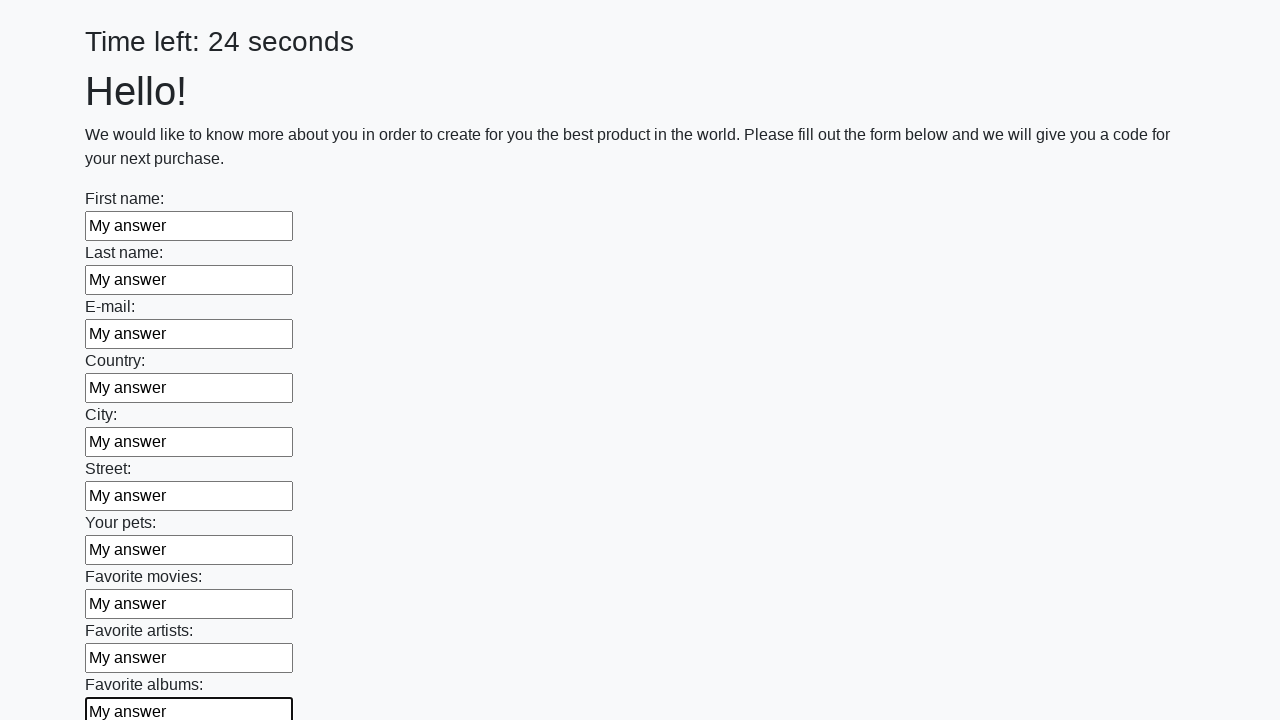

Filled an input field with 'My answer' on input >> nth=10
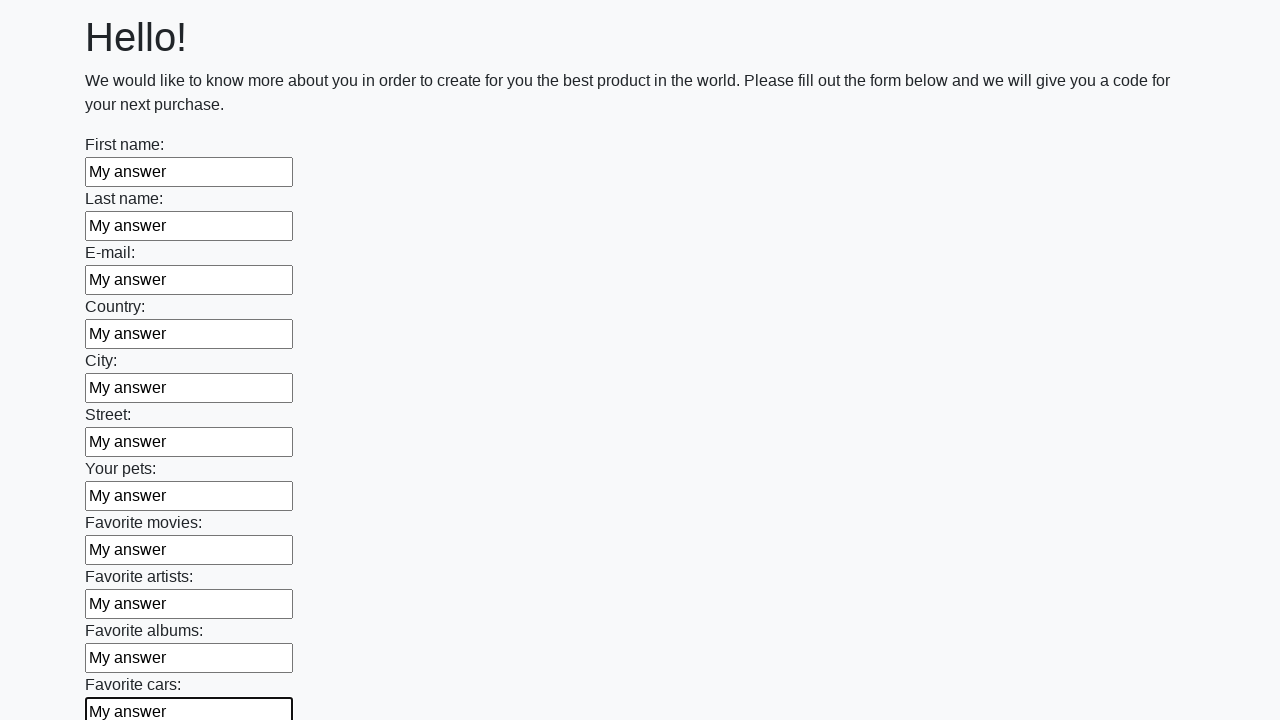

Filled an input field with 'My answer' on input >> nth=11
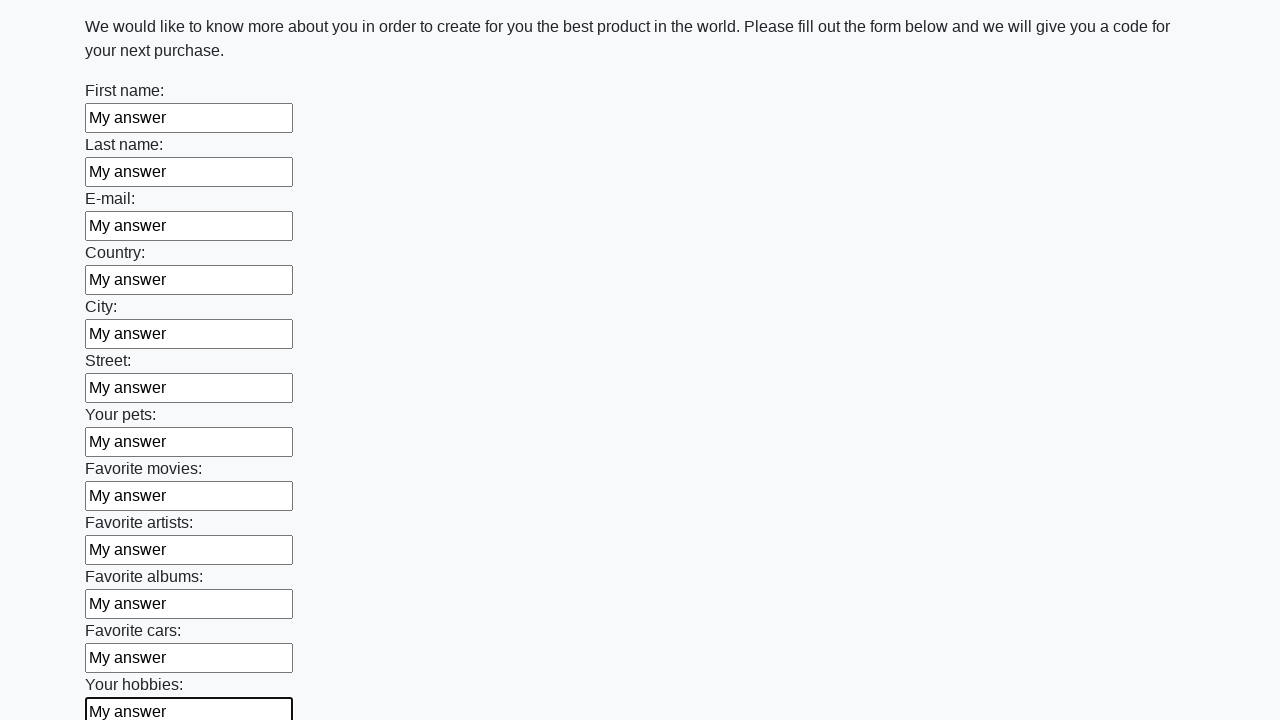

Filled an input field with 'My answer' on input >> nth=12
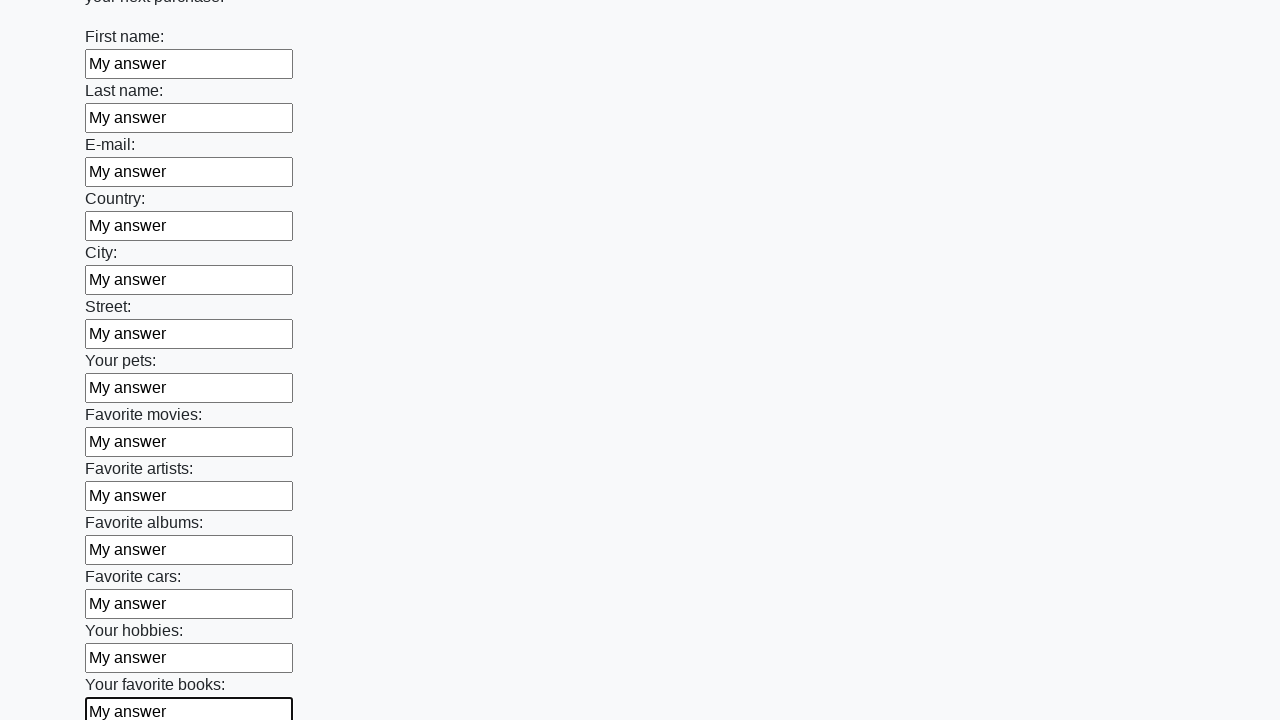

Filled an input field with 'My answer' on input >> nth=13
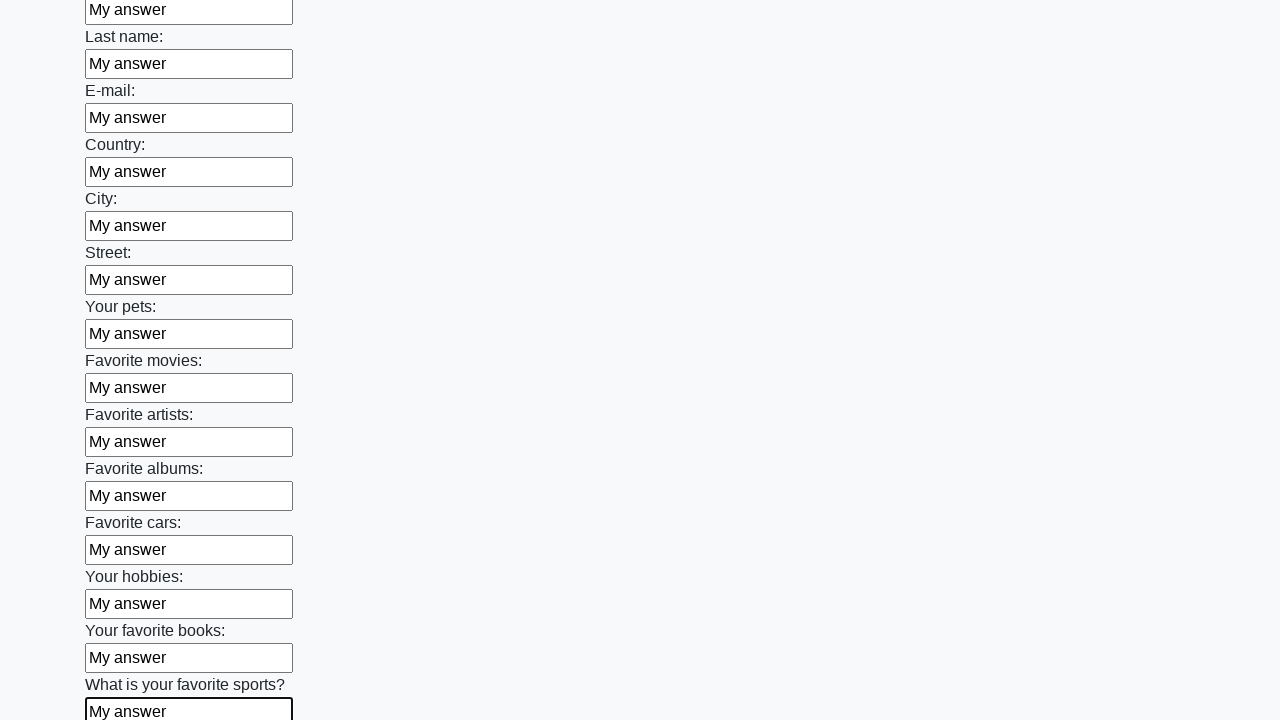

Filled an input field with 'My answer' on input >> nth=14
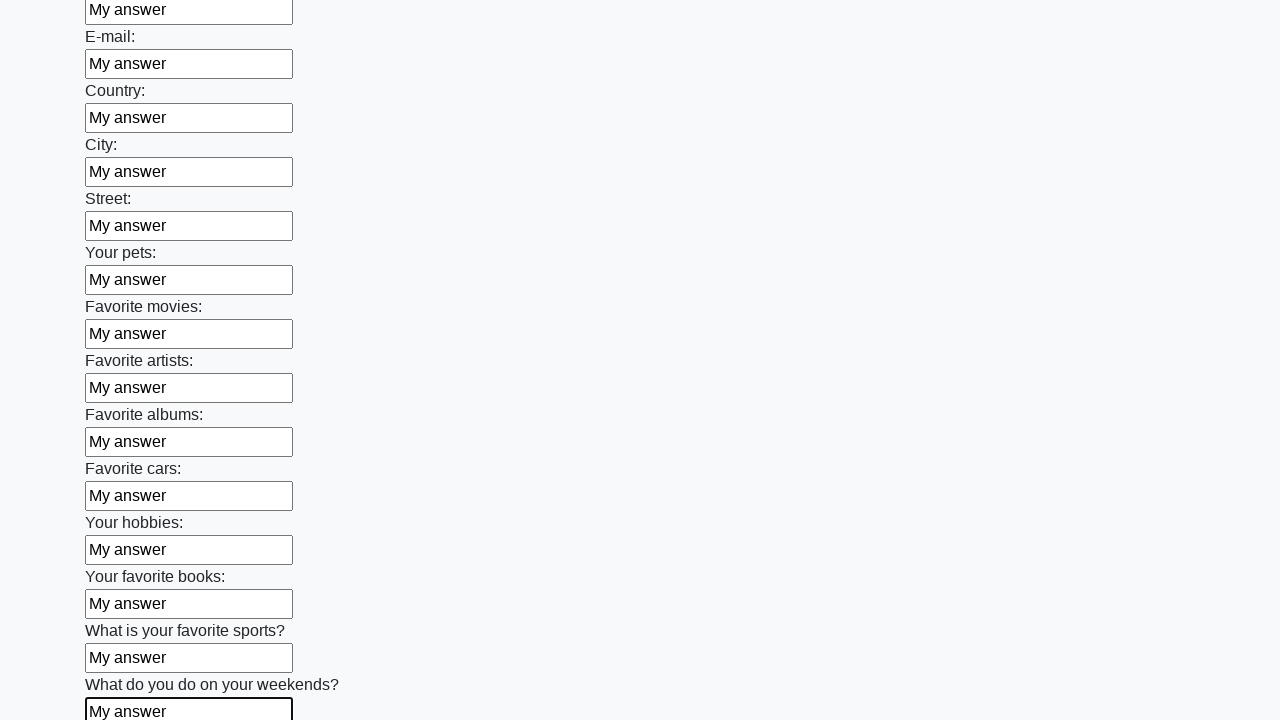

Filled an input field with 'My answer' on input >> nth=15
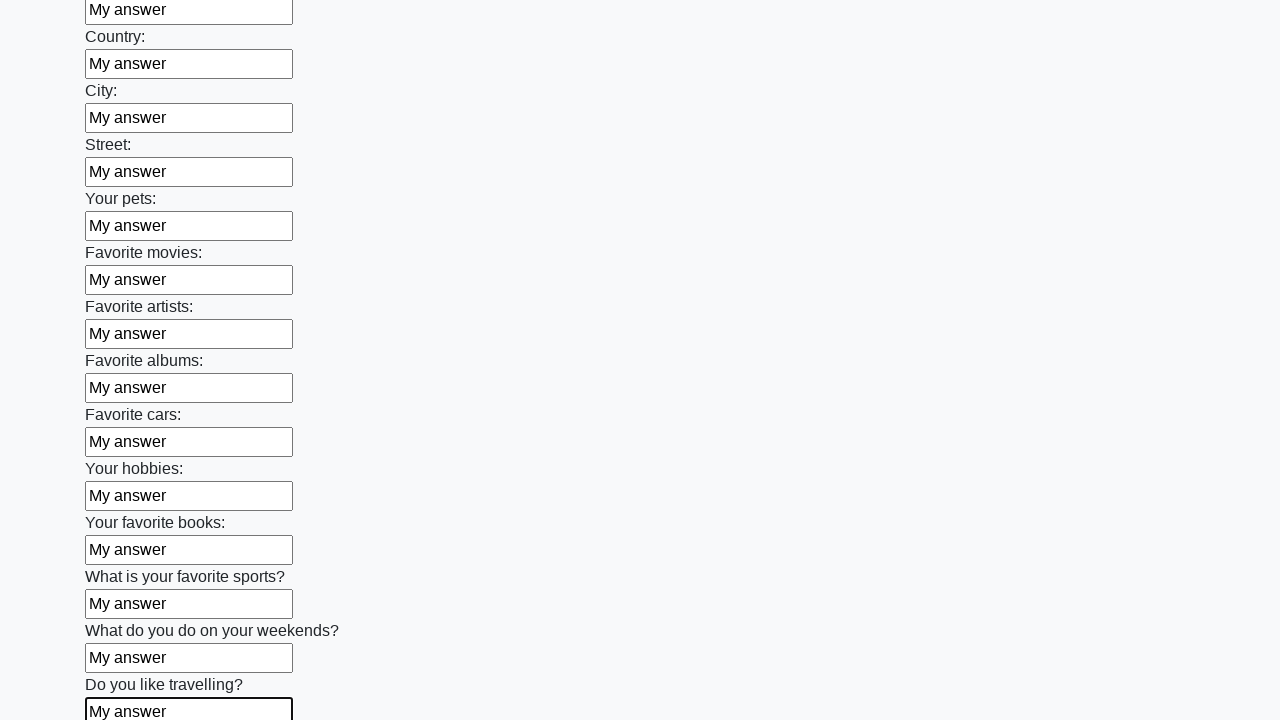

Filled an input field with 'My answer' on input >> nth=16
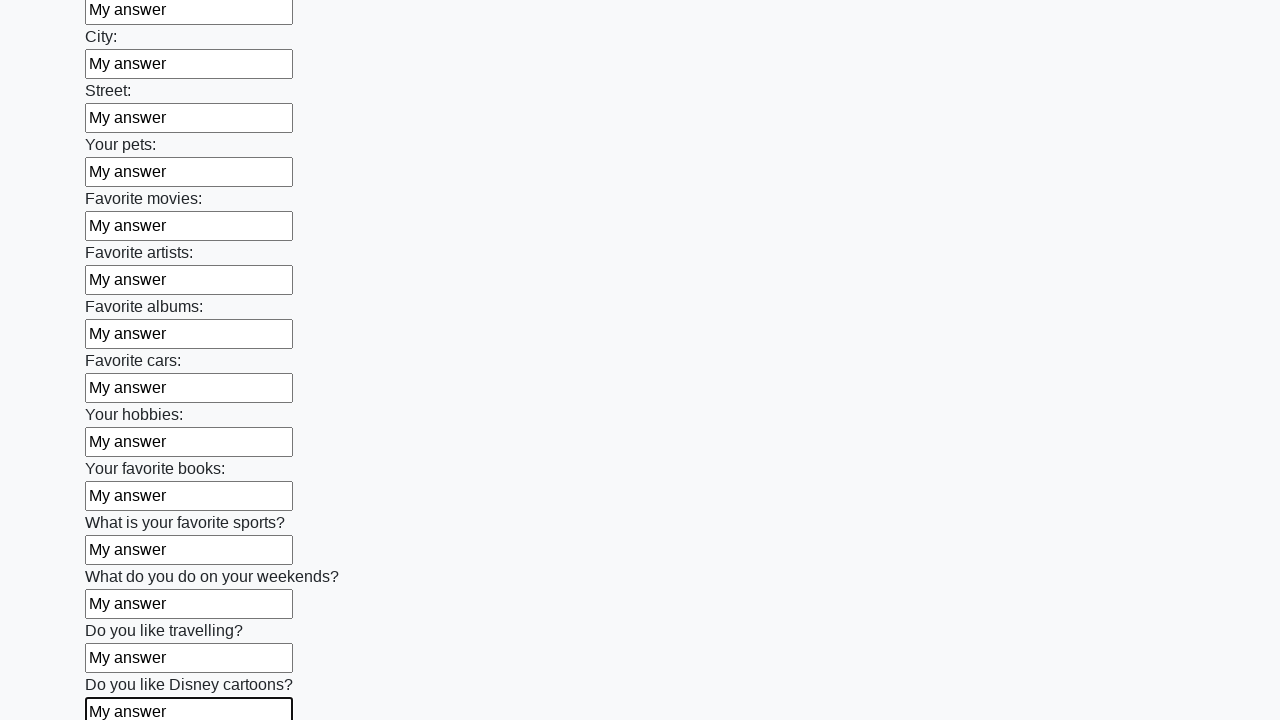

Filled an input field with 'My answer' on input >> nth=17
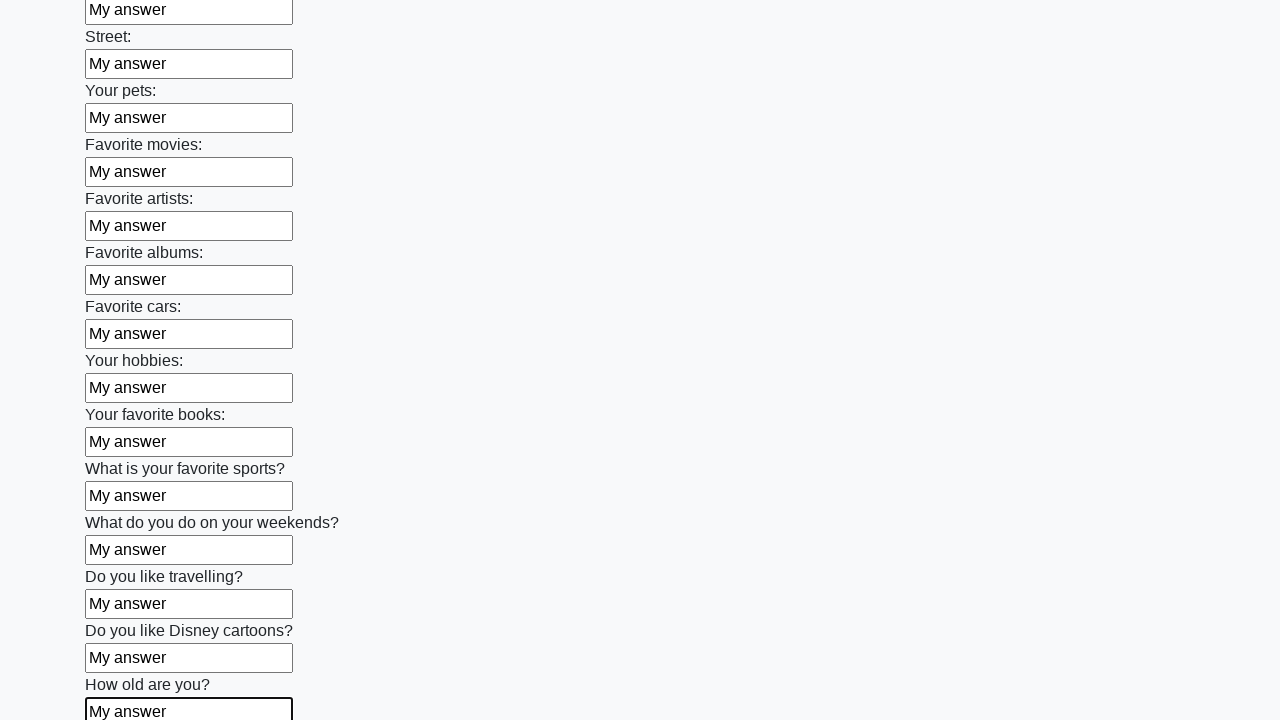

Filled an input field with 'My answer' on input >> nth=18
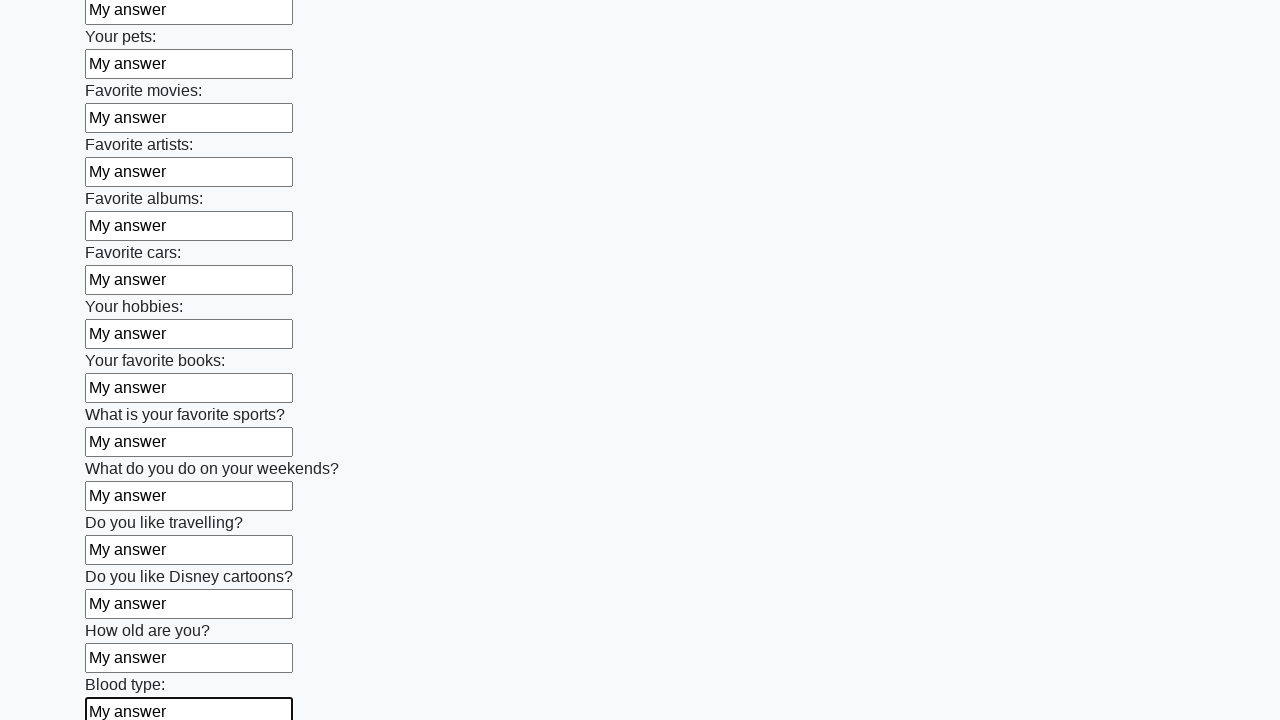

Filled an input field with 'My answer' on input >> nth=19
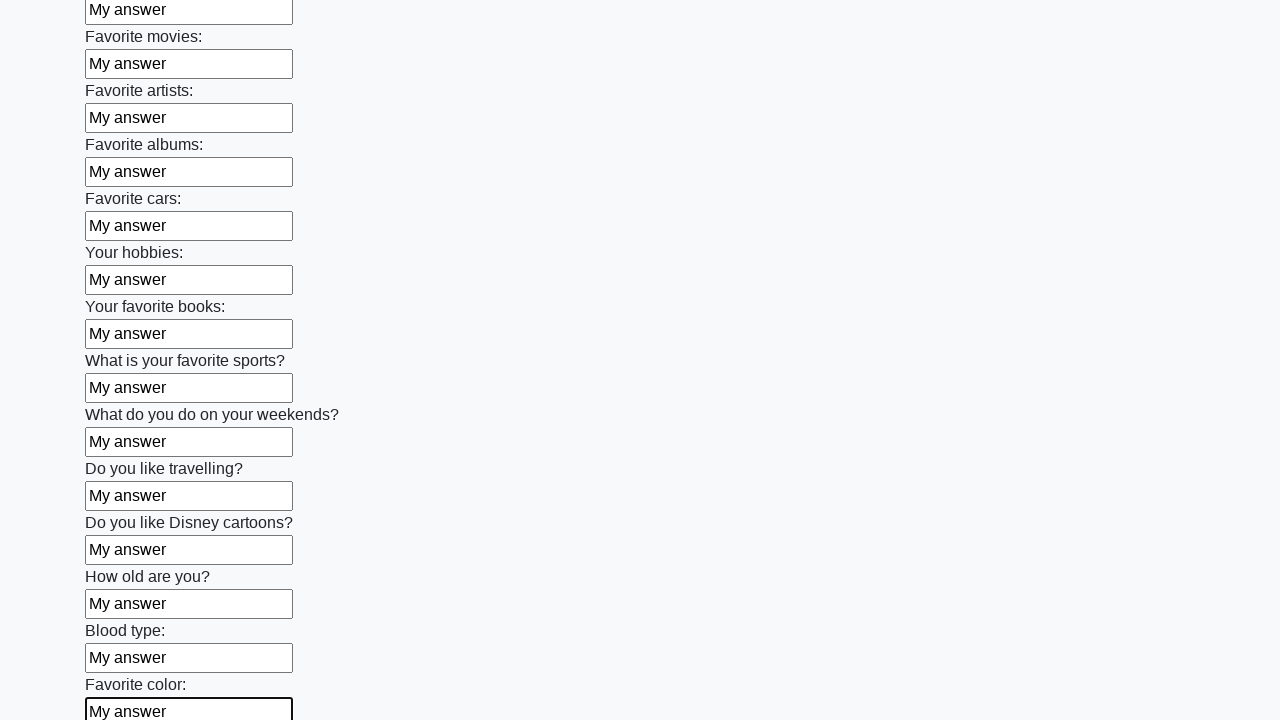

Filled an input field with 'My answer' on input >> nth=20
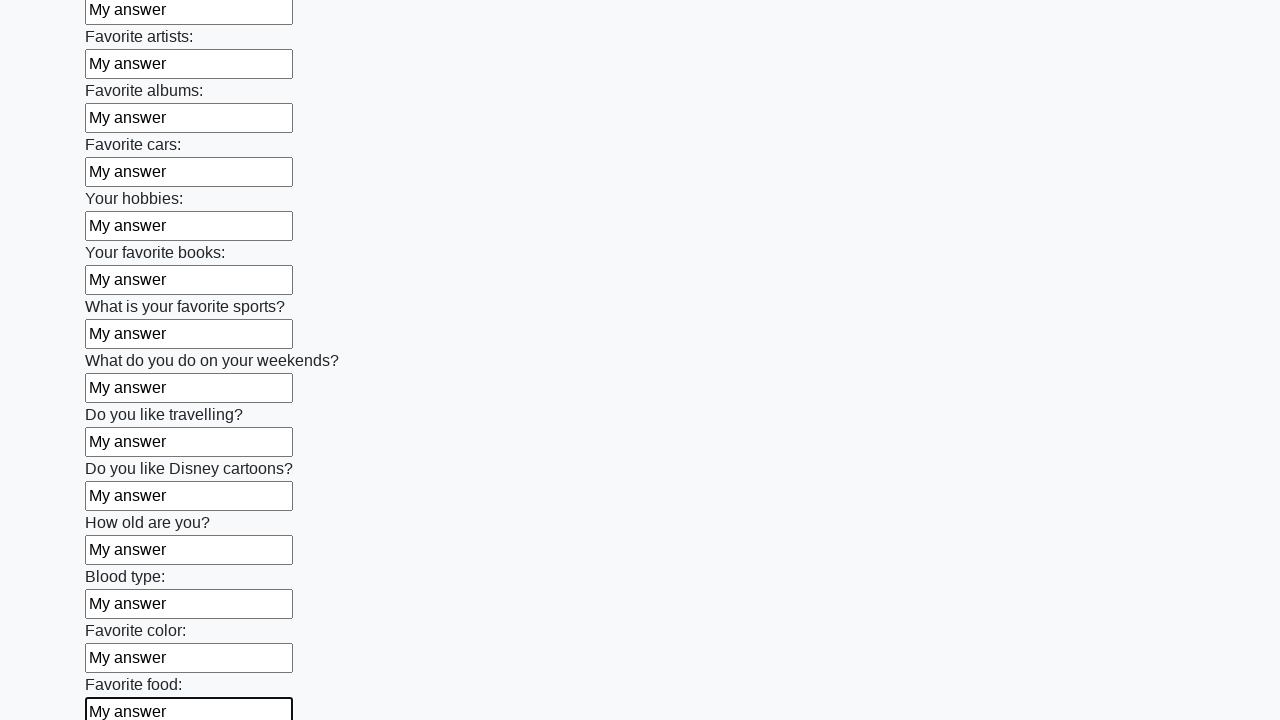

Filled an input field with 'My answer' on input >> nth=21
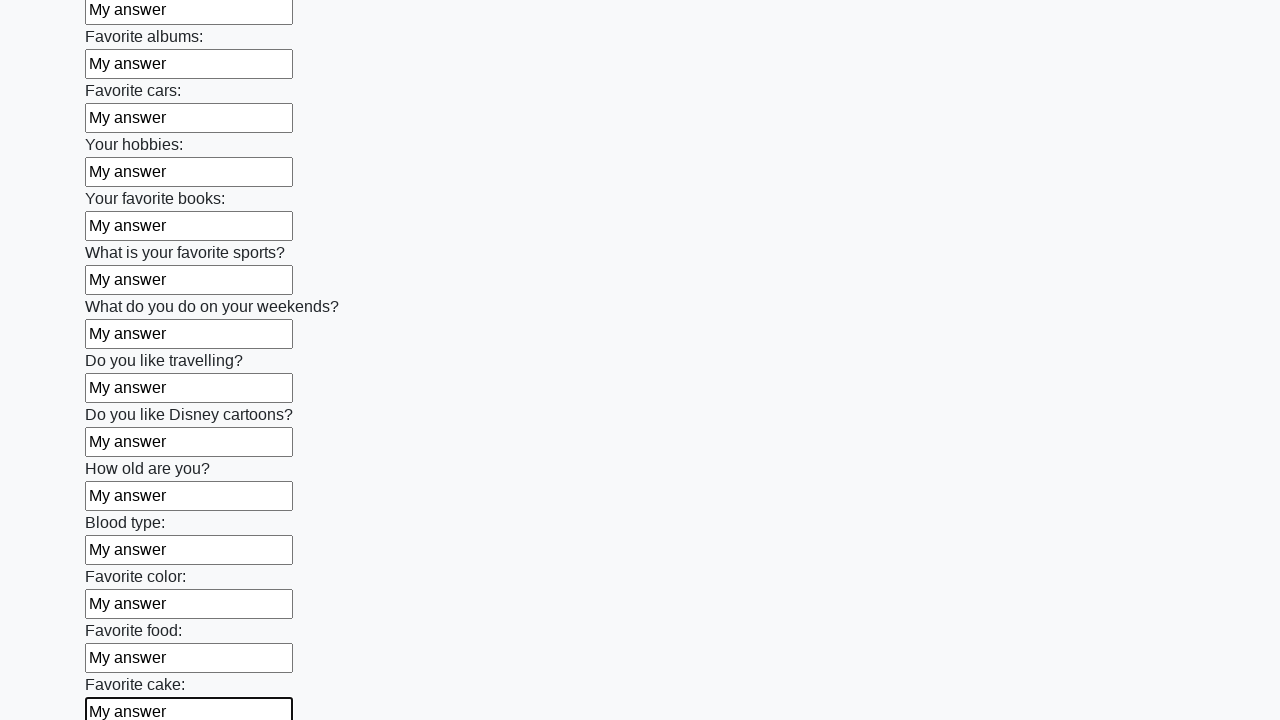

Filled an input field with 'My answer' on input >> nth=22
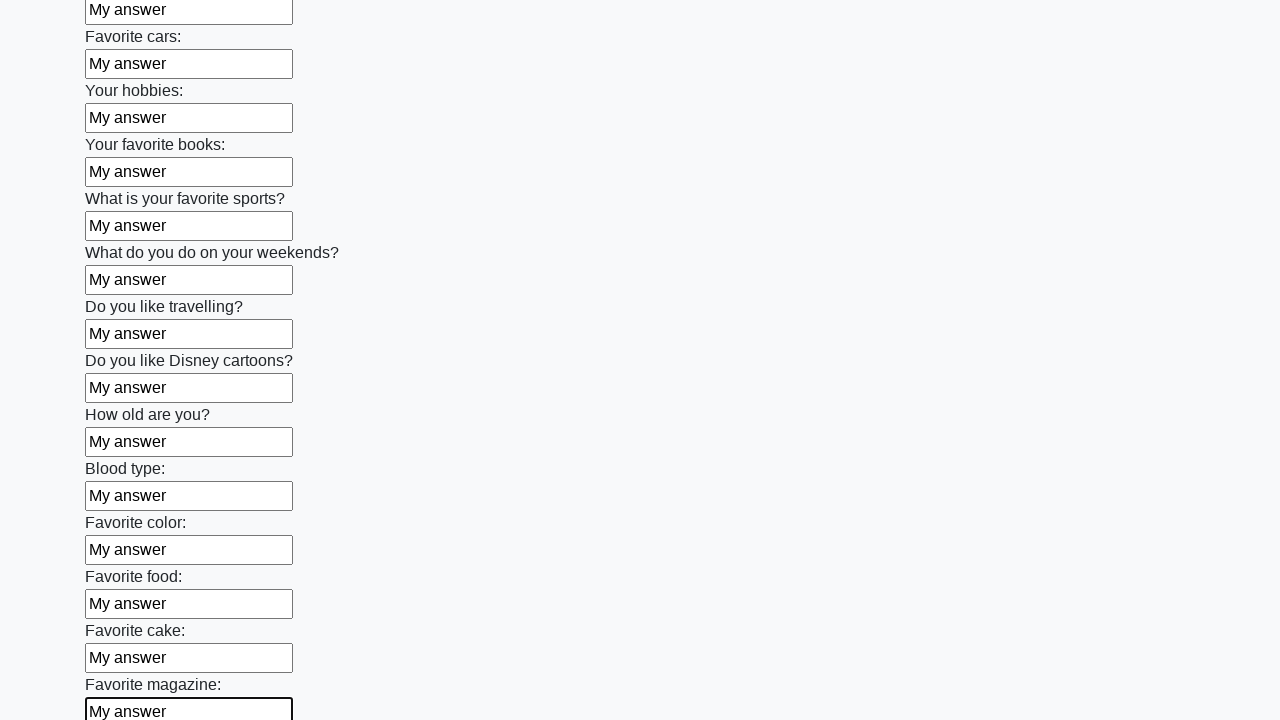

Filled an input field with 'My answer' on input >> nth=23
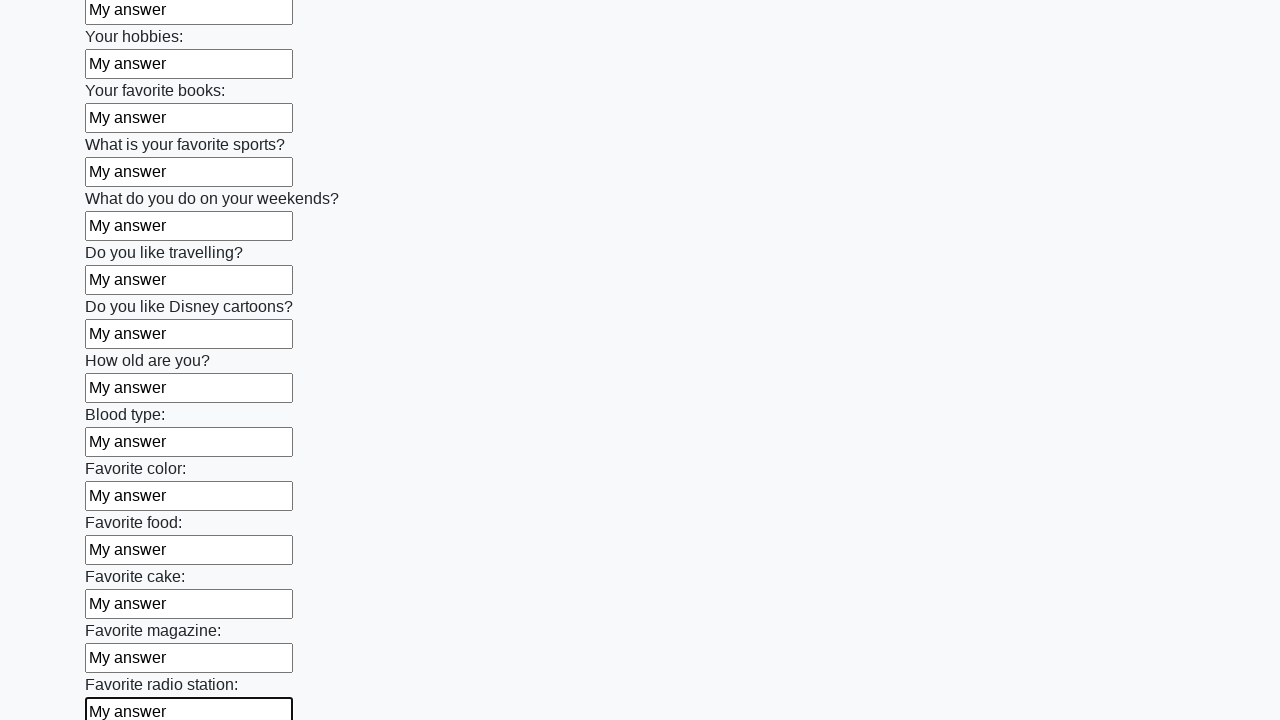

Filled an input field with 'My answer' on input >> nth=24
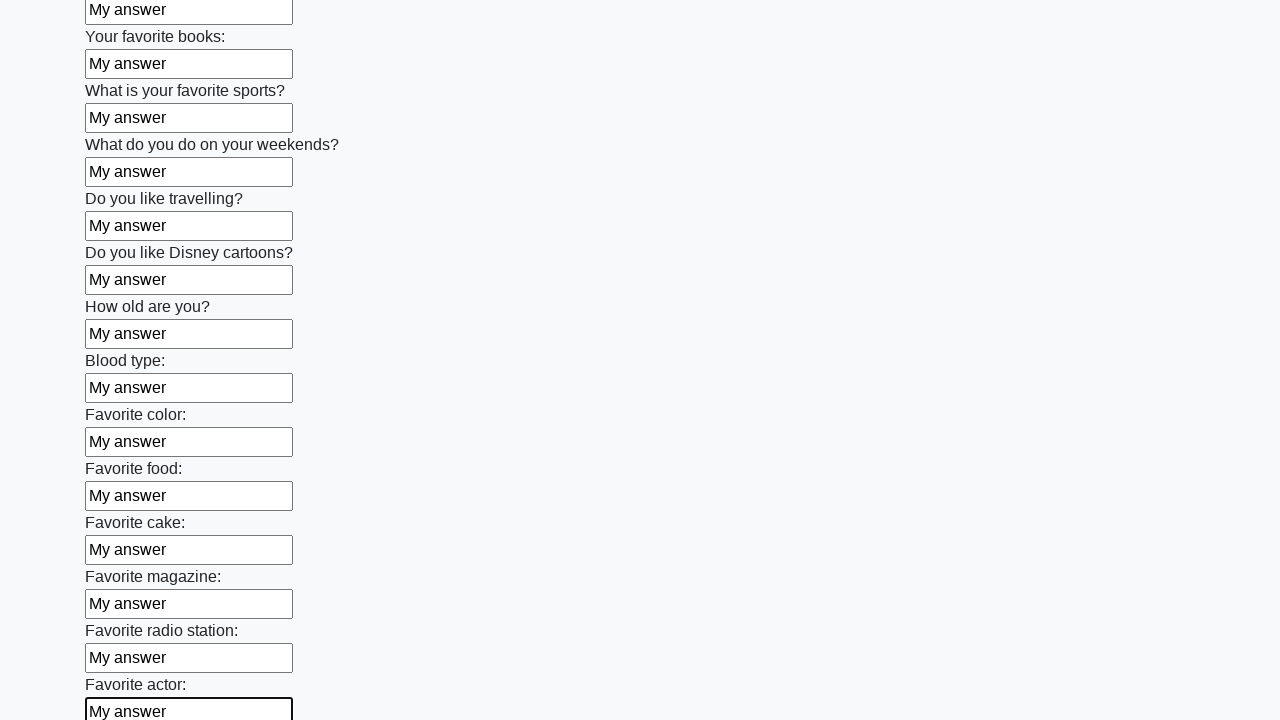

Filled an input field with 'My answer' on input >> nth=25
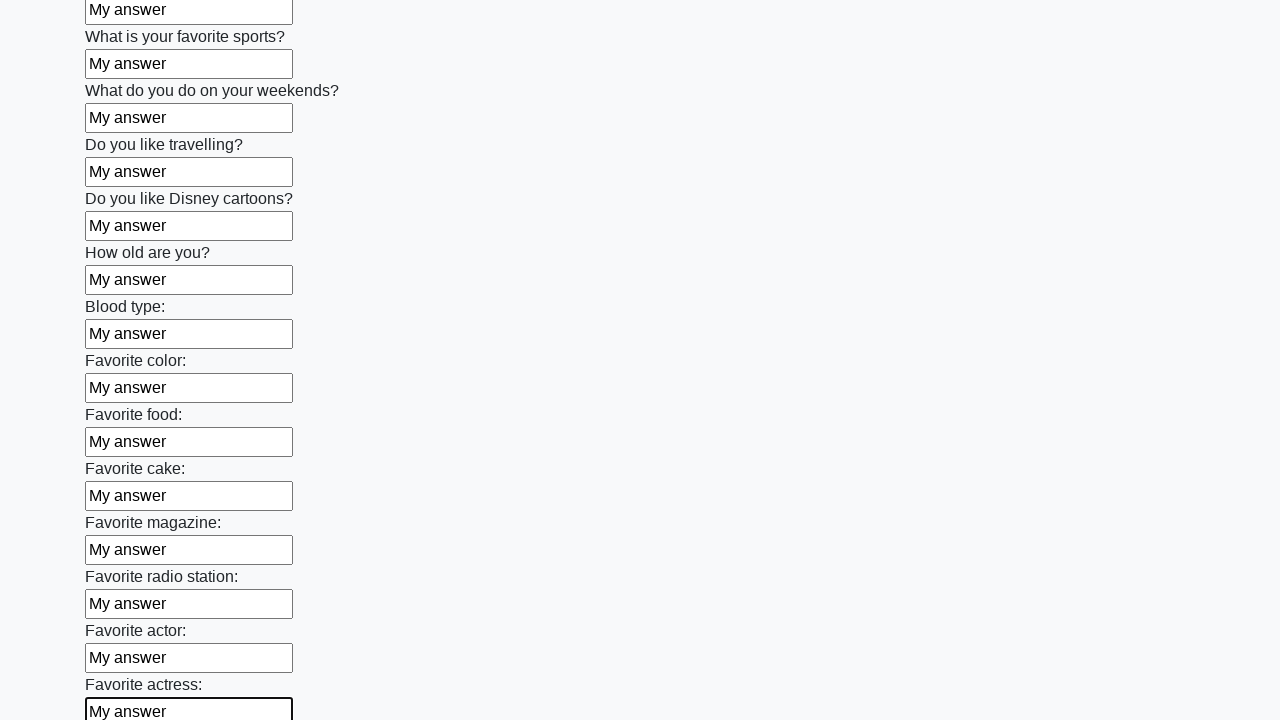

Filled an input field with 'My answer' on input >> nth=26
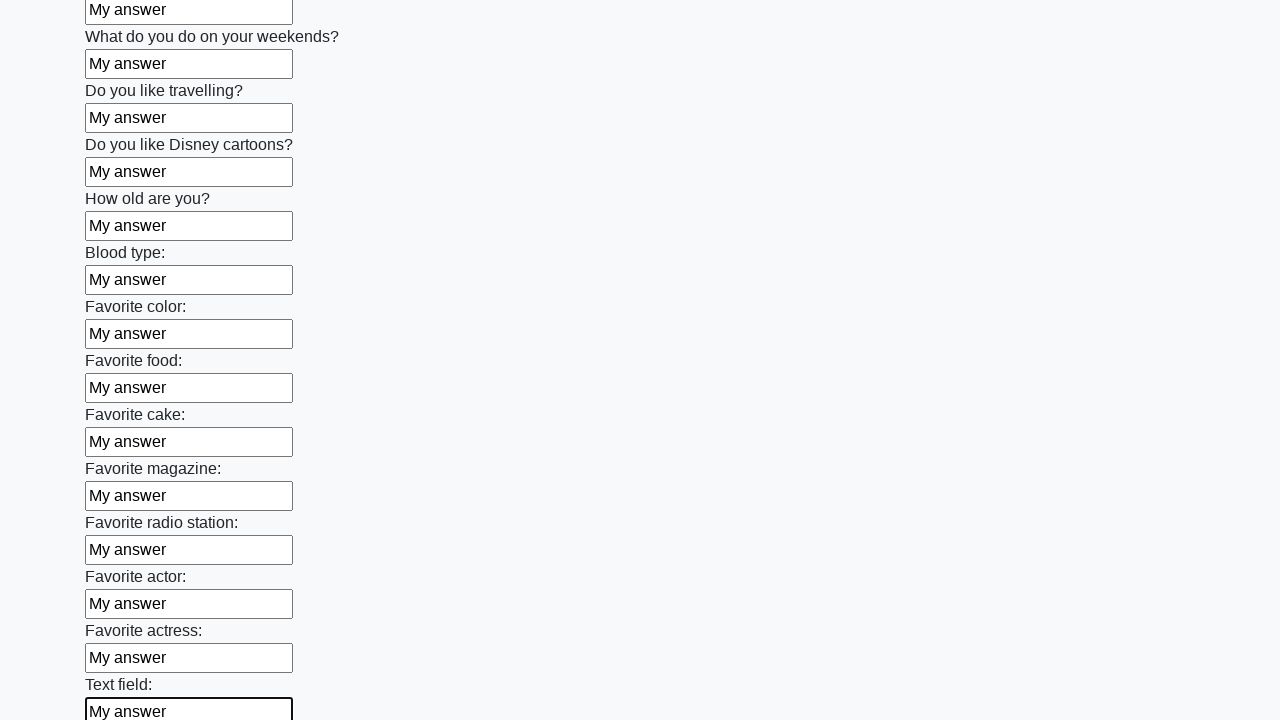

Filled an input field with 'My answer' on input >> nth=27
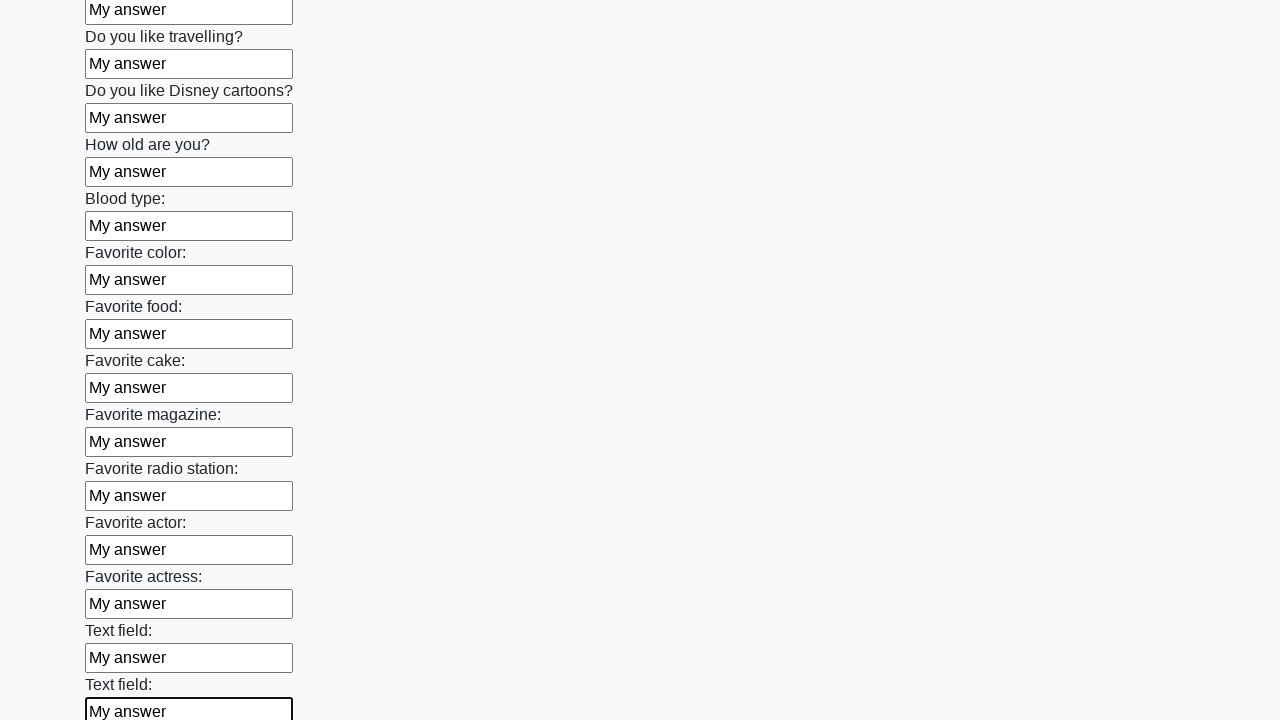

Filled an input field with 'My answer' on input >> nth=28
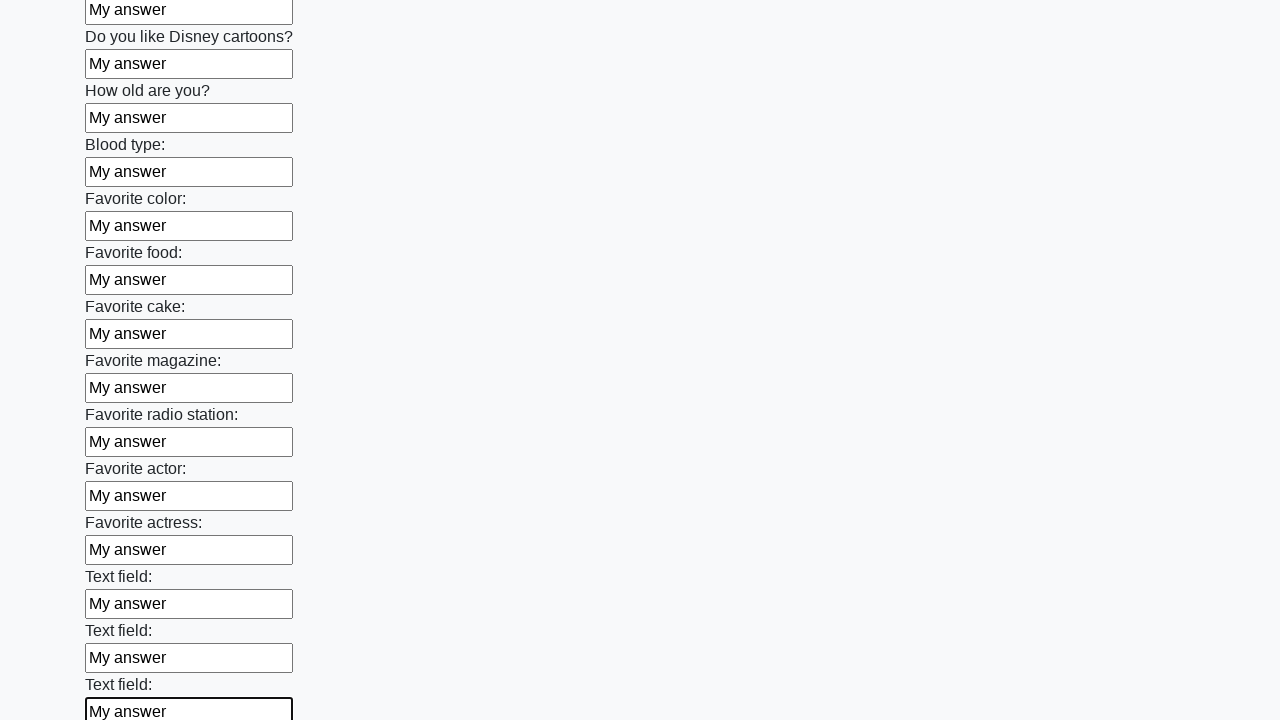

Filled an input field with 'My answer' on input >> nth=29
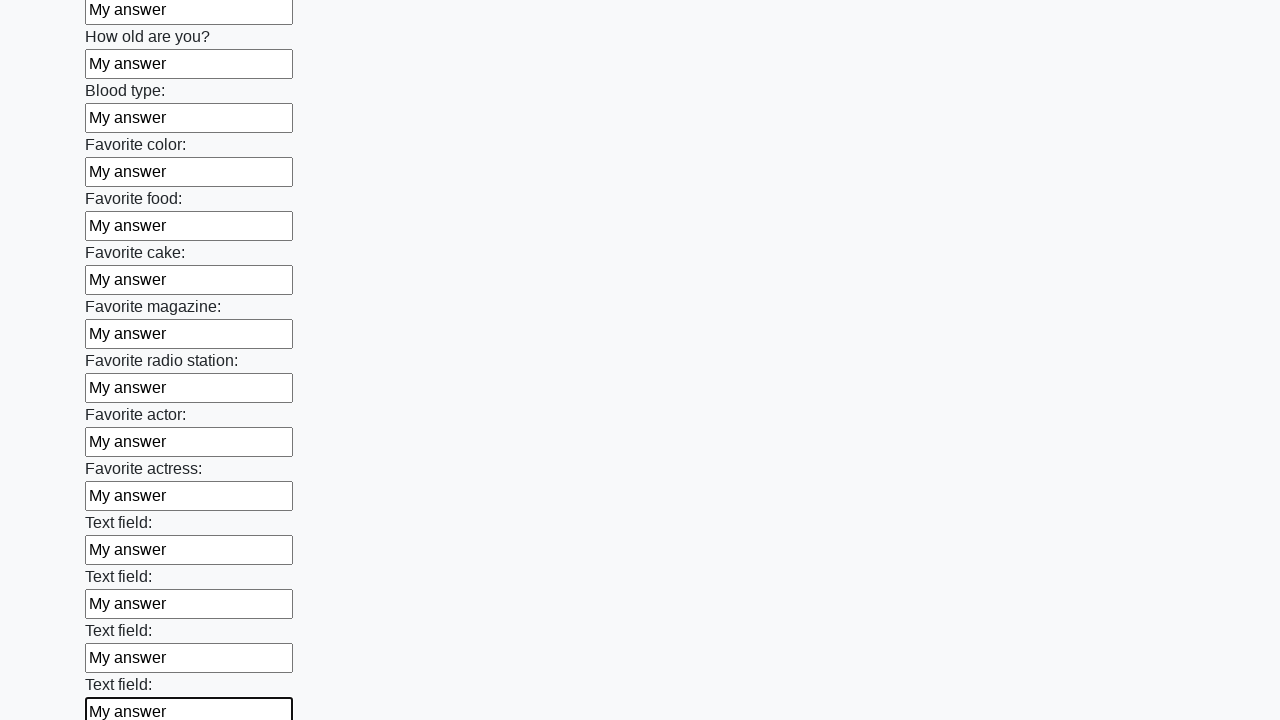

Filled an input field with 'My answer' on input >> nth=30
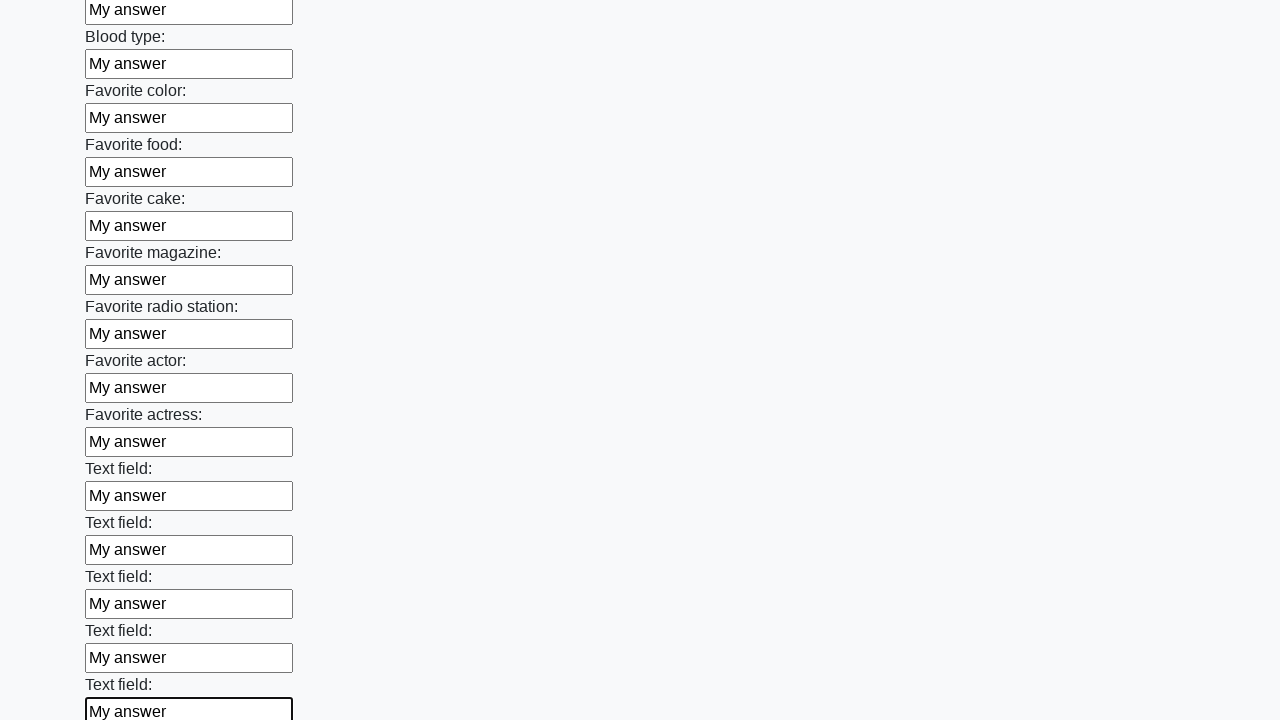

Filled an input field with 'My answer' on input >> nth=31
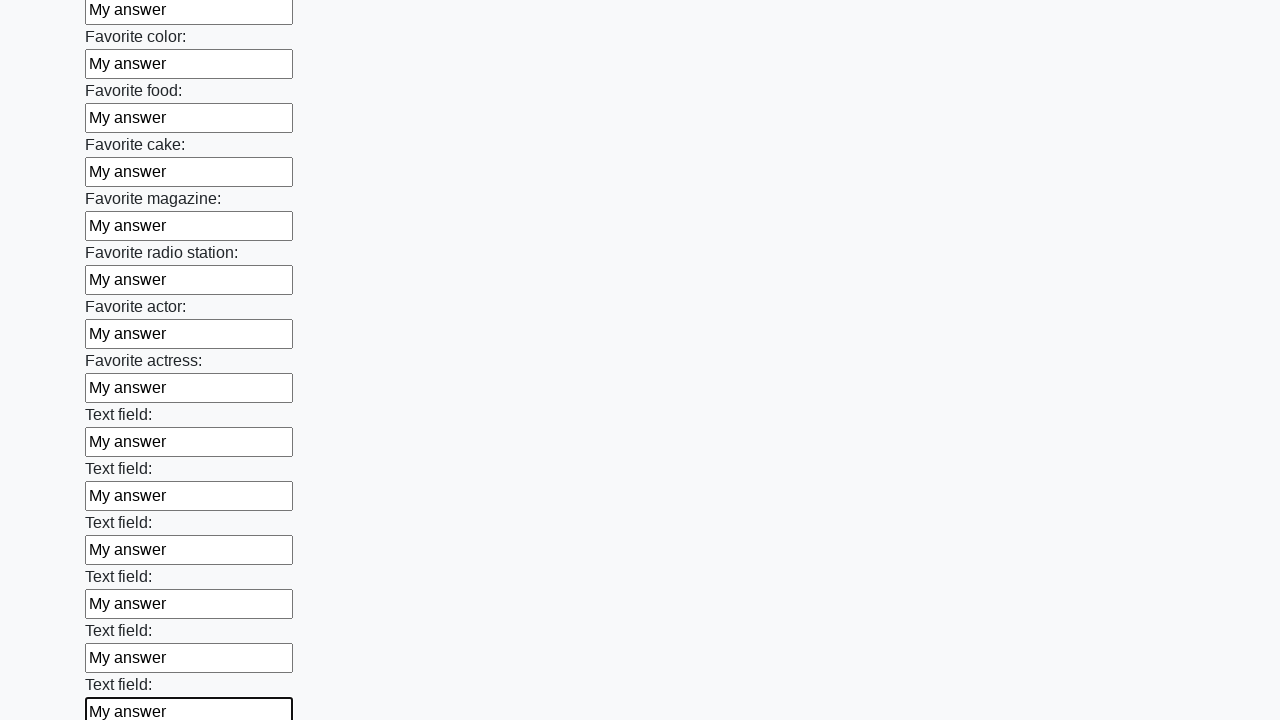

Filled an input field with 'My answer' on input >> nth=32
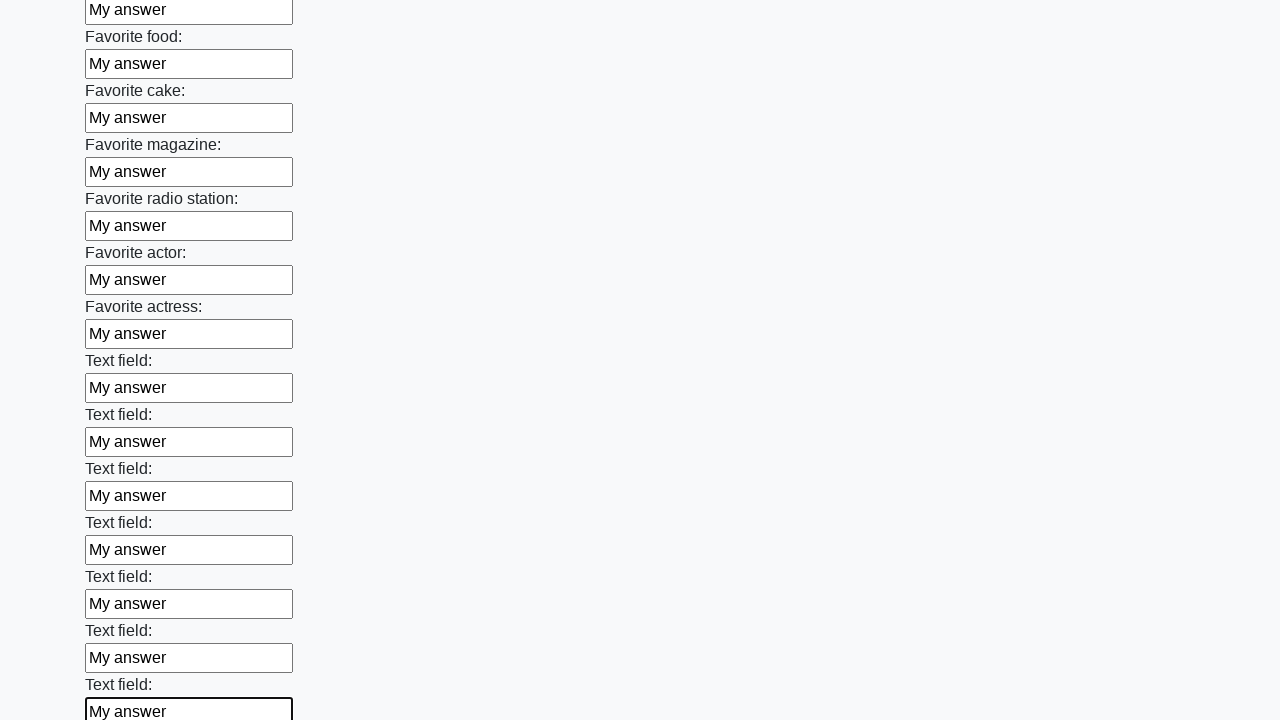

Filled an input field with 'My answer' on input >> nth=33
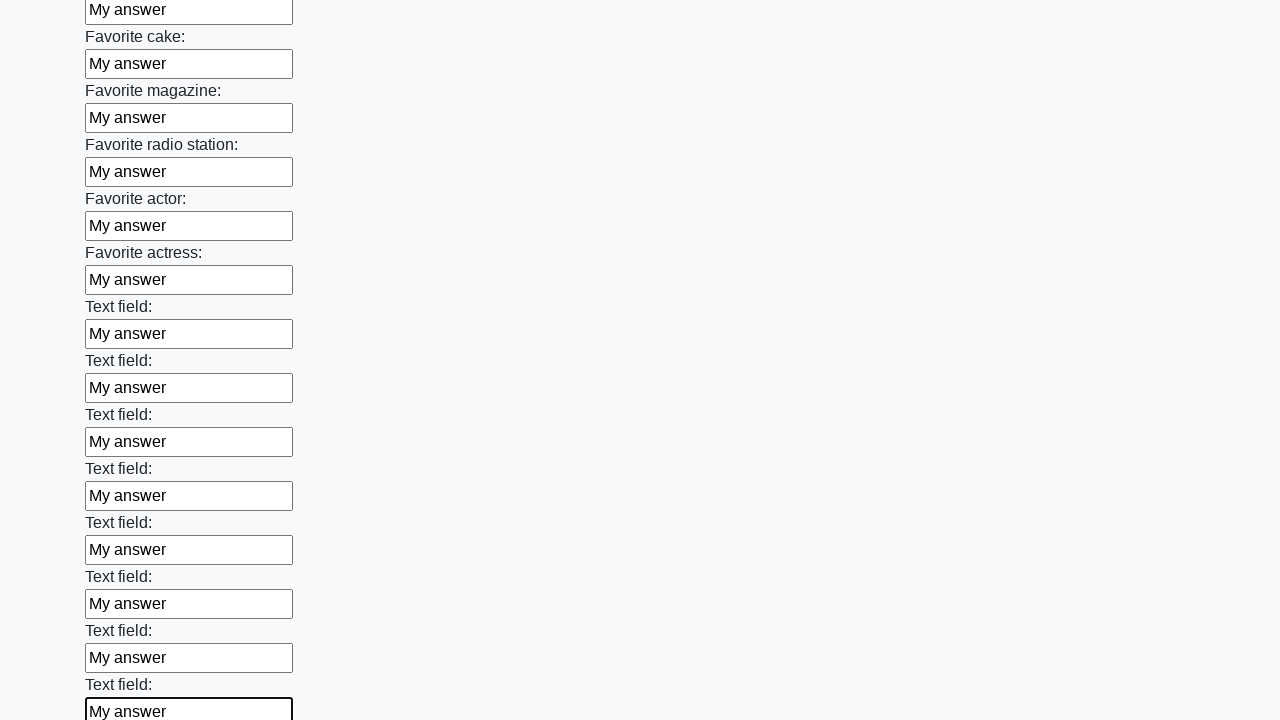

Filled an input field with 'My answer' on input >> nth=34
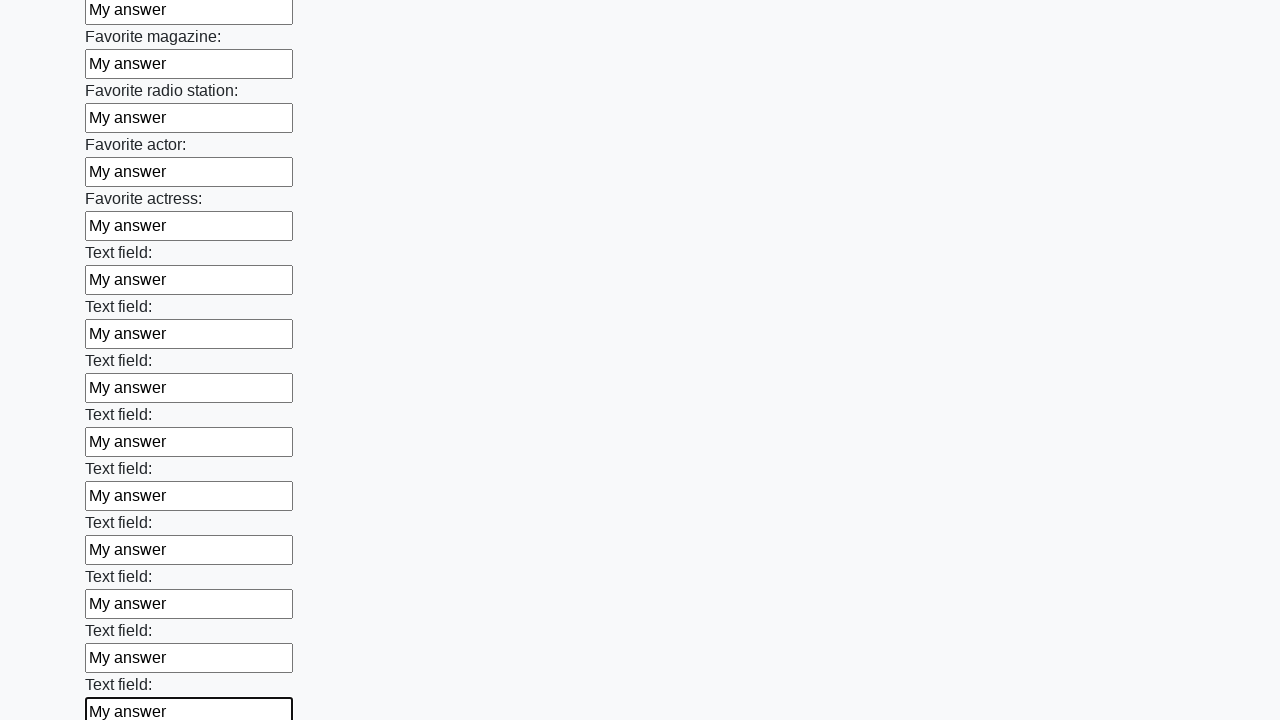

Filled an input field with 'My answer' on input >> nth=35
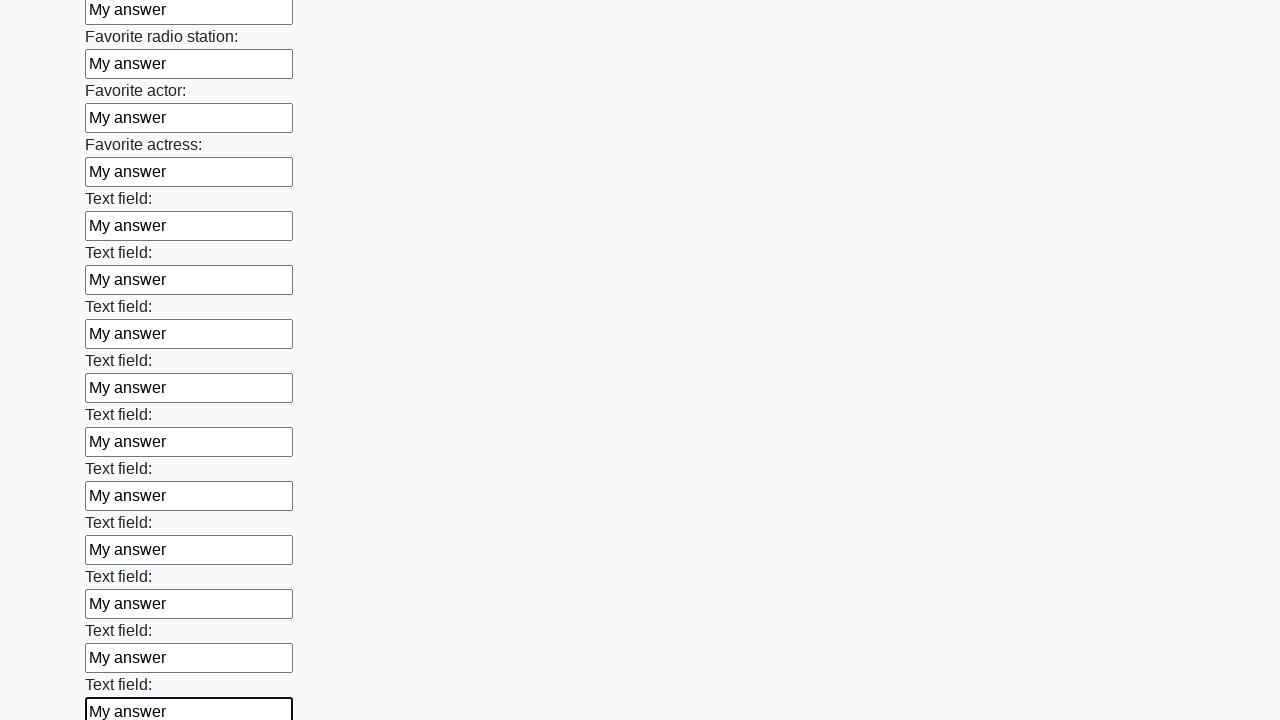

Filled an input field with 'My answer' on input >> nth=36
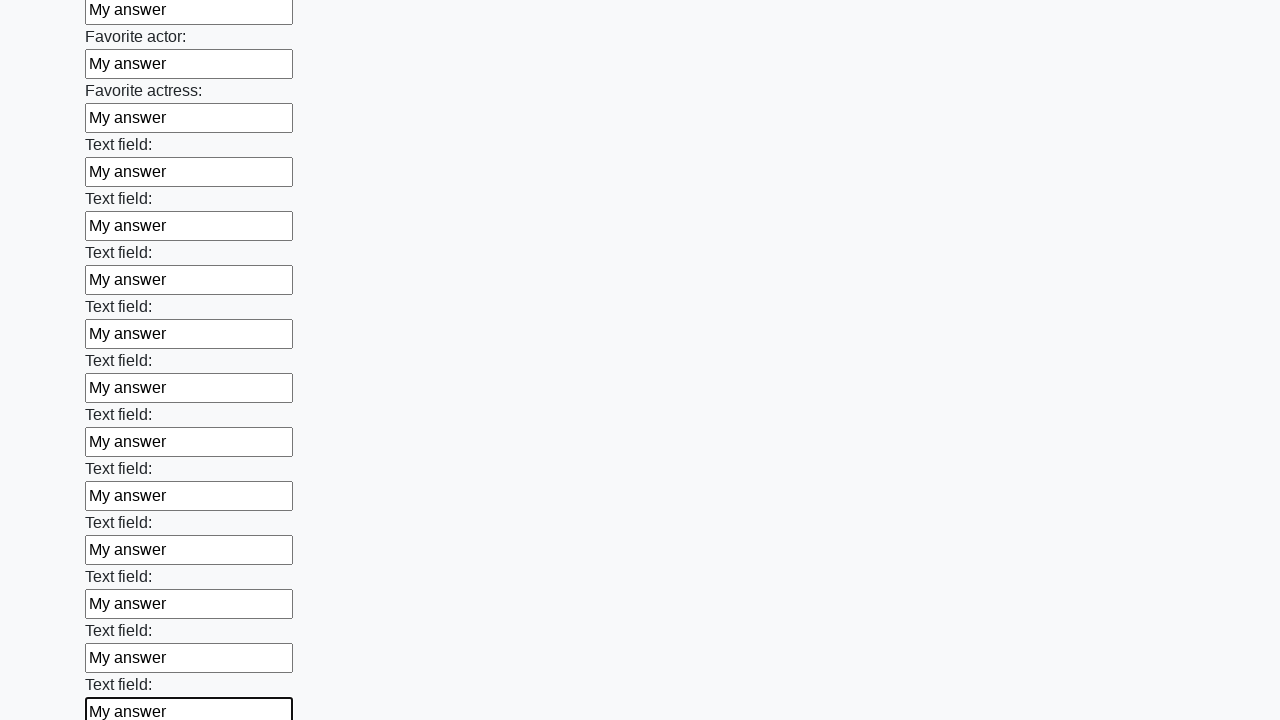

Filled an input field with 'My answer' on input >> nth=37
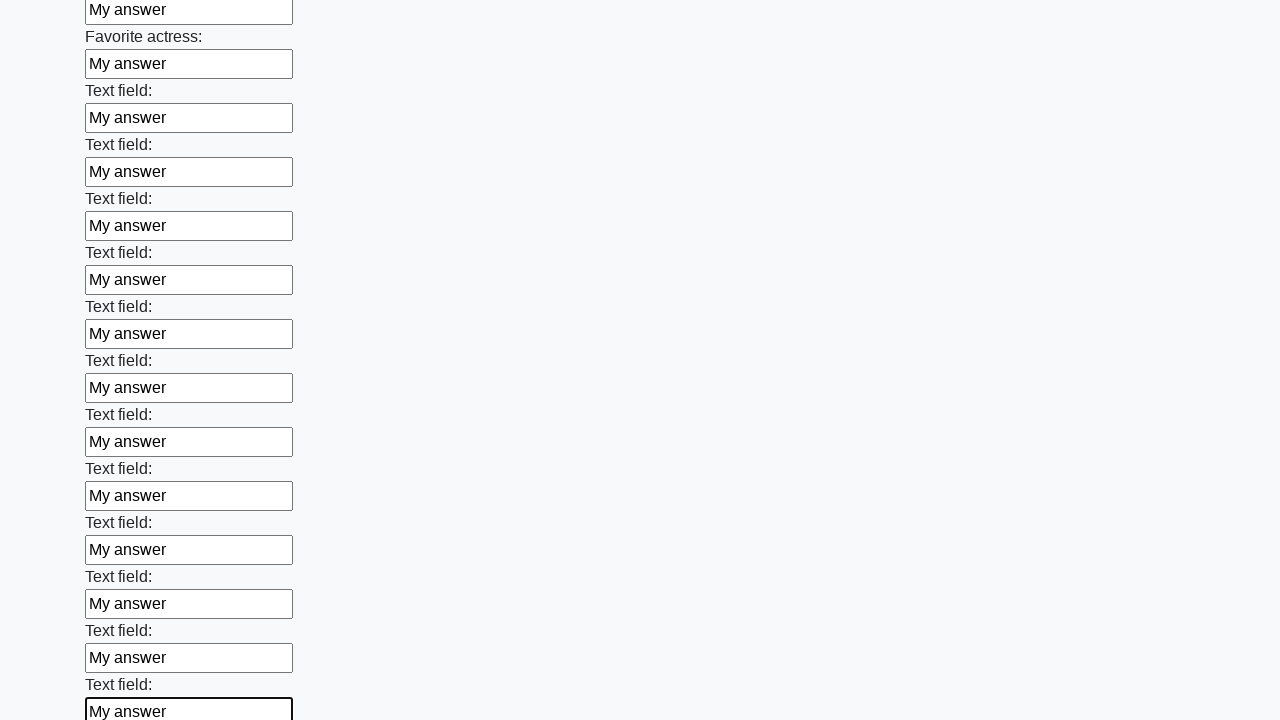

Filled an input field with 'My answer' on input >> nth=38
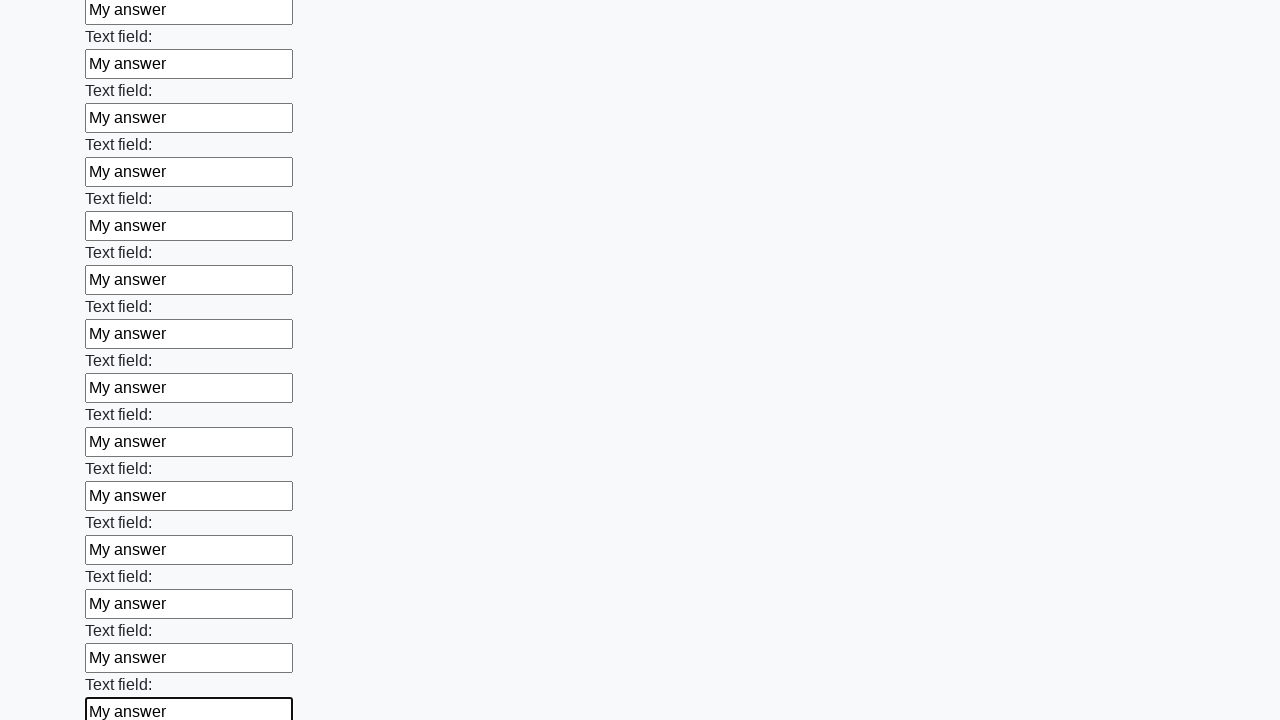

Filled an input field with 'My answer' on input >> nth=39
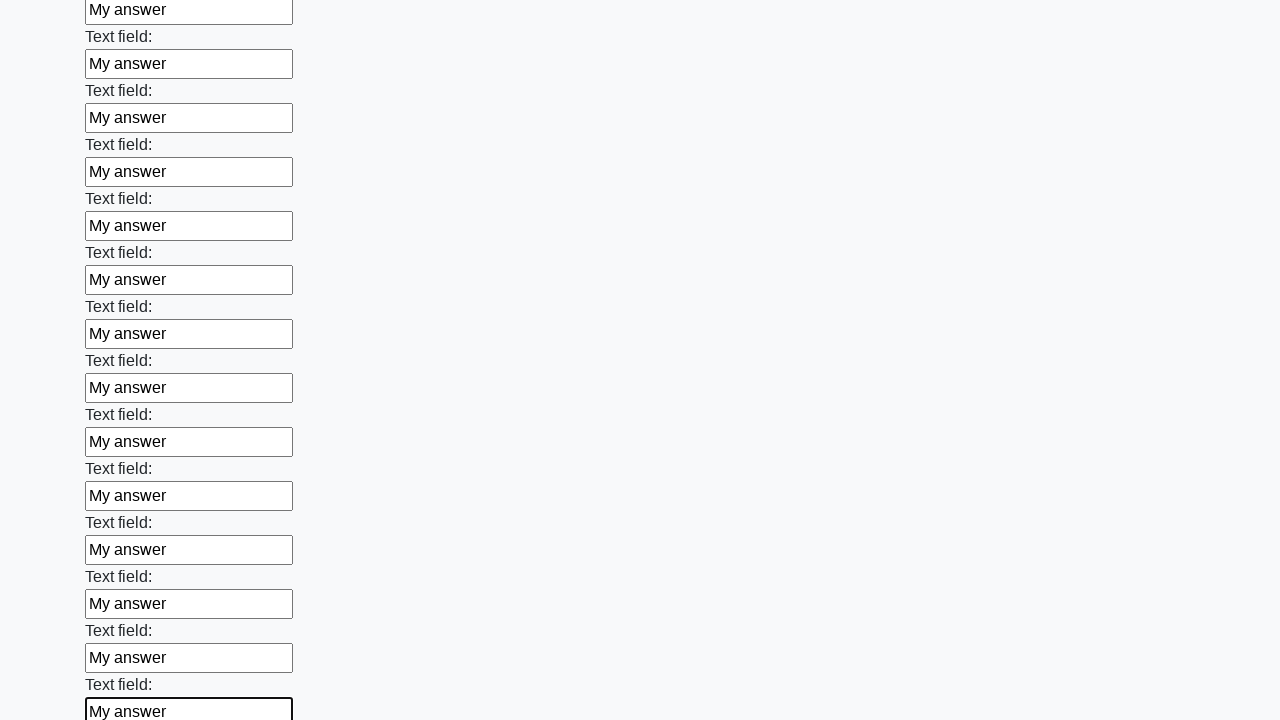

Filled an input field with 'My answer' on input >> nth=40
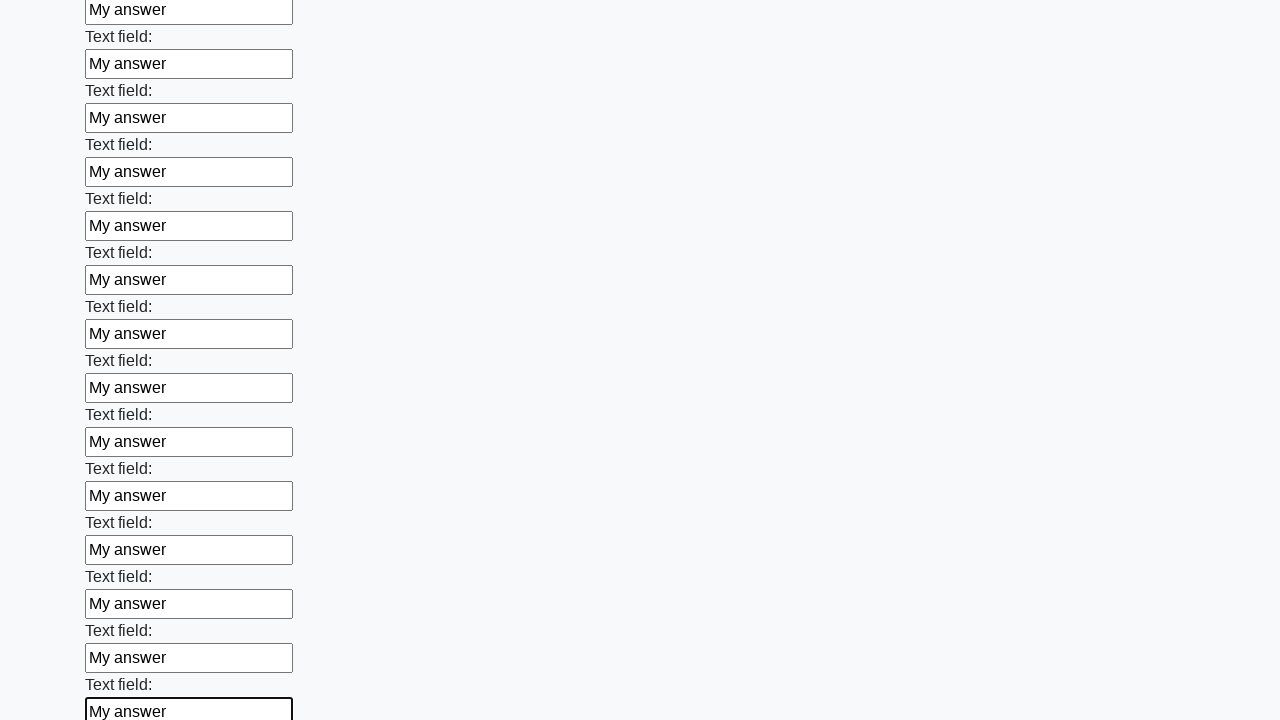

Filled an input field with 'My answer' on input >> nth=41
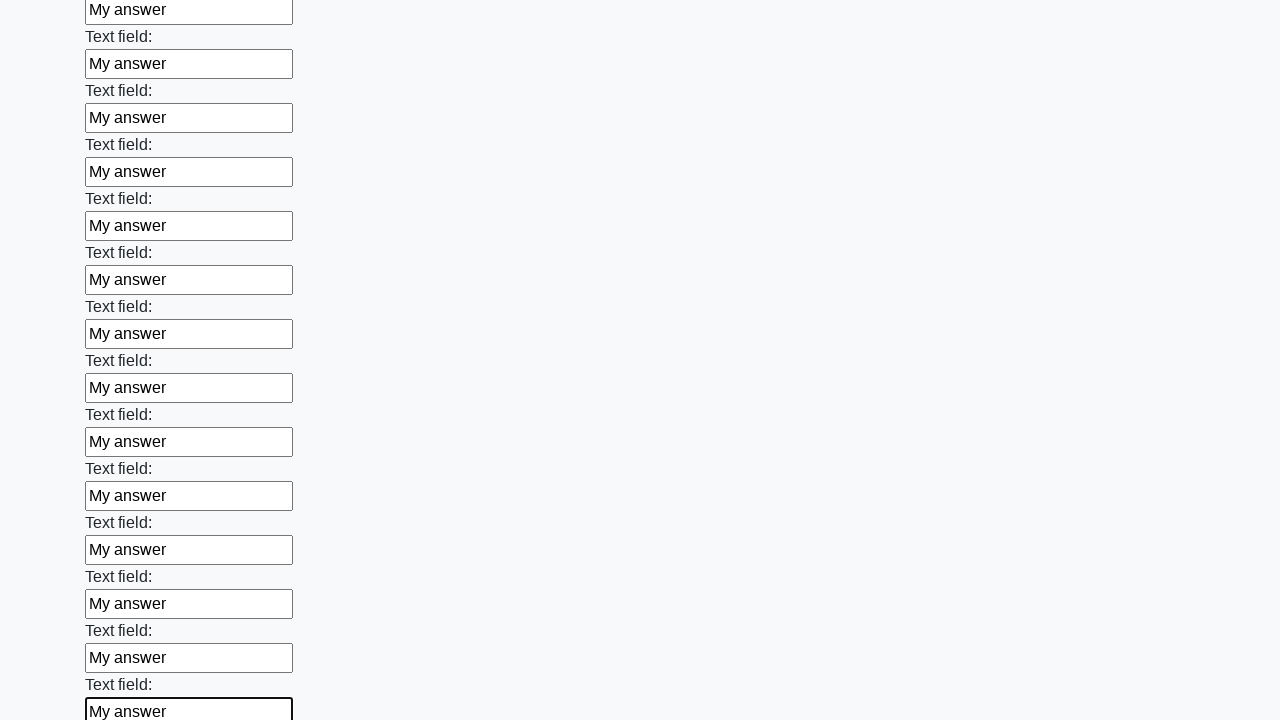

Filled an input field with 'My answer' on input >> nth=42
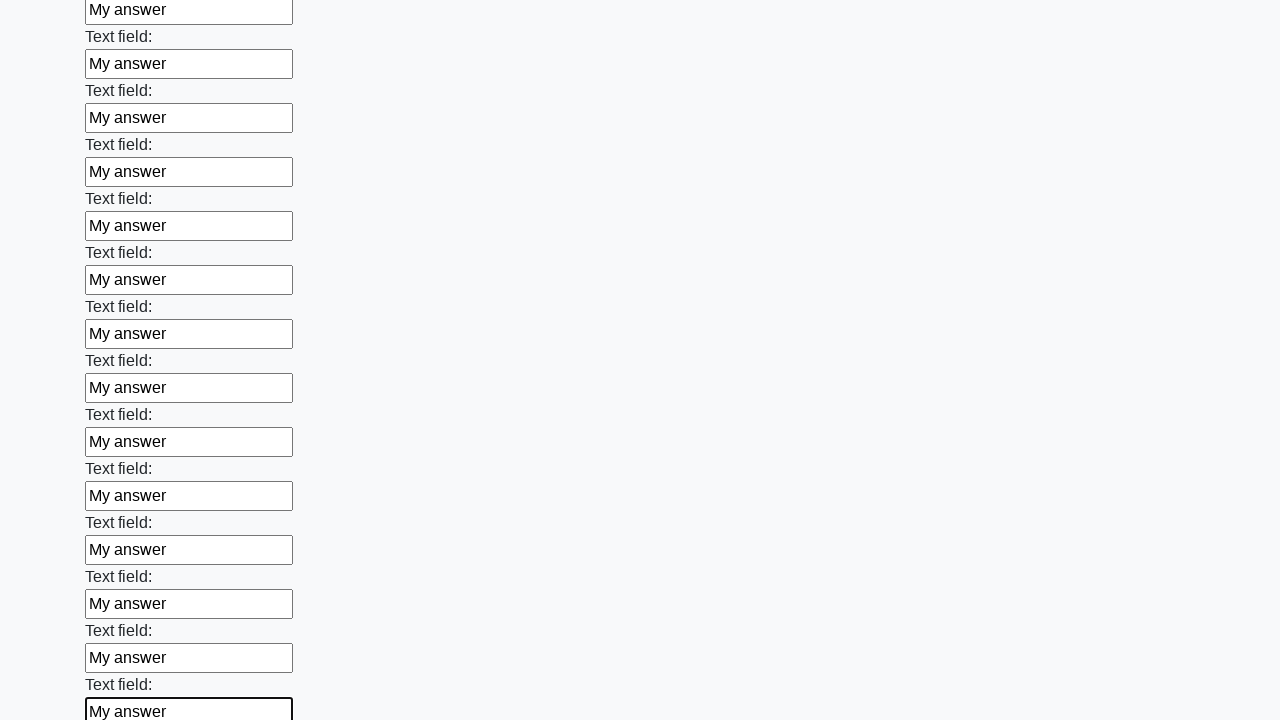

Filled an input field with 'My answer' on input >> nth=43
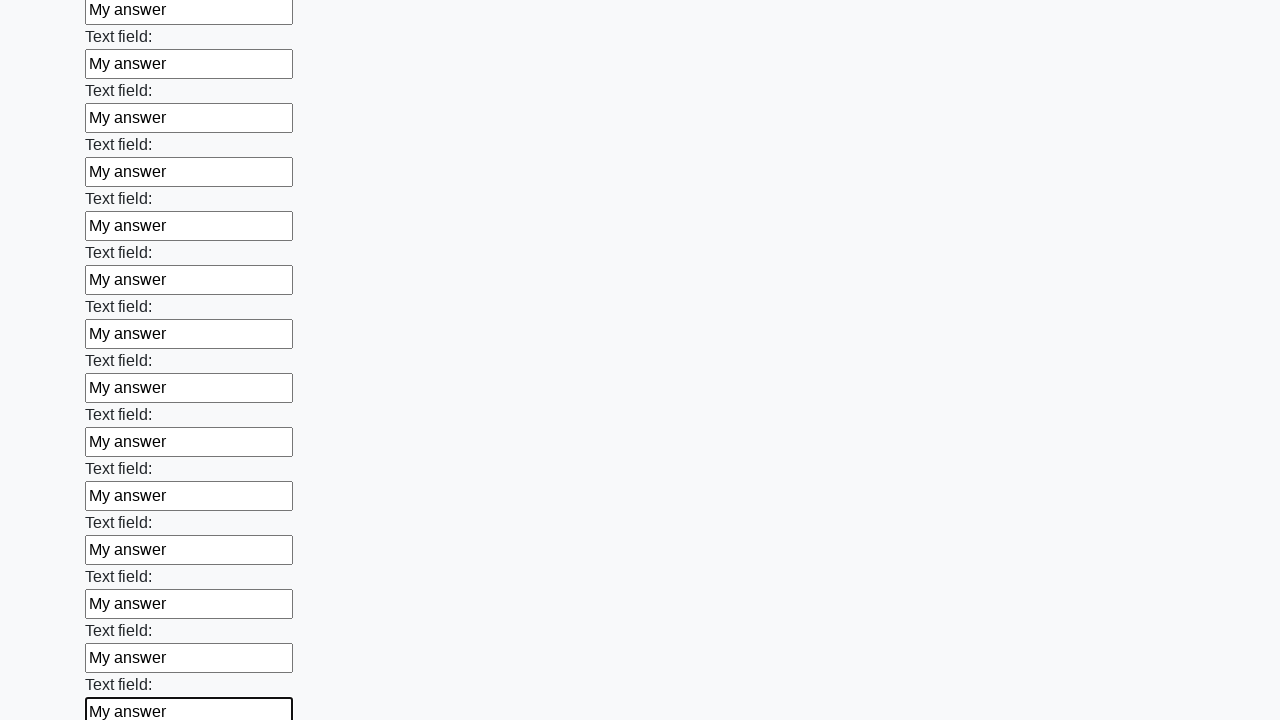

Filled an input field with 'My answer' on input >> nth=44
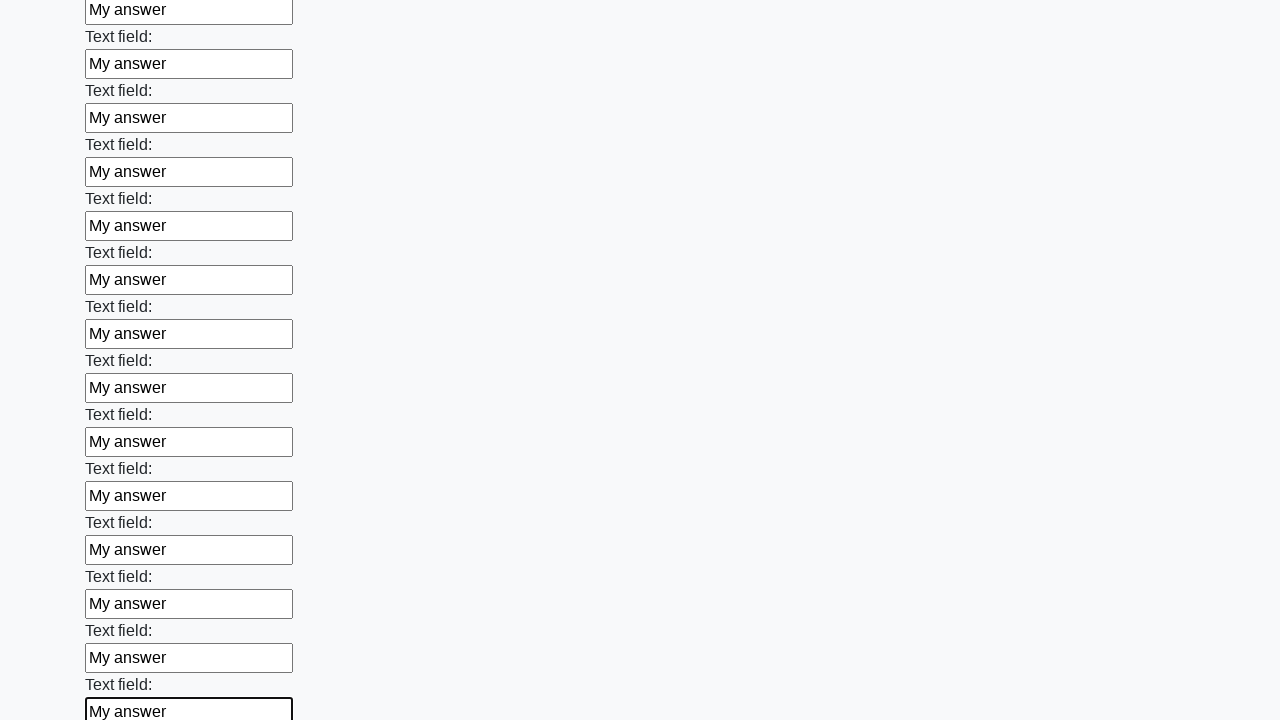

Filled an input field with 'My answer' on input >> nth=45
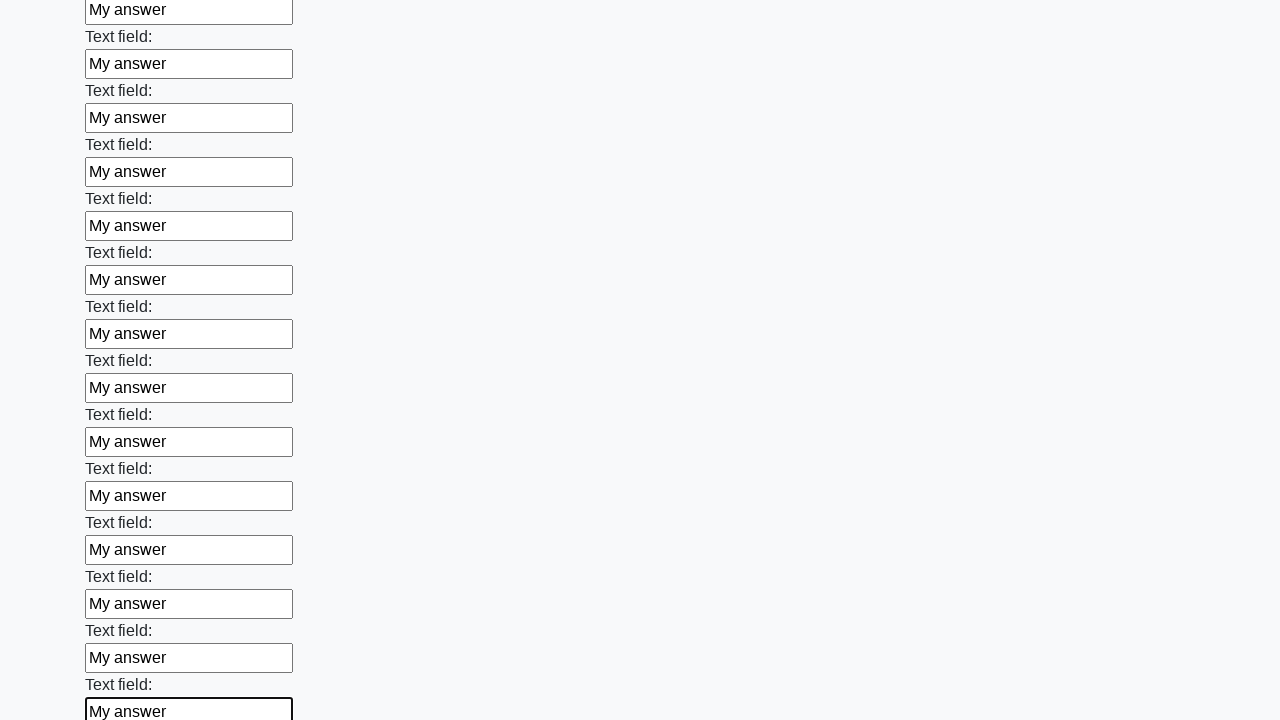

Filled an input field with 'My answer' on input >> nth=46
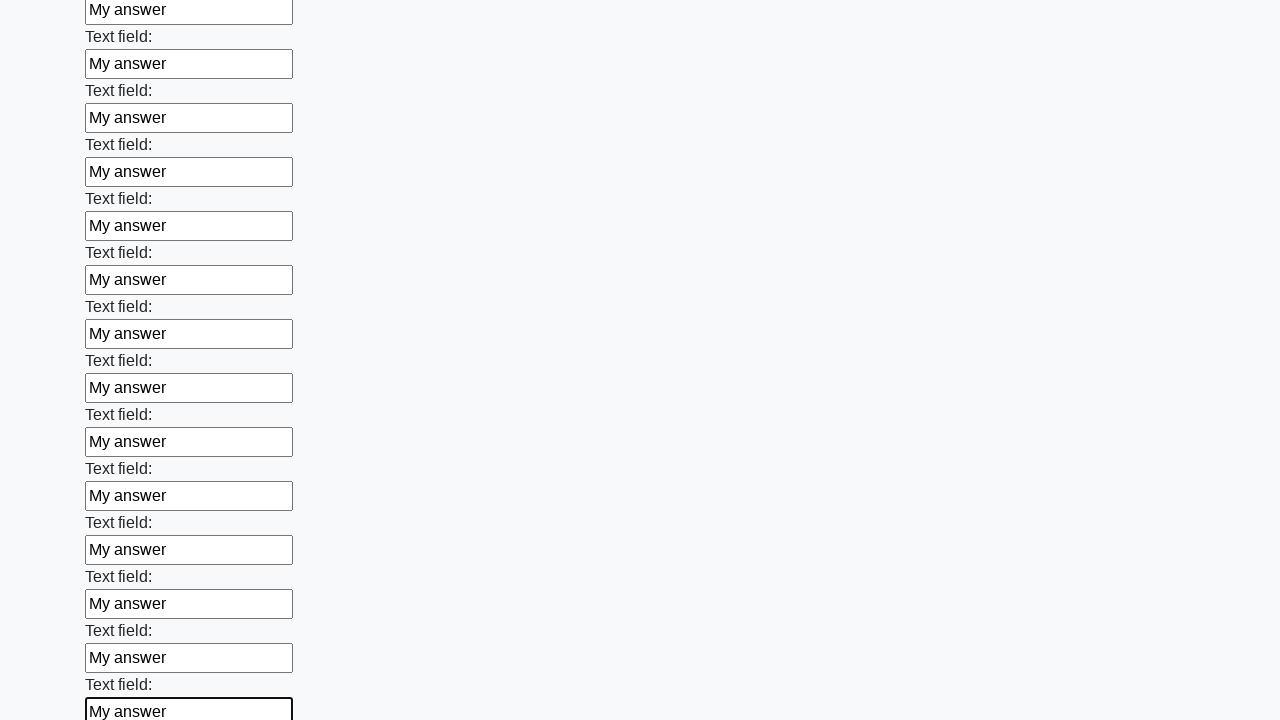

Filled an input field with 'My answer' on input >> nth=47
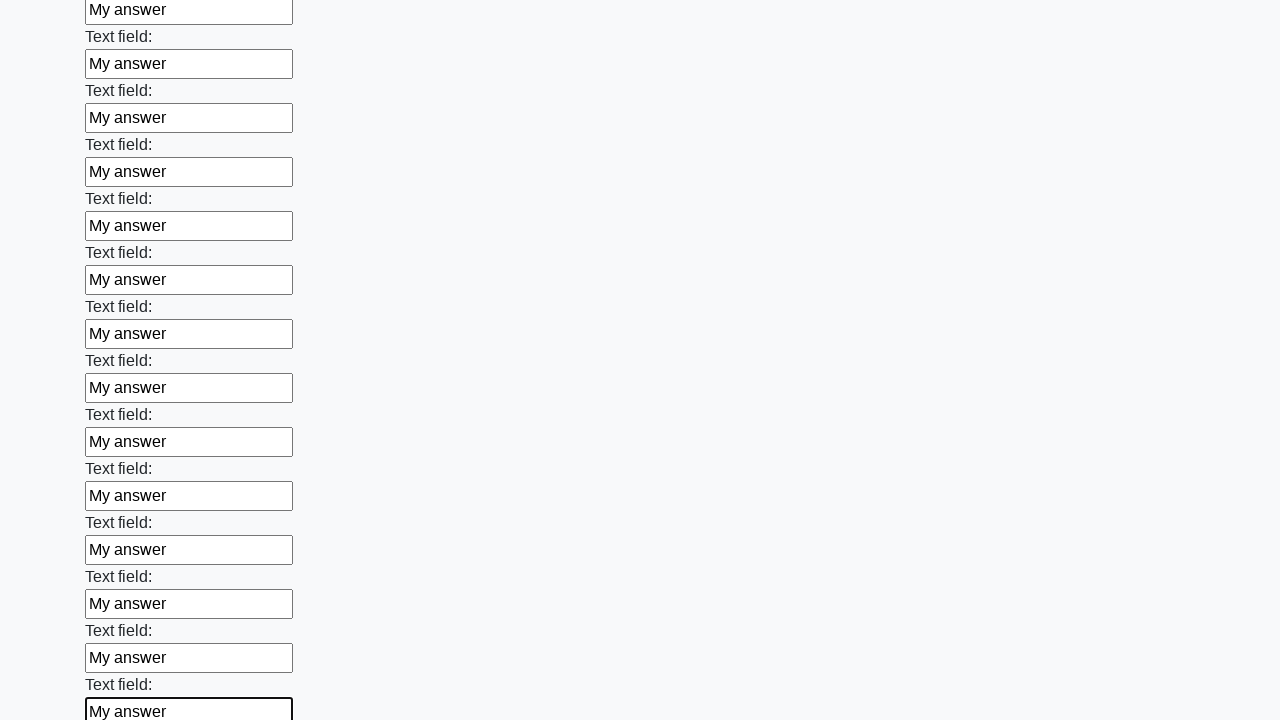

Filled an input field with 'My answer' on input >> nth=48
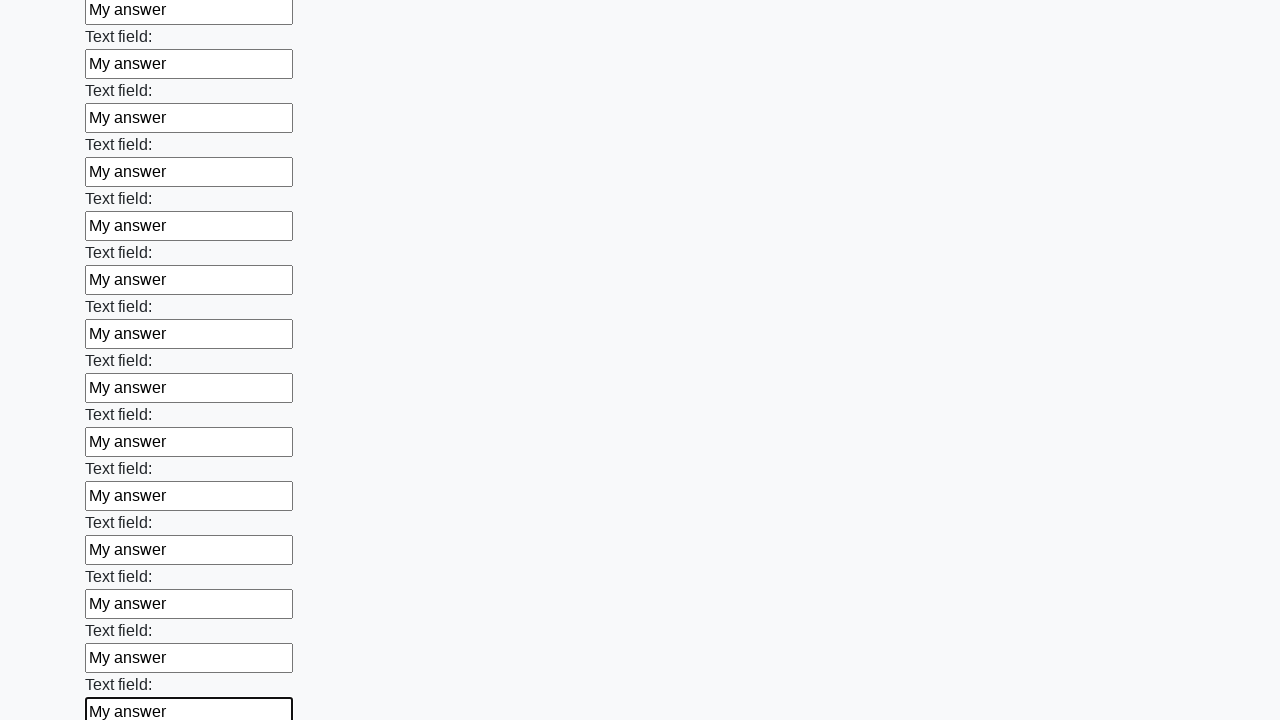

Filled an input field with 'My answer' on input >> nth=49
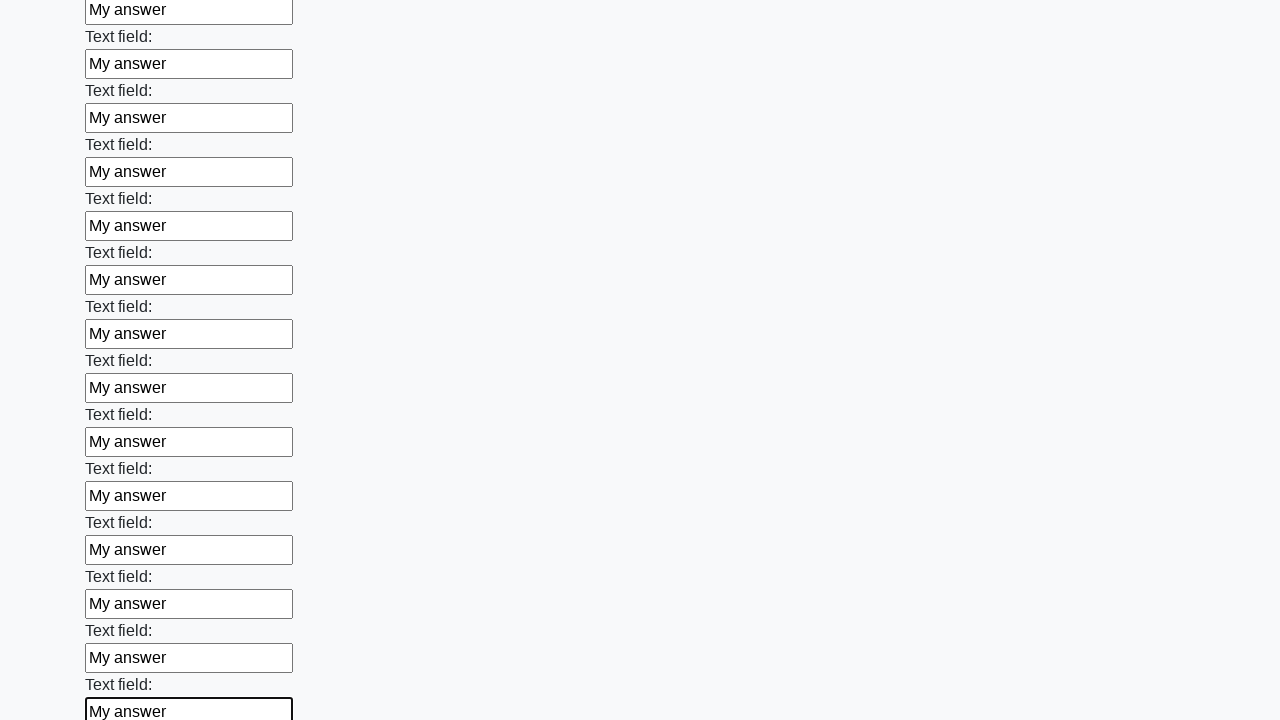

Filled an input field with 'My answer' on input >> nth=50
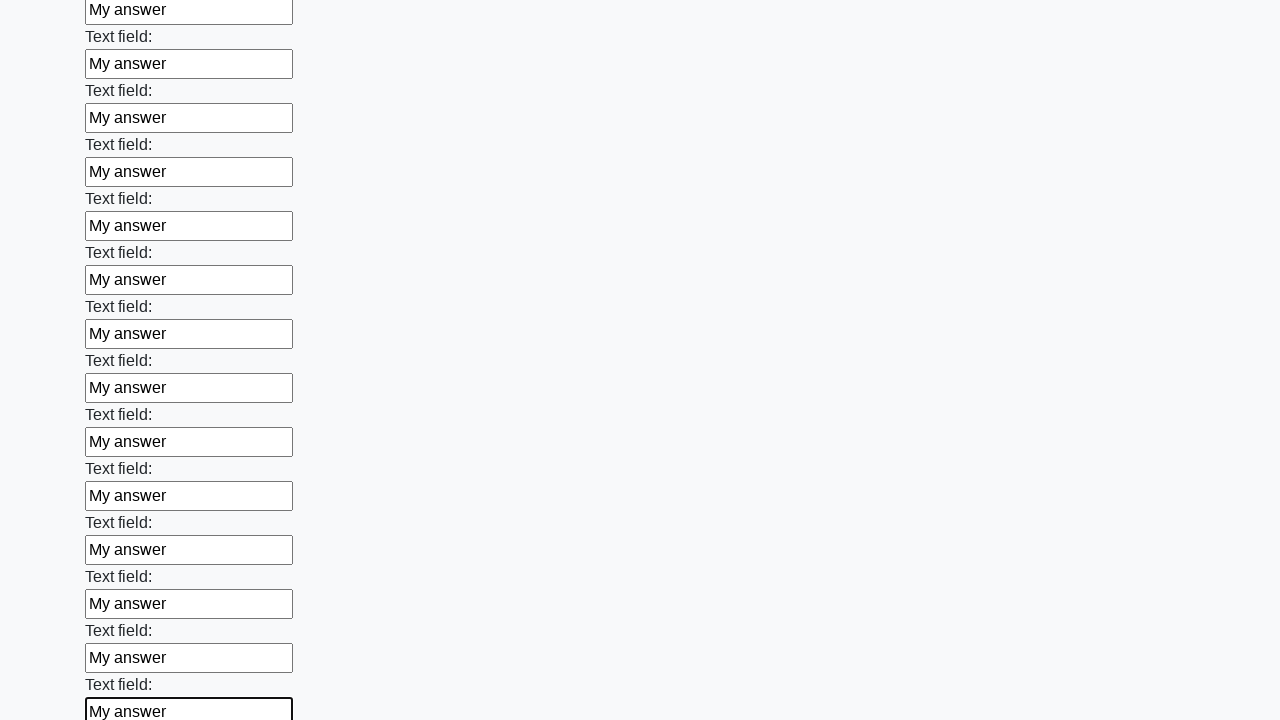

Filled an input field with 'My answer' on input >> nth=51
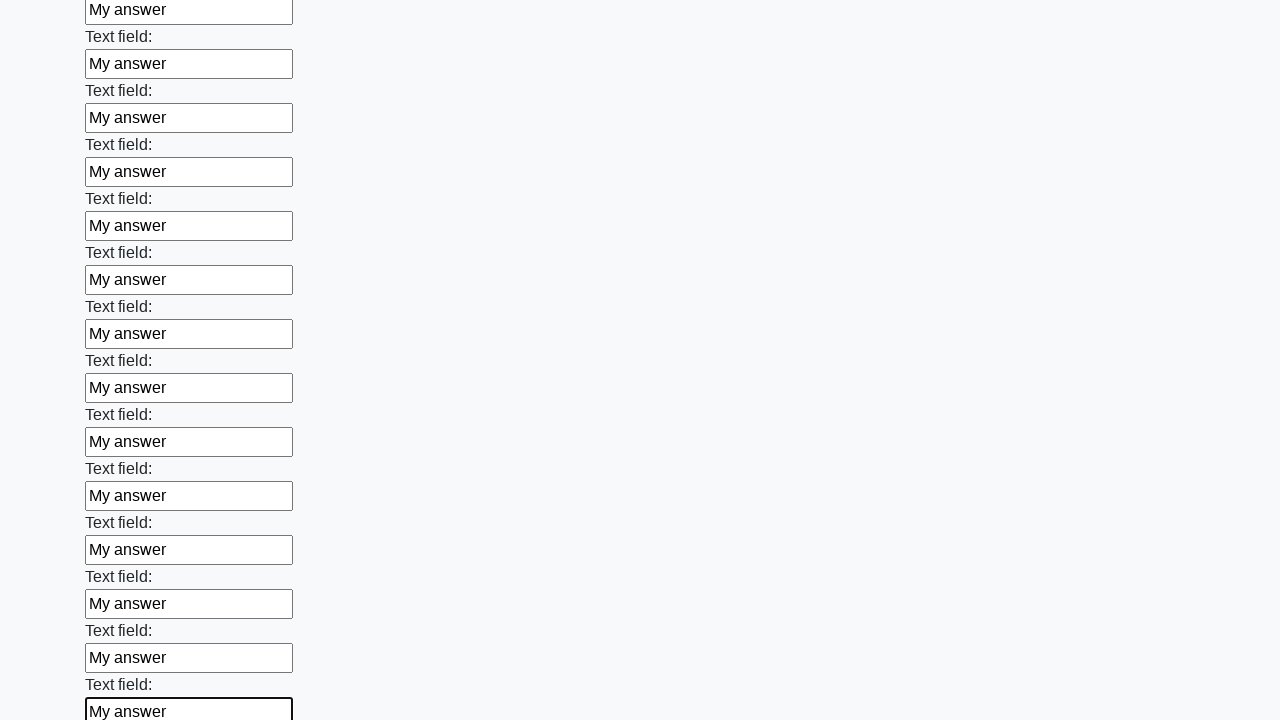

Filled an input field with 'My answer' on input >> nth=52
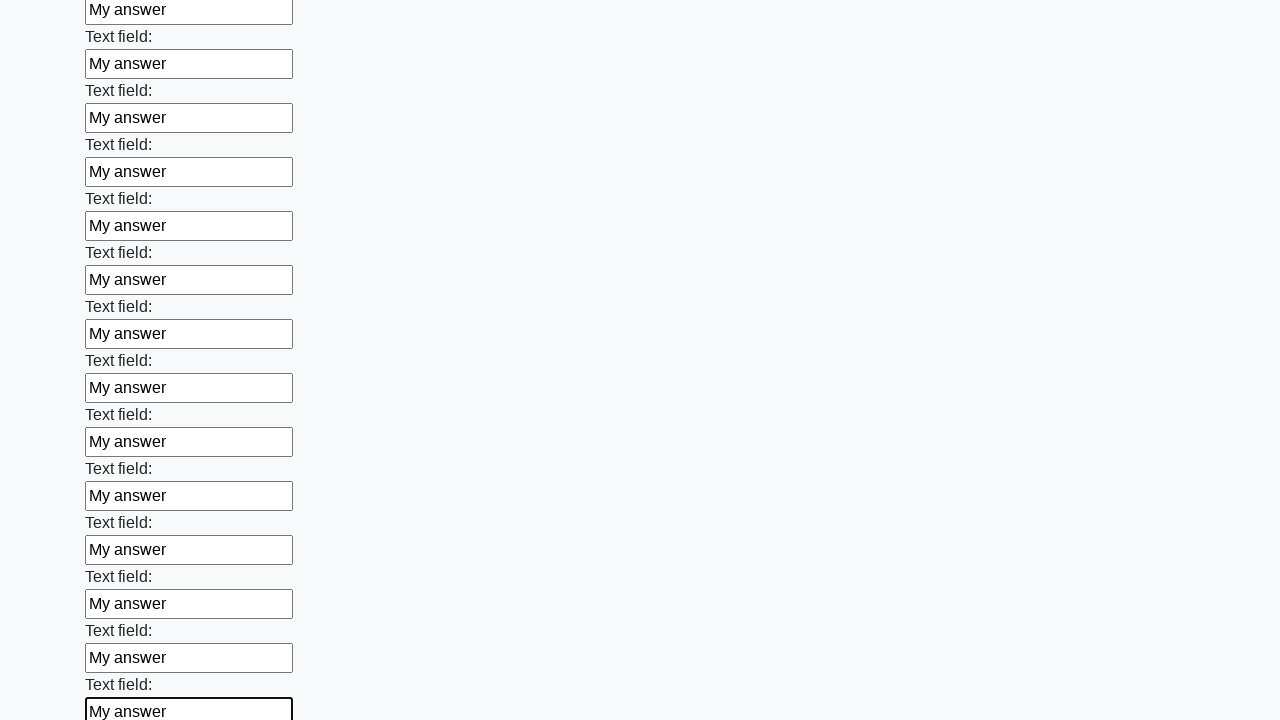

Filled an input field with 'My answer' on input >> nth=53
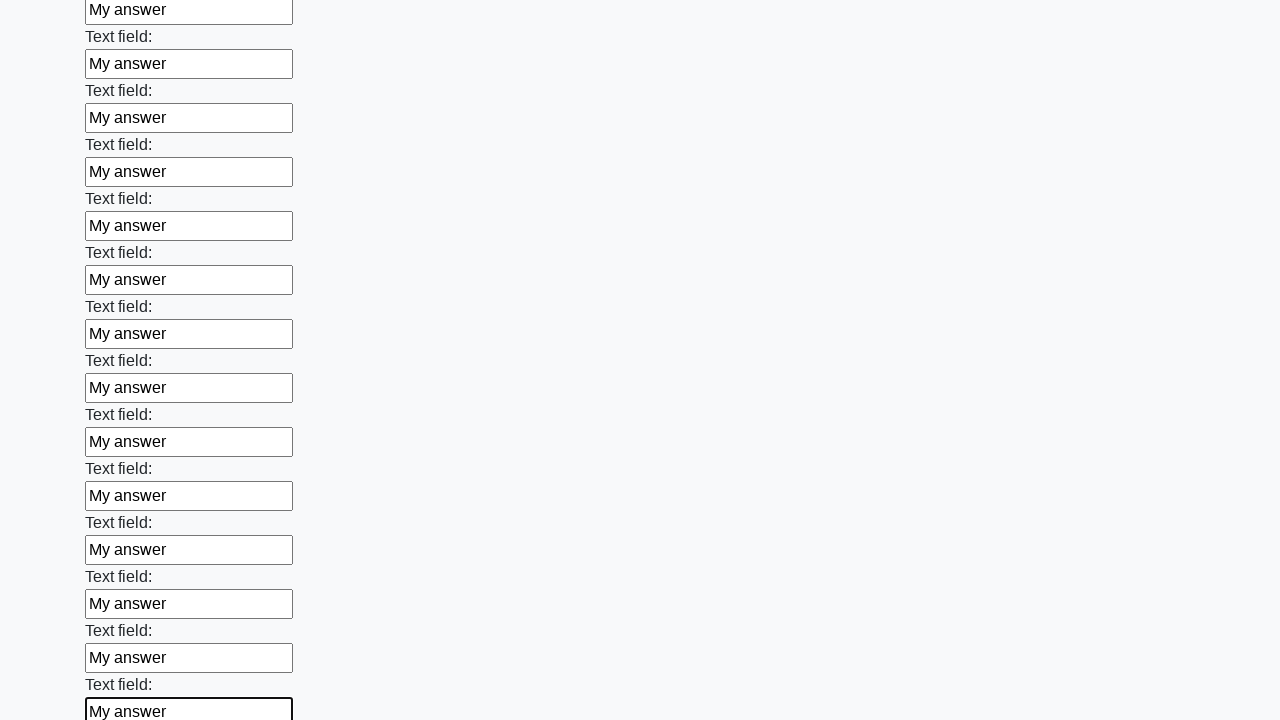

Filled an input field with 'My answer' on input >> nth=54
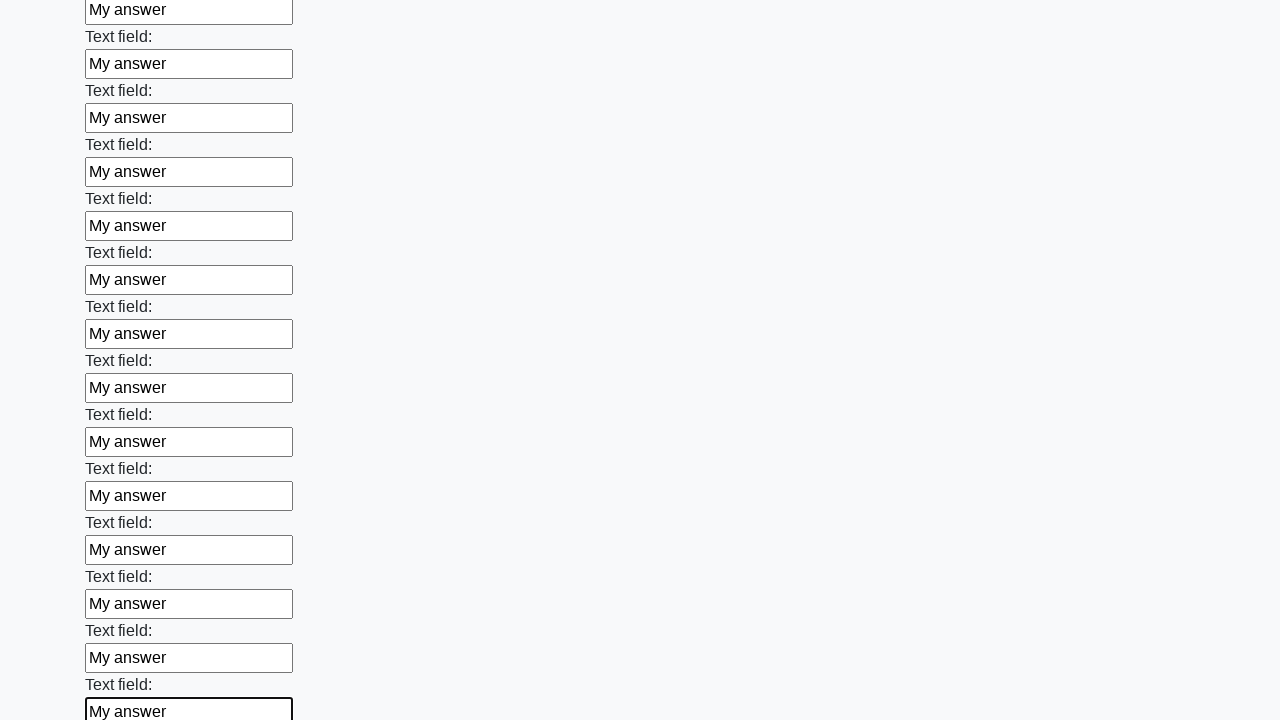

Filled an input field with 'My answer' on input >> nth=55
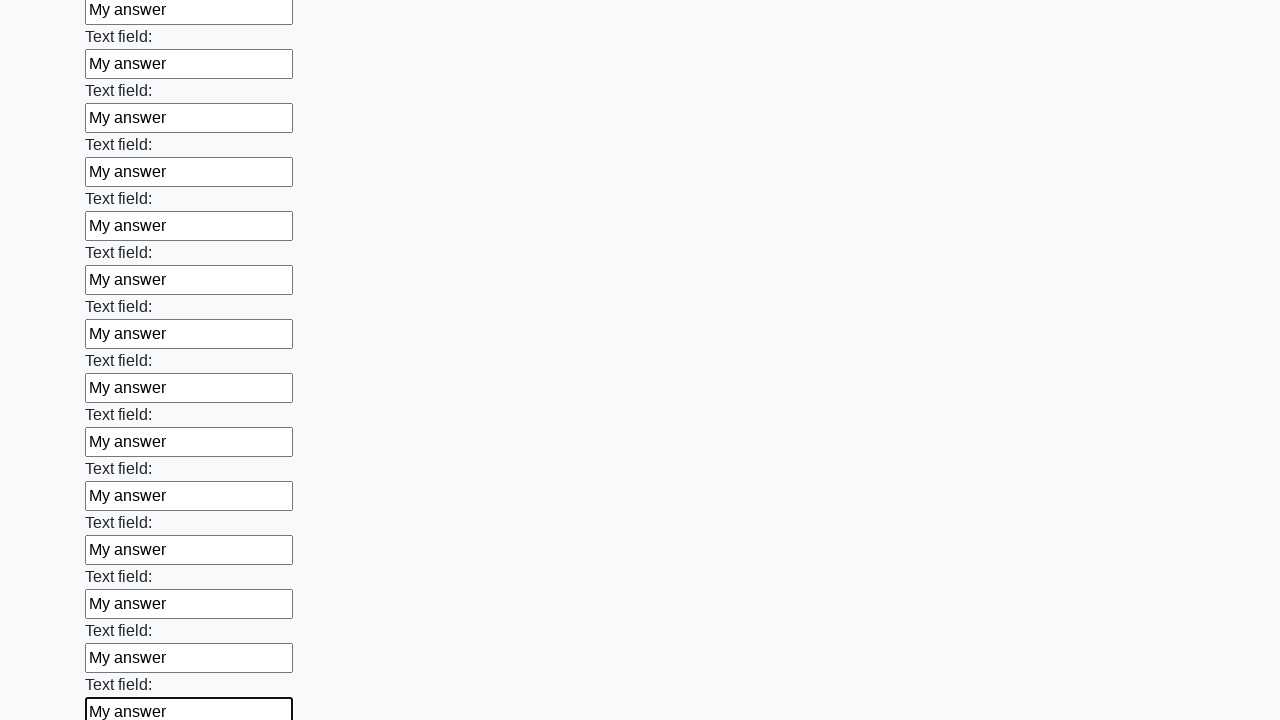

Filled an input field with 'My answer' on input >> nth=56
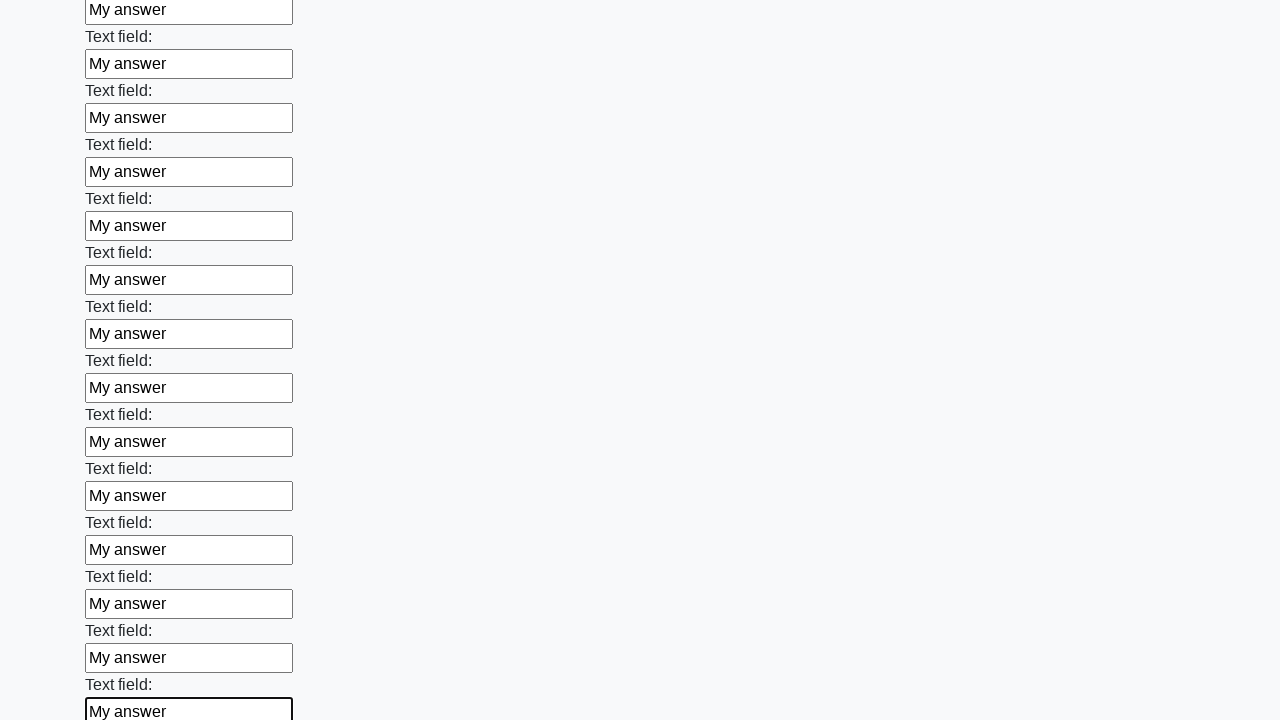

Filled an input field with 'My answer' on input >> nth=57
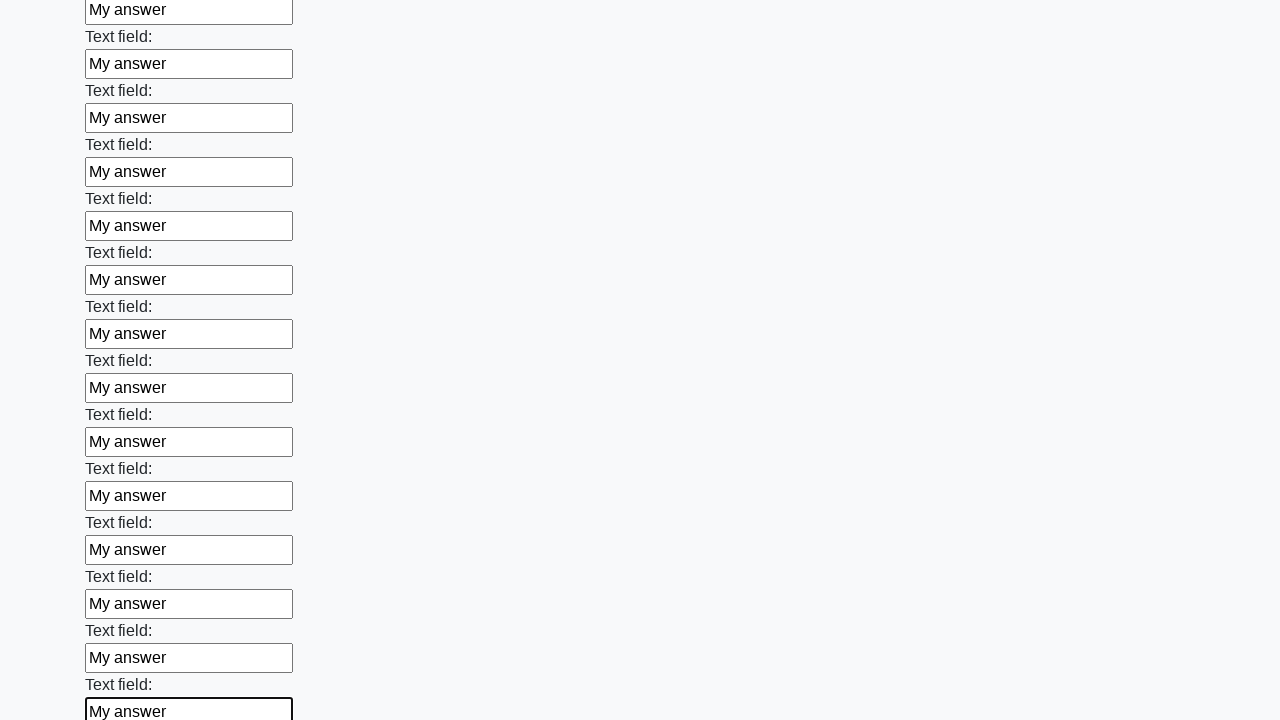

Filled an input field with 'My answer' on input >> nth=58
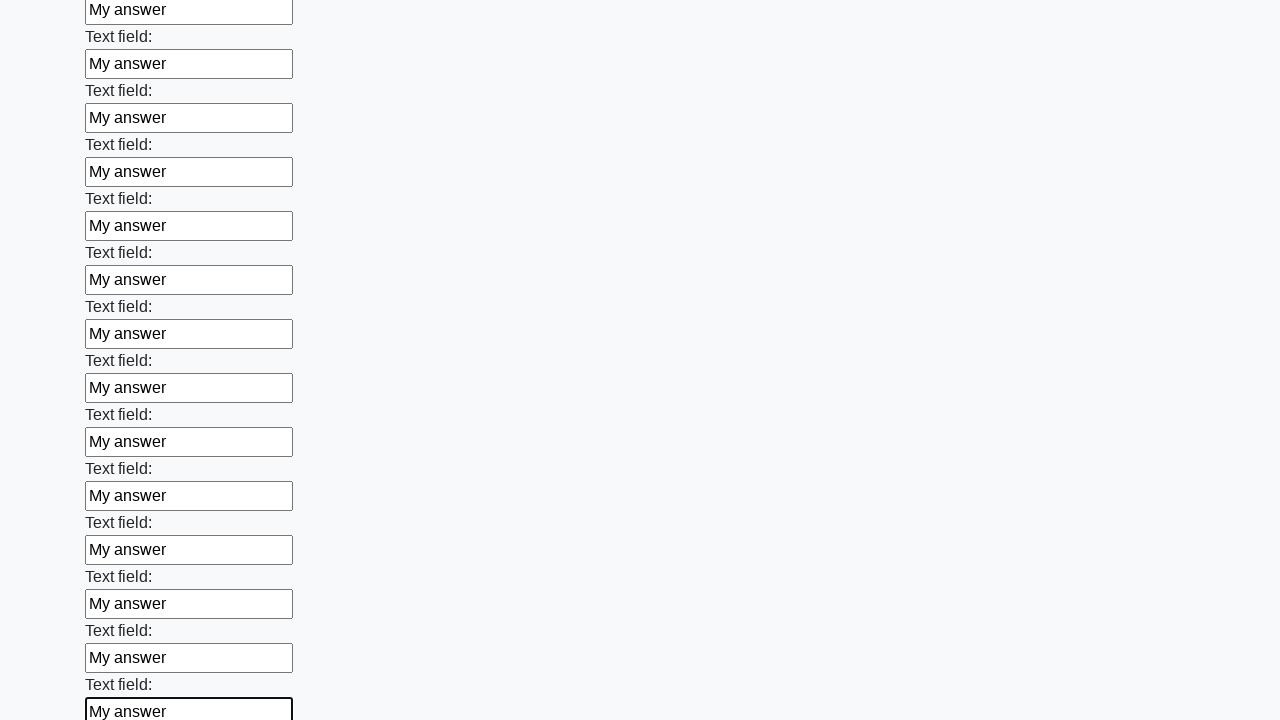

Filled an input field with 'My answer' on input >> nth=59
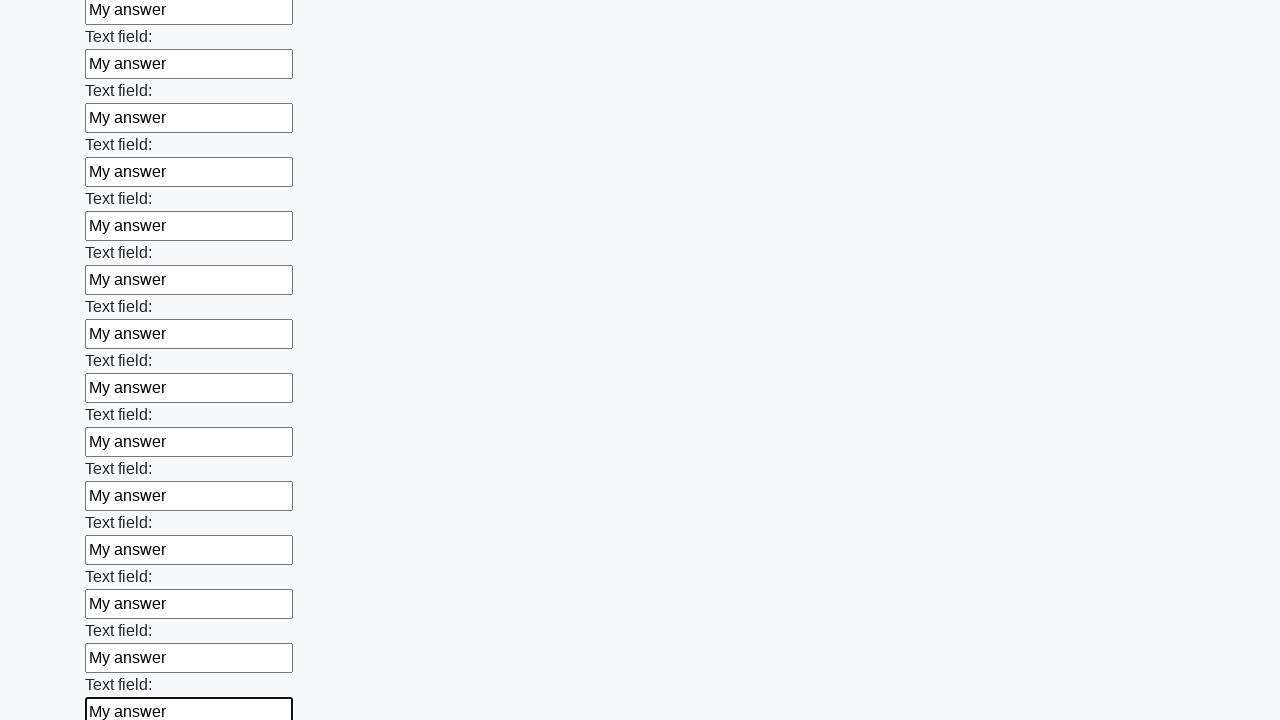

Filled an input field with 'My answer' on input >> nth=60
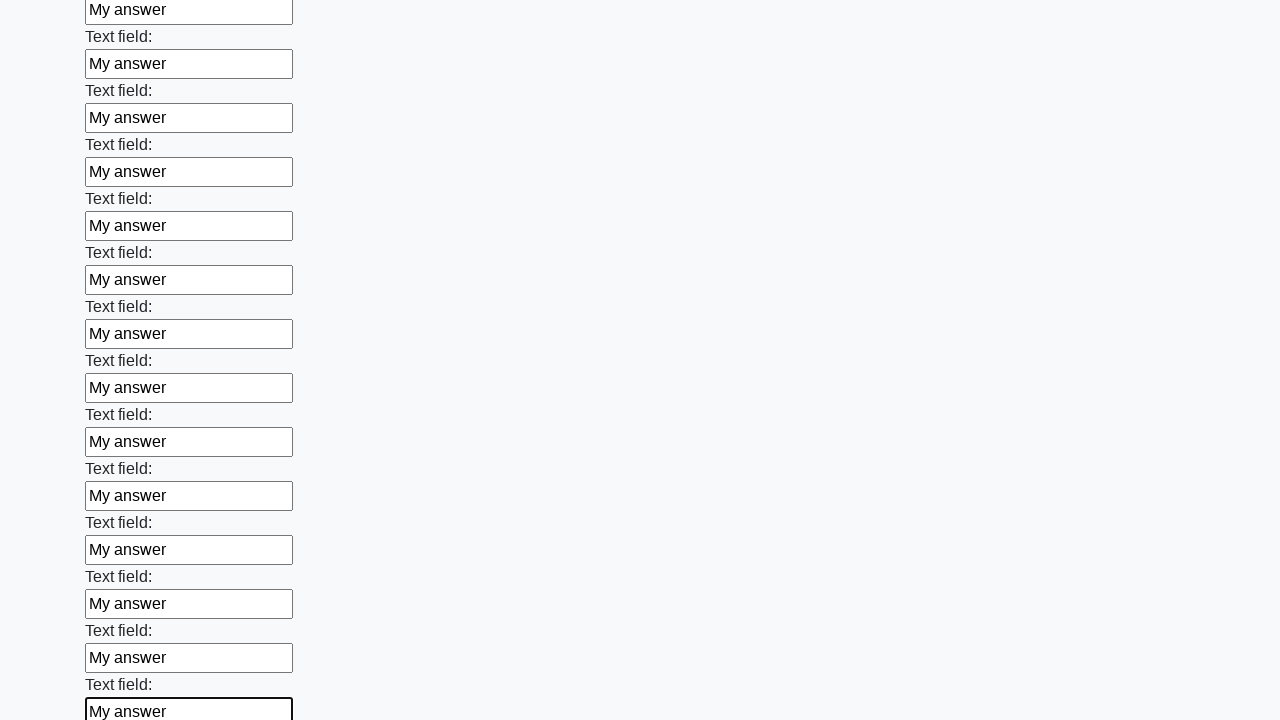

Filled an input field with 'My answer' on input >> nth=61
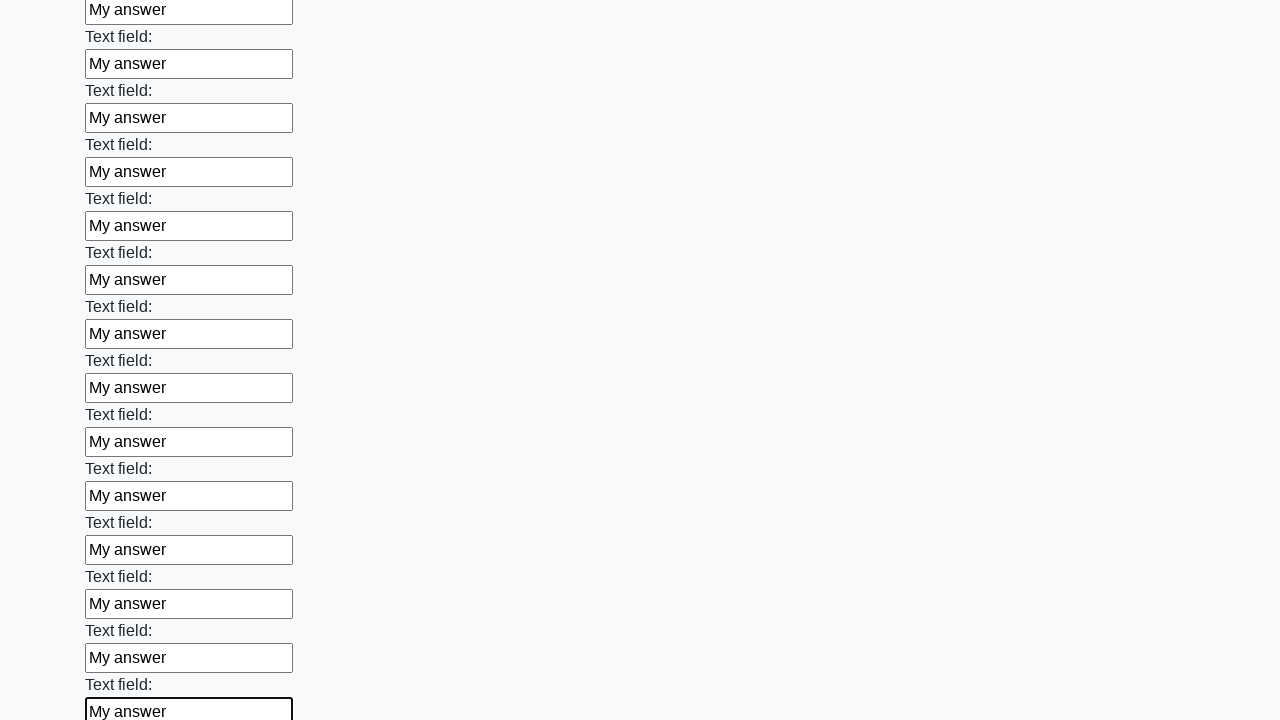

Filled an input field with 'My answer' on input >> nth=62
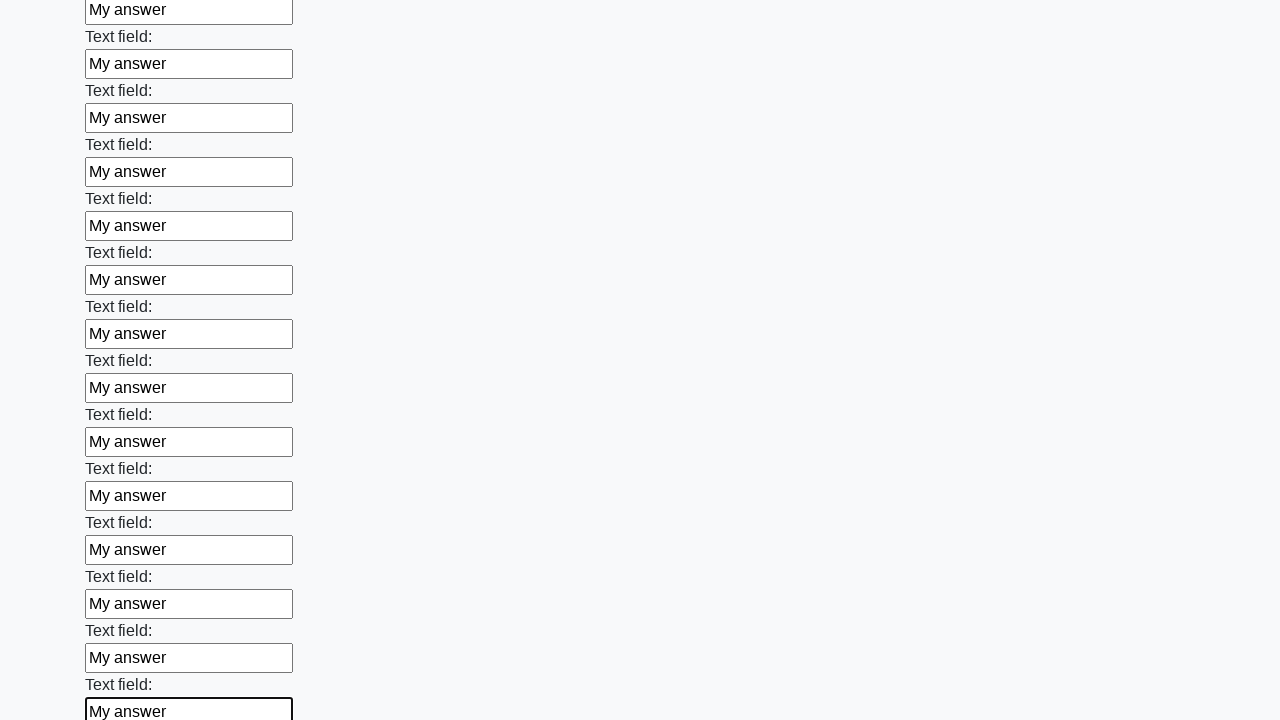

Filled an input field with 'My answer' on input >> nth=63
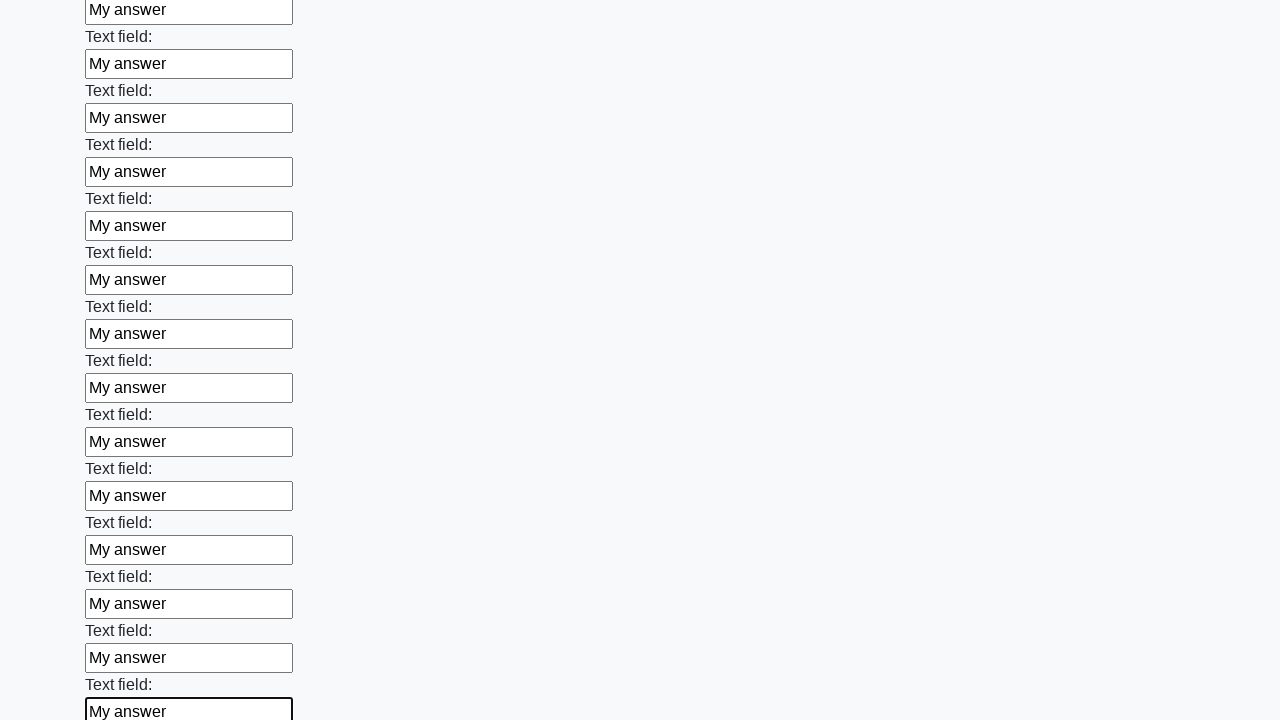

Filled an input field with 'My answer' on input >> nth=64
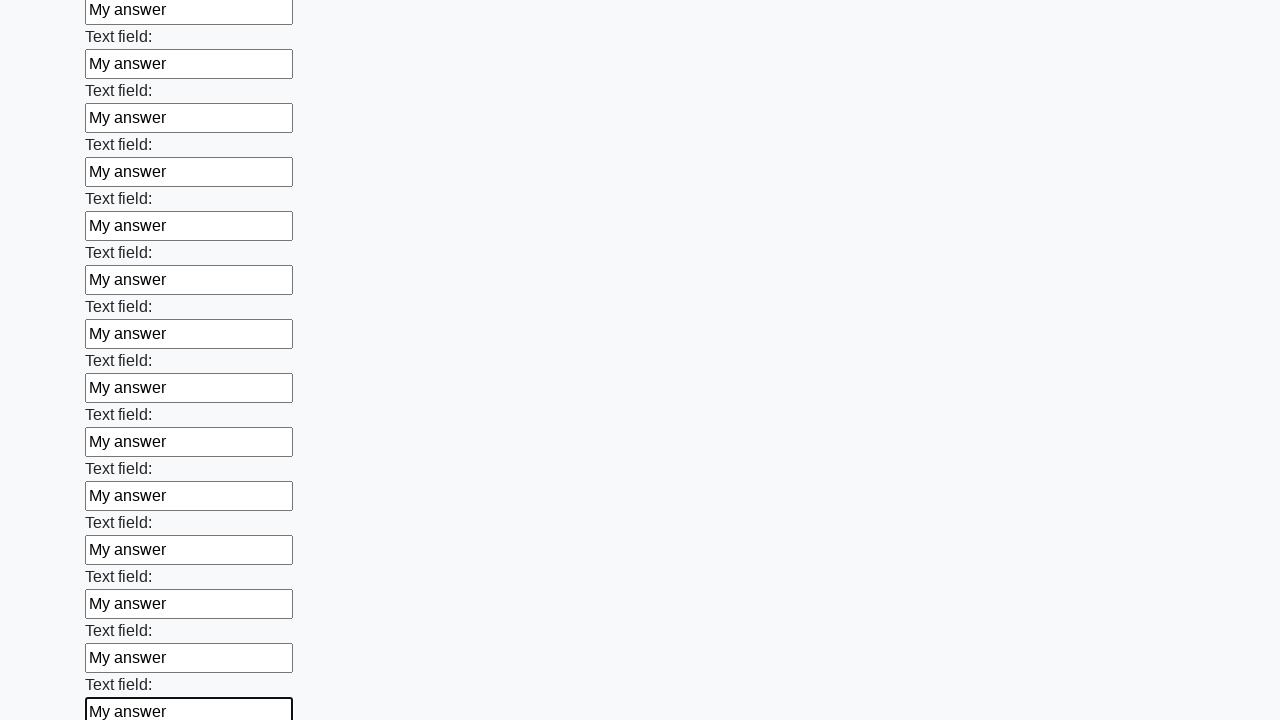

Filled an input field with 'My answer' on input >> nth=65
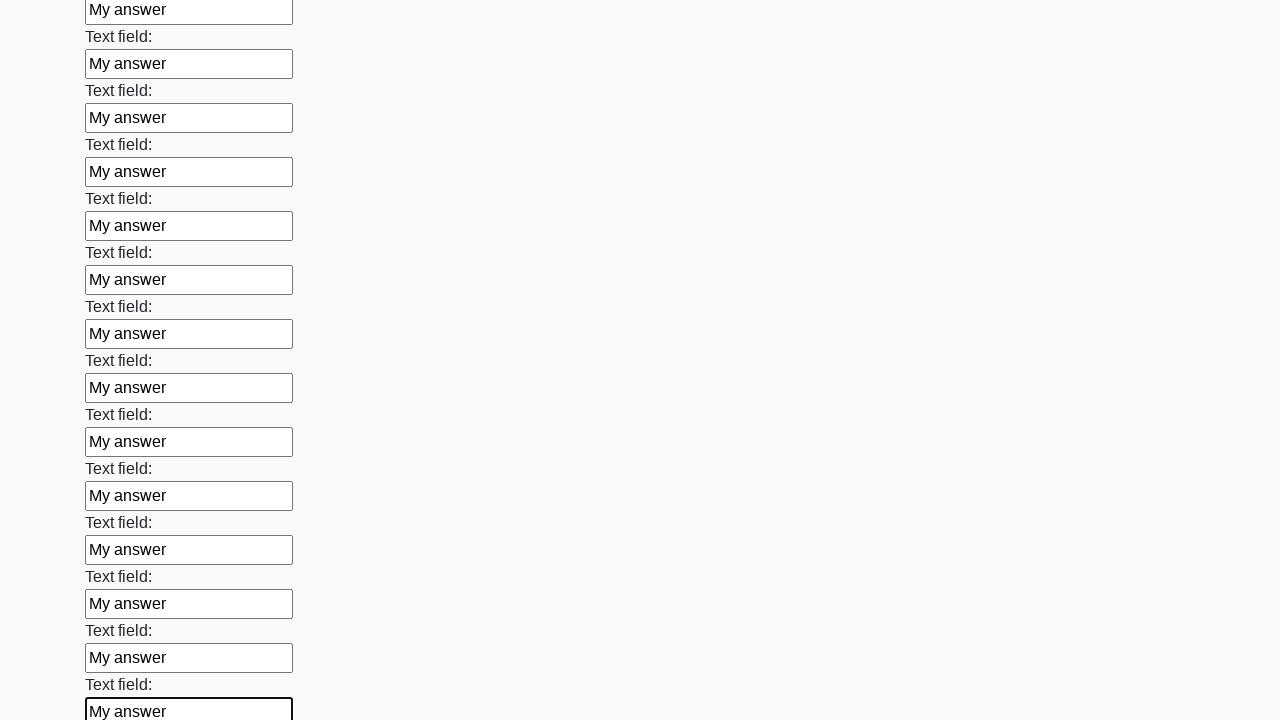

Filled an input field with 'My answer' on input >> nth=66
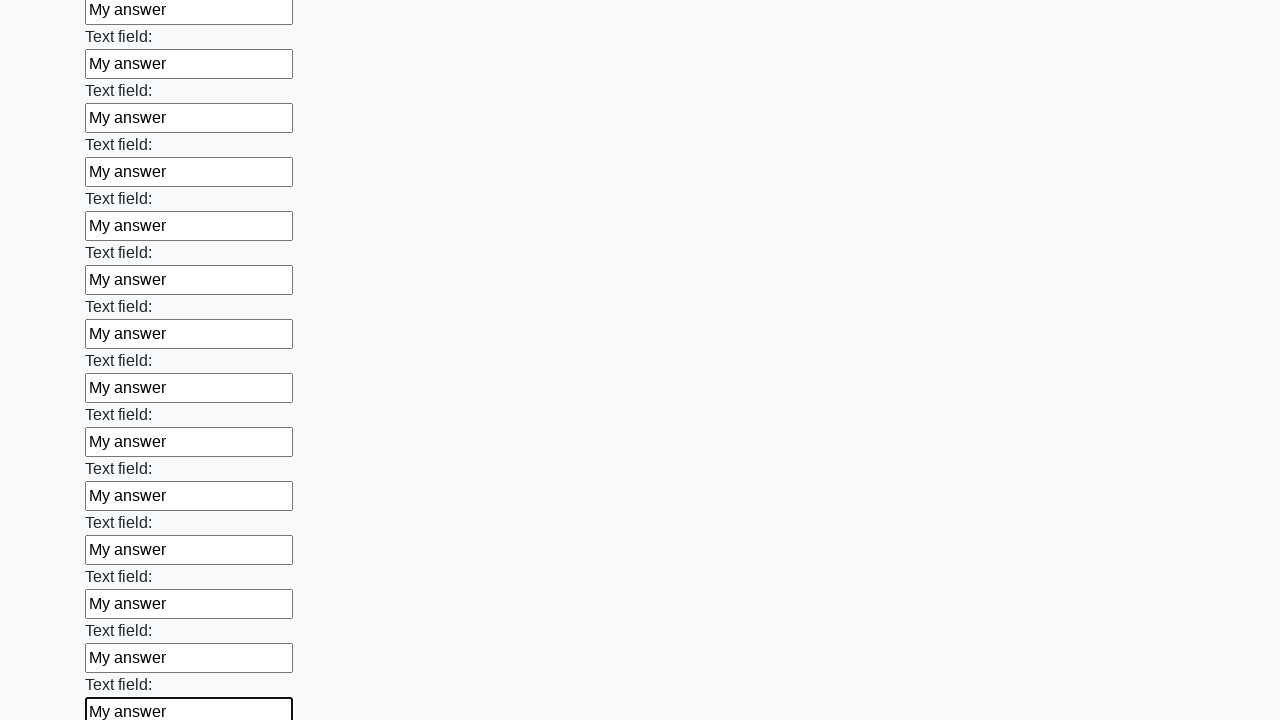

Filled an input field with 'My answer' on input >> nth=67
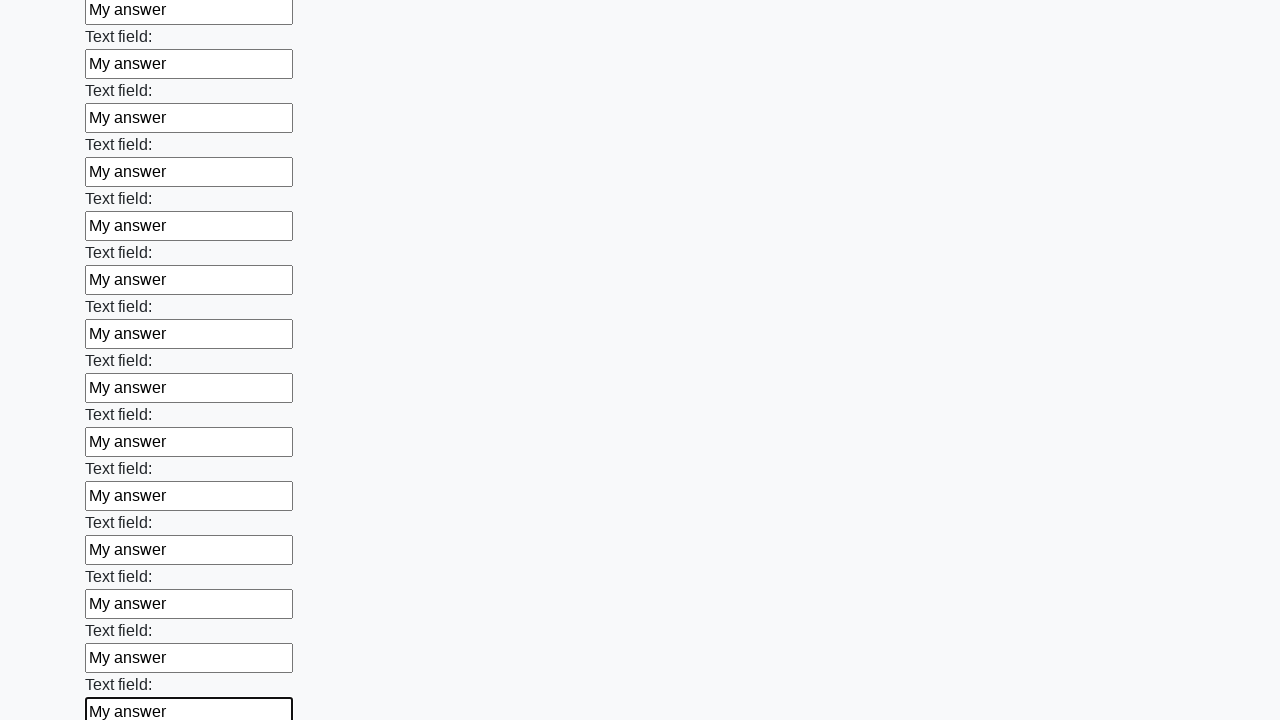

Filled an input field with 'My answer' on input >> nth=68
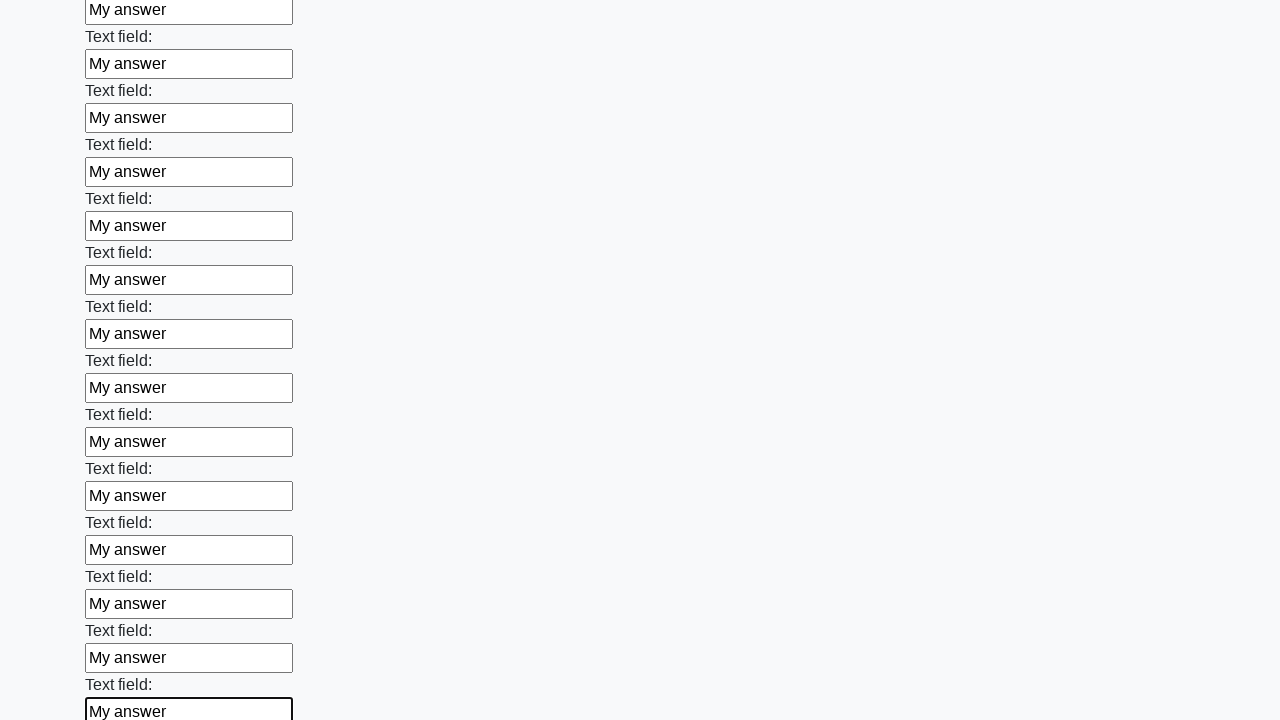

Filled an input field with 'My answer' on input >> nth=69
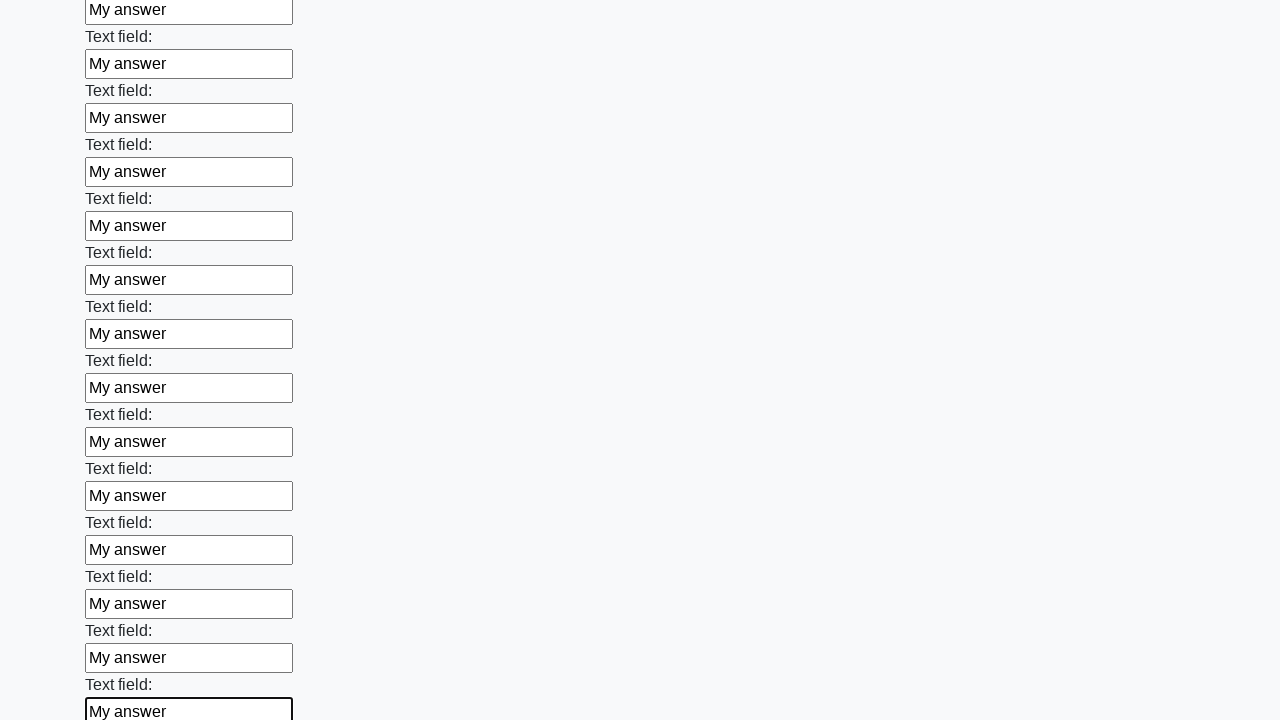

Filled an input field with 'My answer' on input >> nth=70
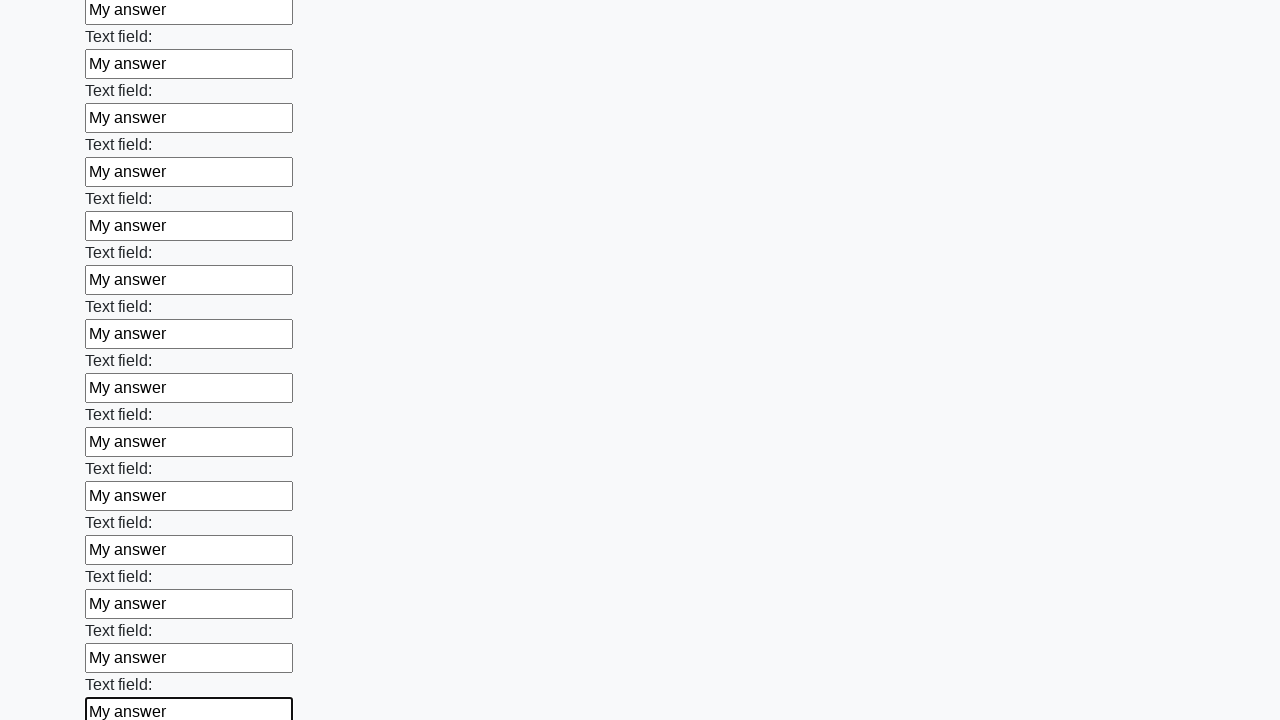

Filled an input field with 'My answer' on input >> nth=71
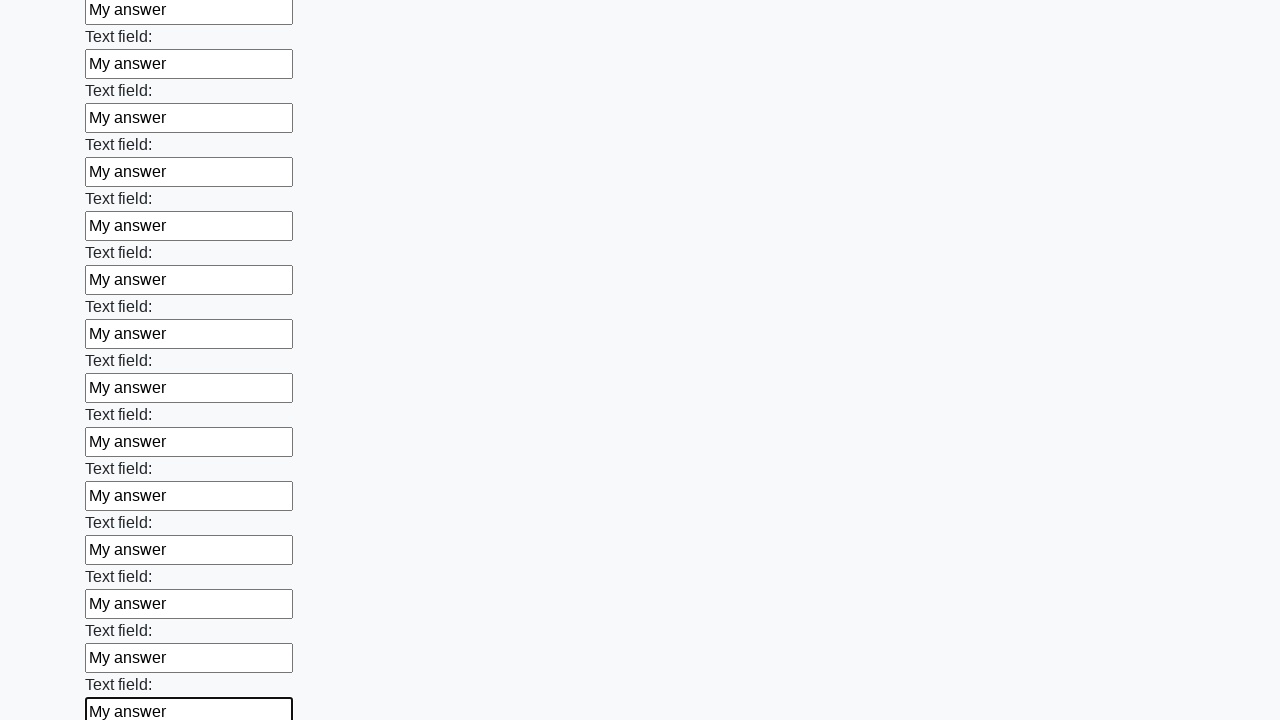

Filled an input field with 'My answer' on input >> nth=72
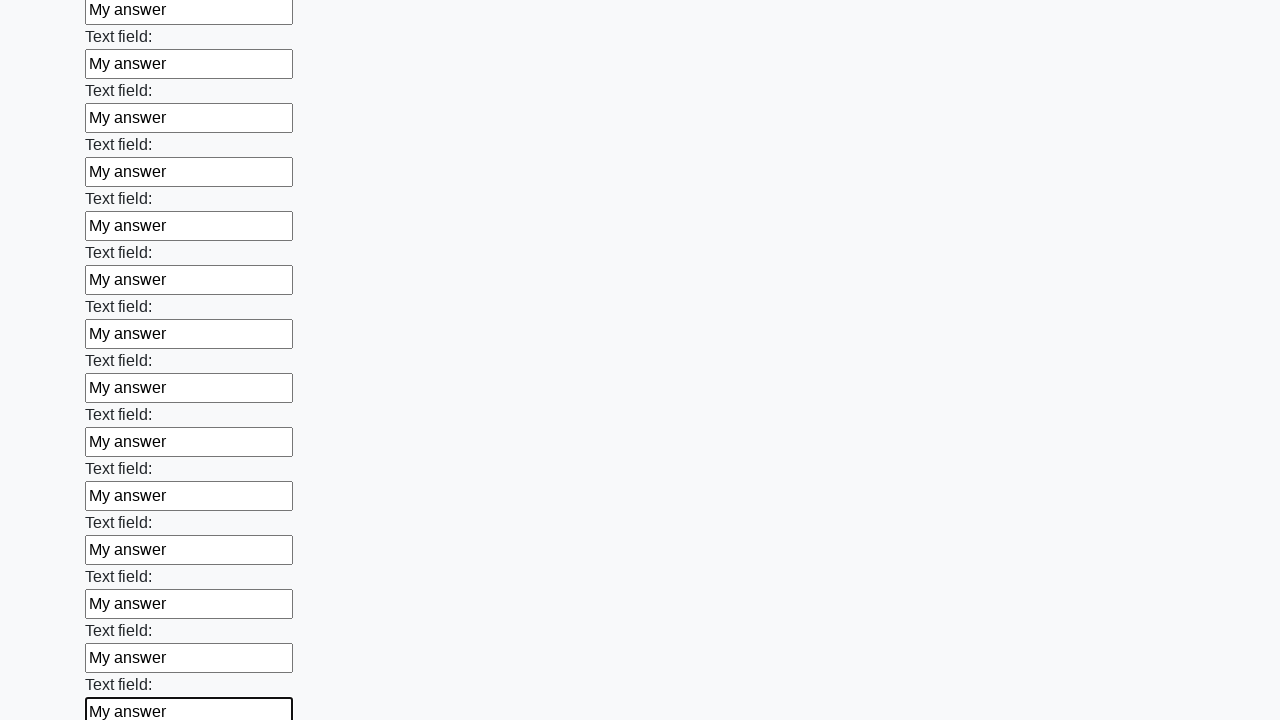

Filled an input field with 'My answer' on input >> nth=73
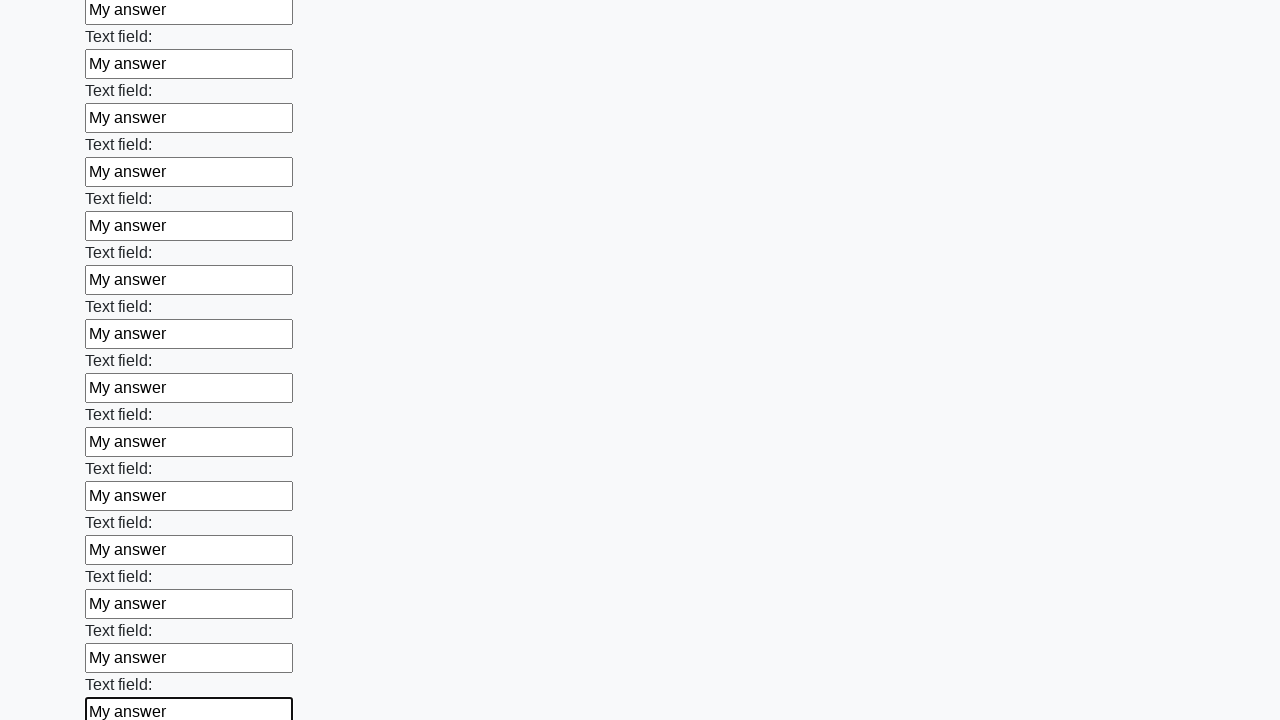

Filled an input field with 'My answer' on input >> nth=74
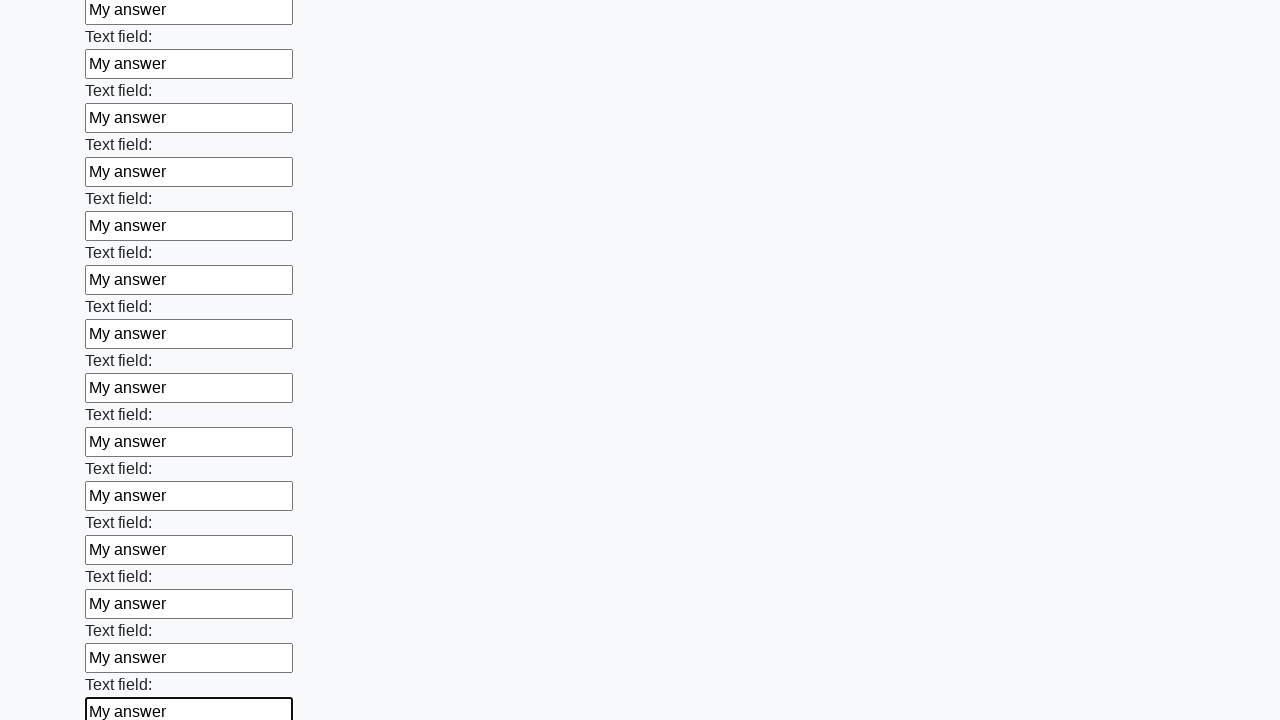

Filled an input field with 'My answer' on input >> nth=75
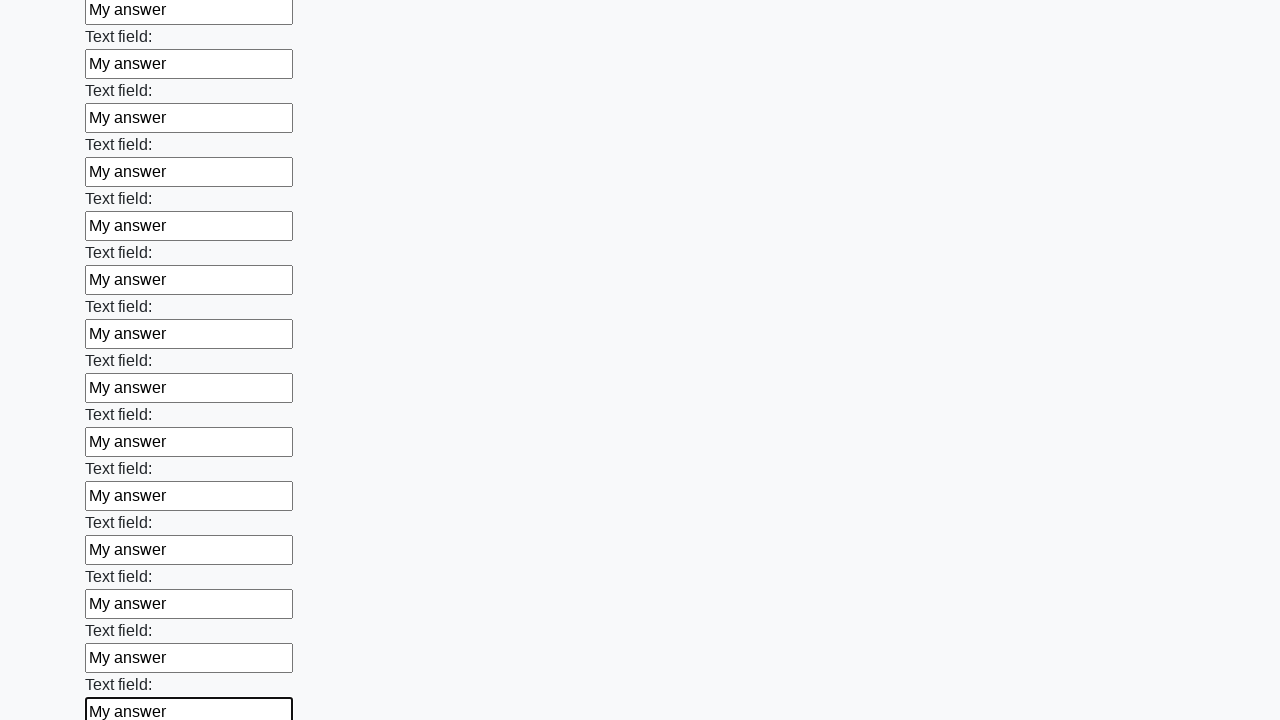

Filled an input field with 'My answer' on input >> nth=76
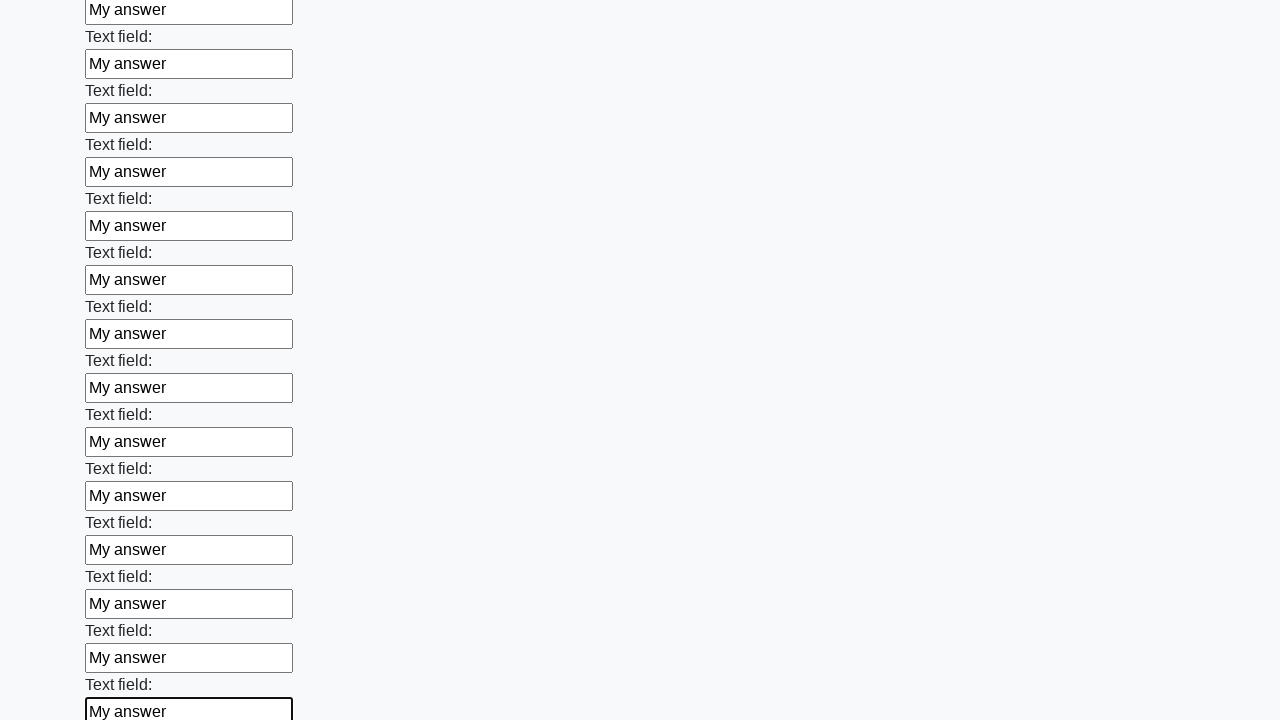

Filled an input field with 'My answer' on input >> nth=77
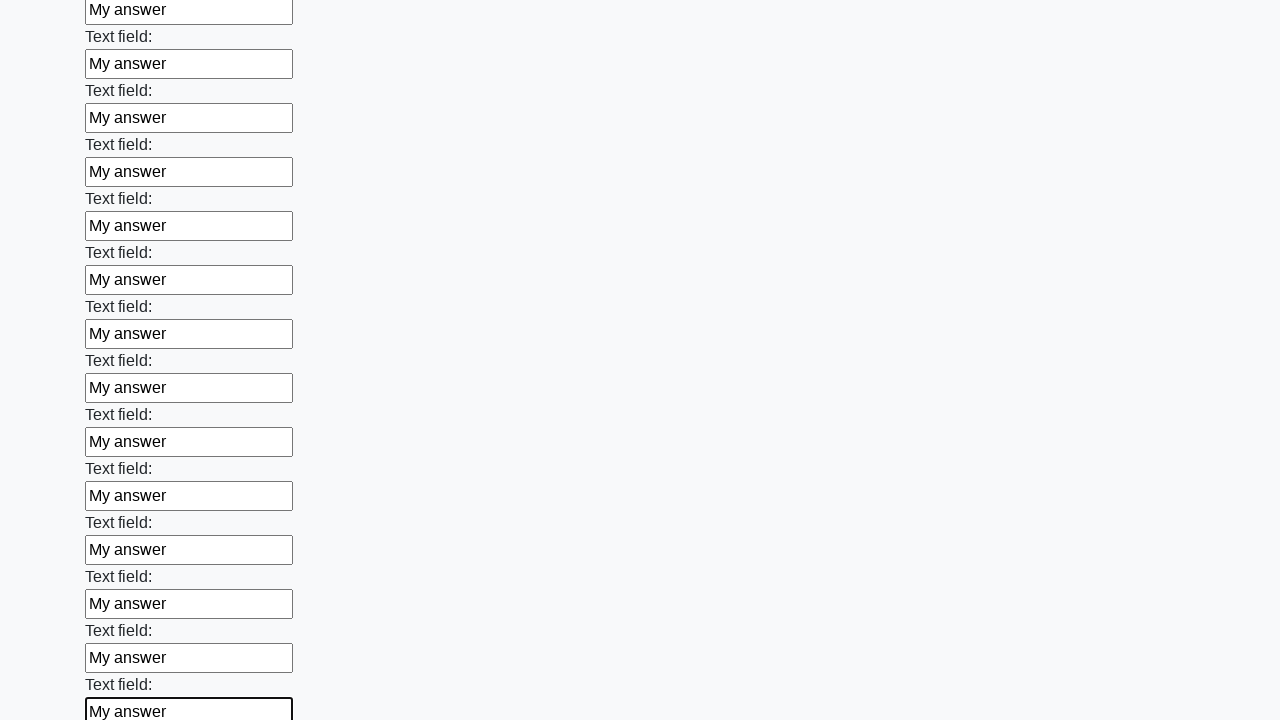

Filled an input field with 'My answer' on input >> nth=78
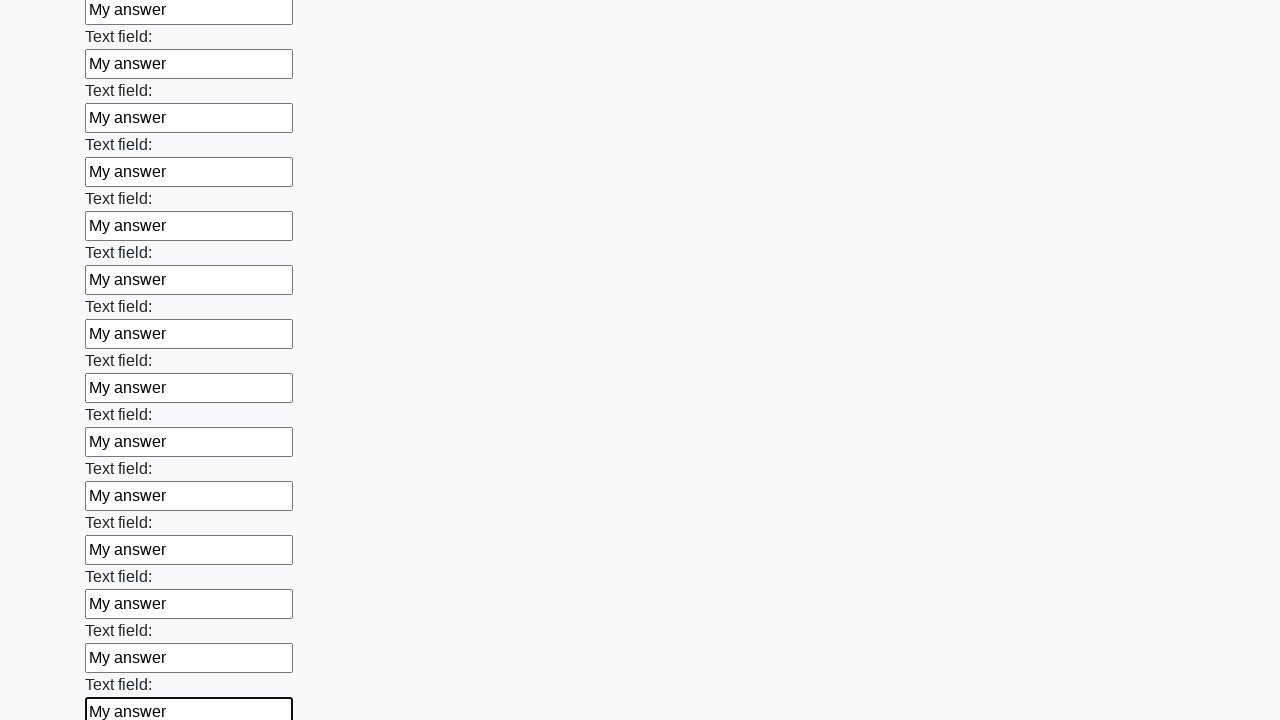

Filled an input field with 'My answer' on input >> nth=79
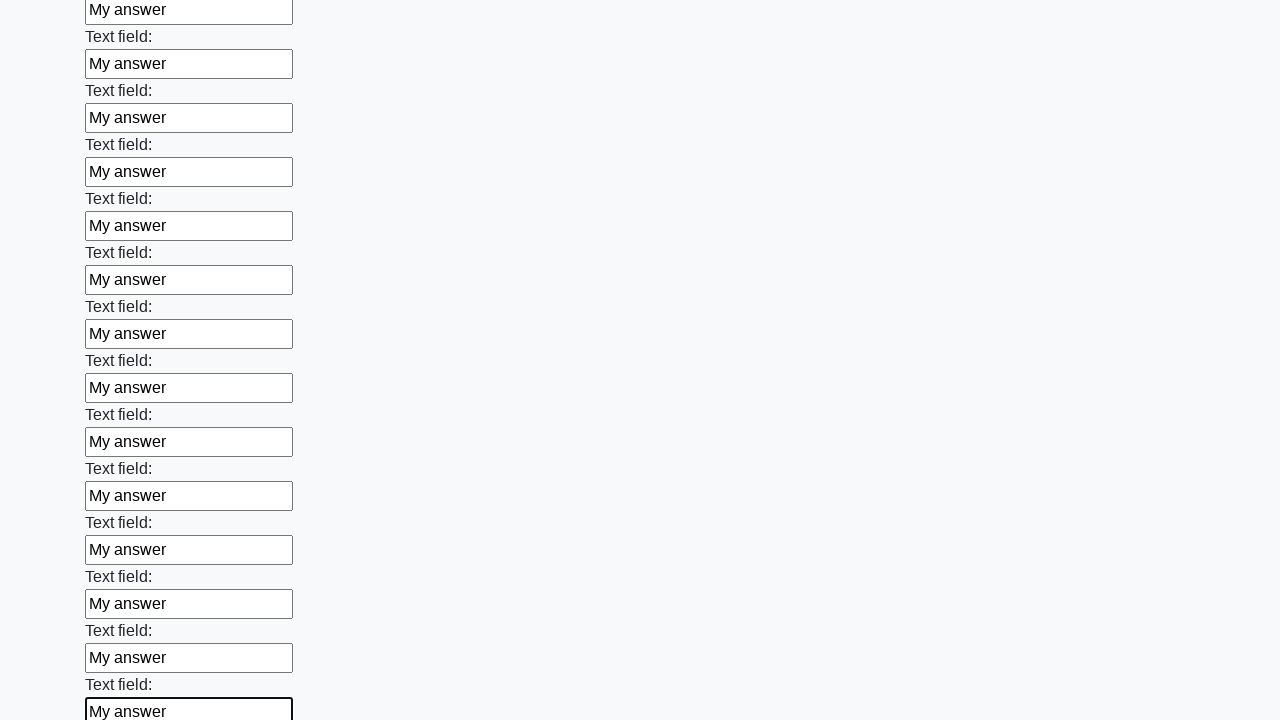

Filled an input field with 'My answer' on input >> nth=80
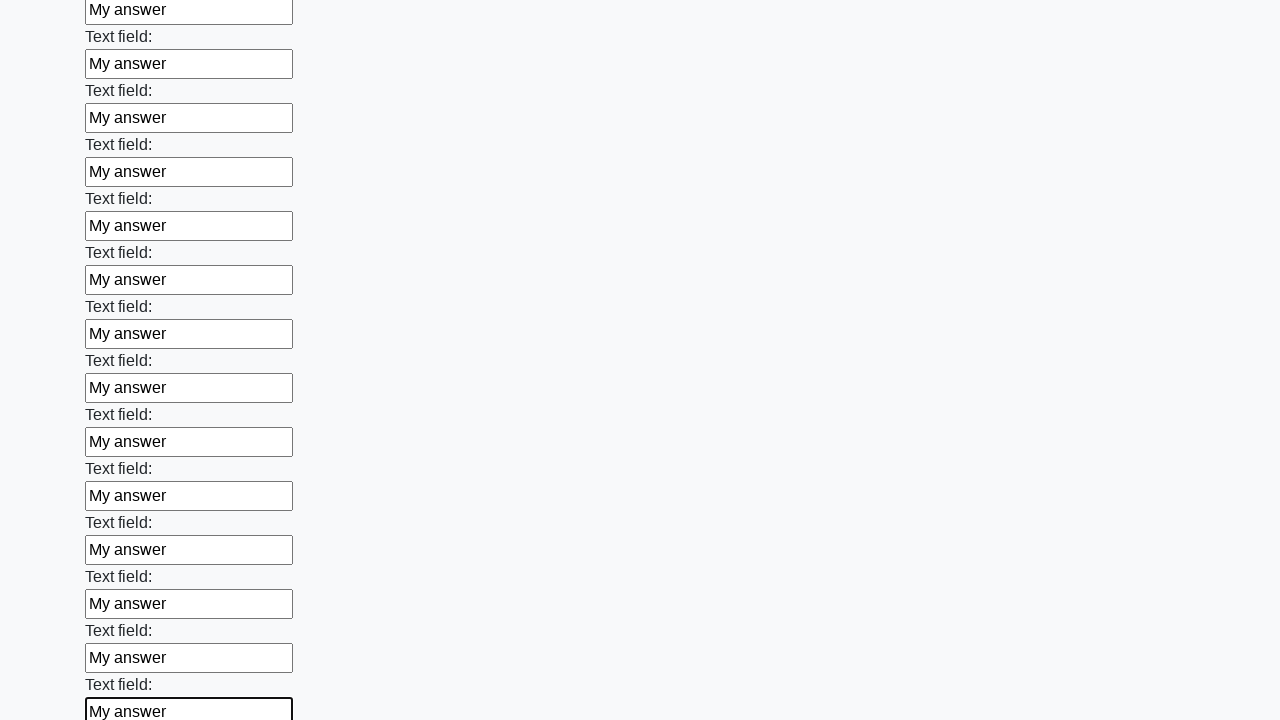

Filled an input field with 'My answer' on input >> nth=81
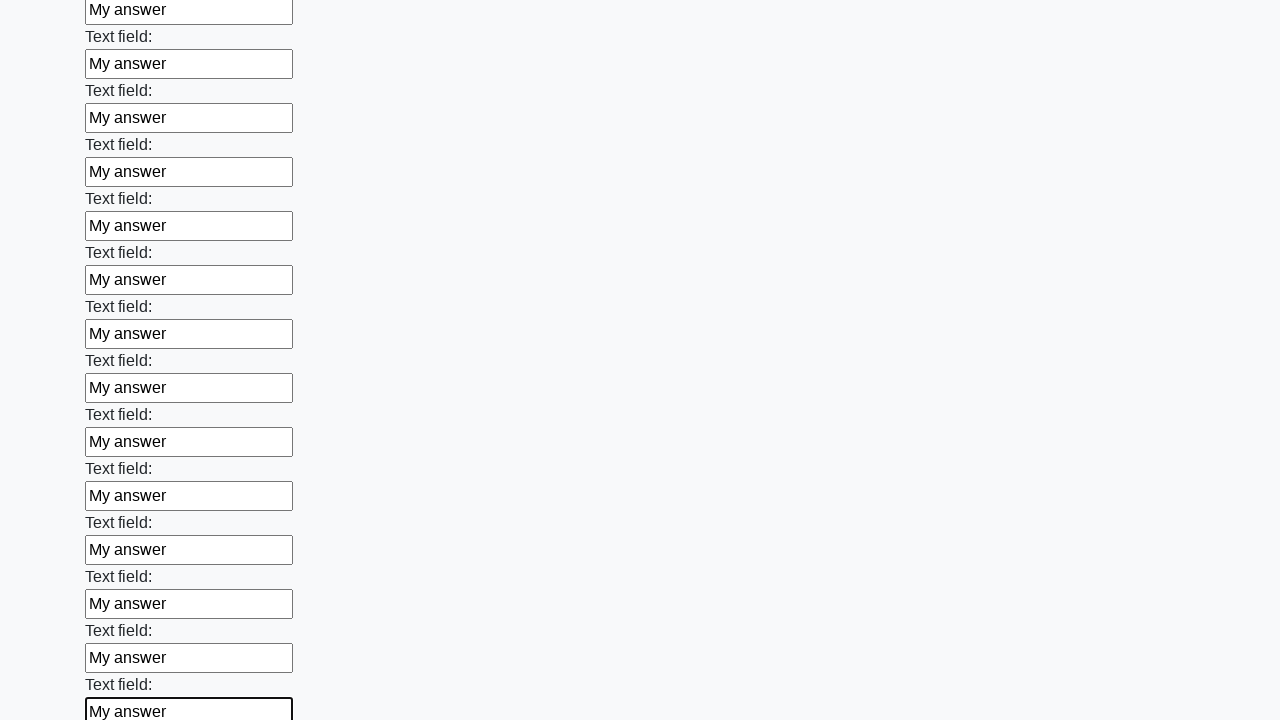

Filled an input field with 'My answer' on input >> nth=82
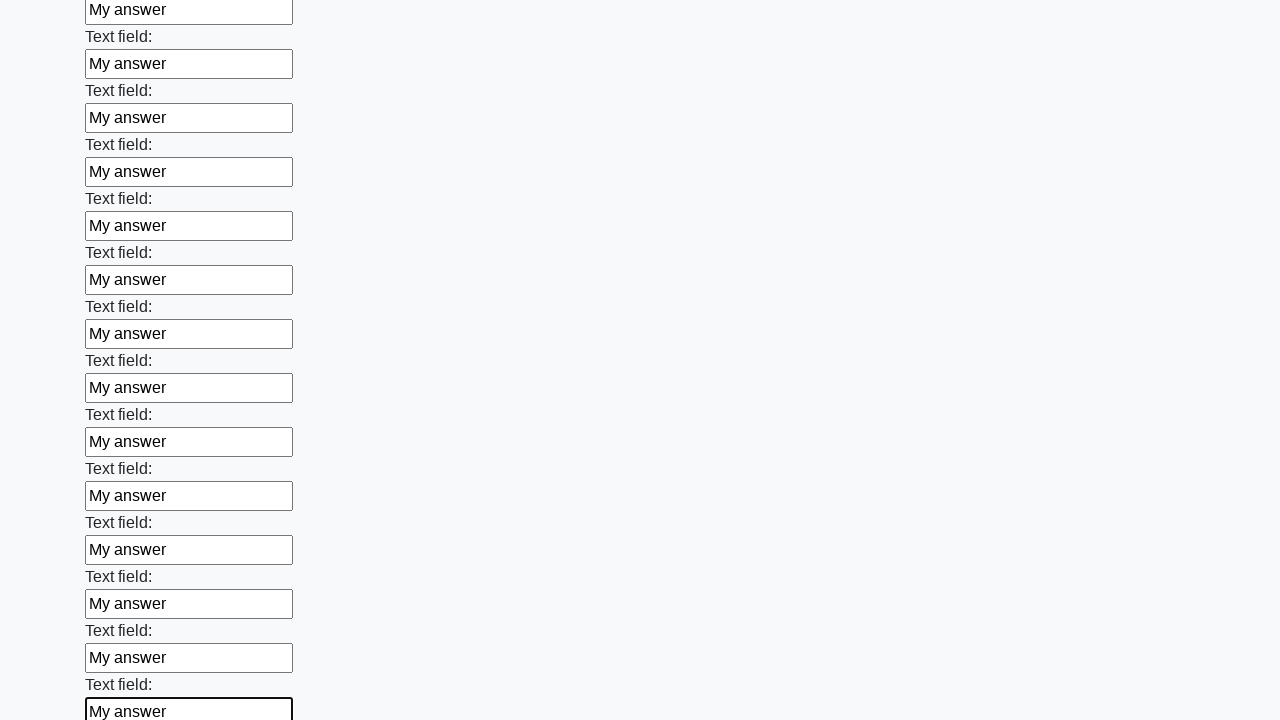

Filled an input field with 'My answer' on input >> nth=83
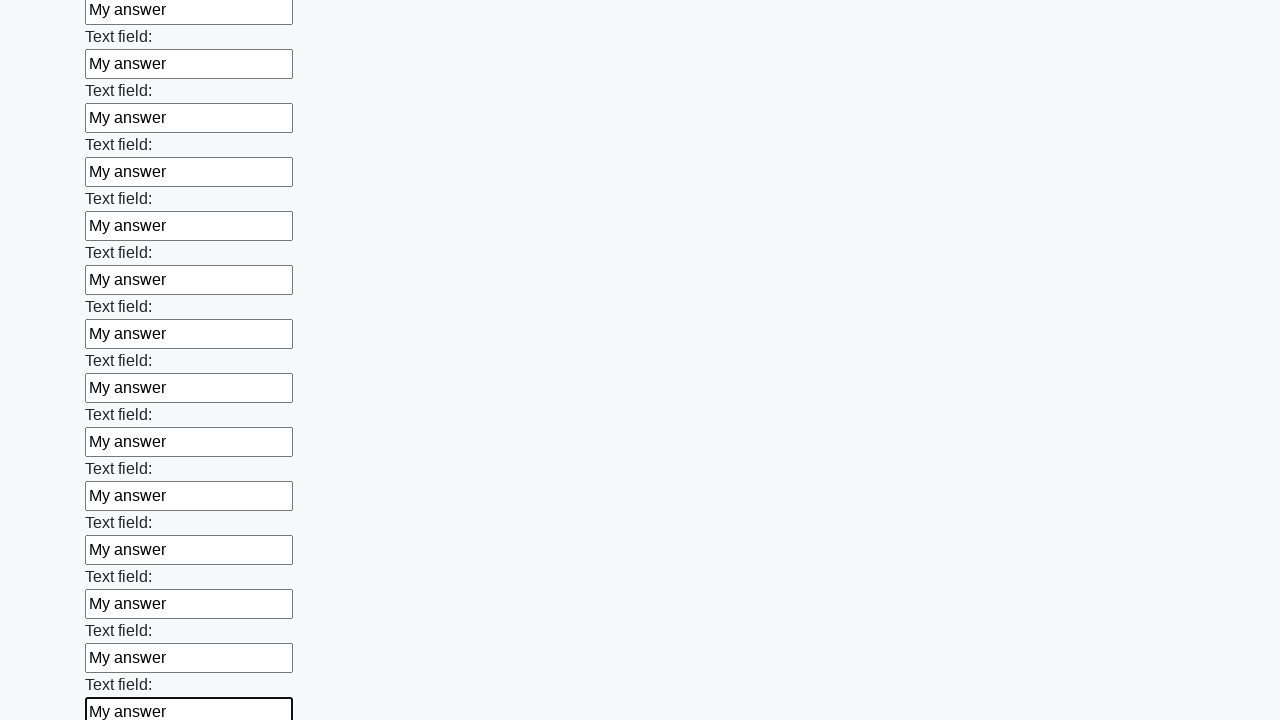

Filled an input field with 'My answer' on input >> nth=84
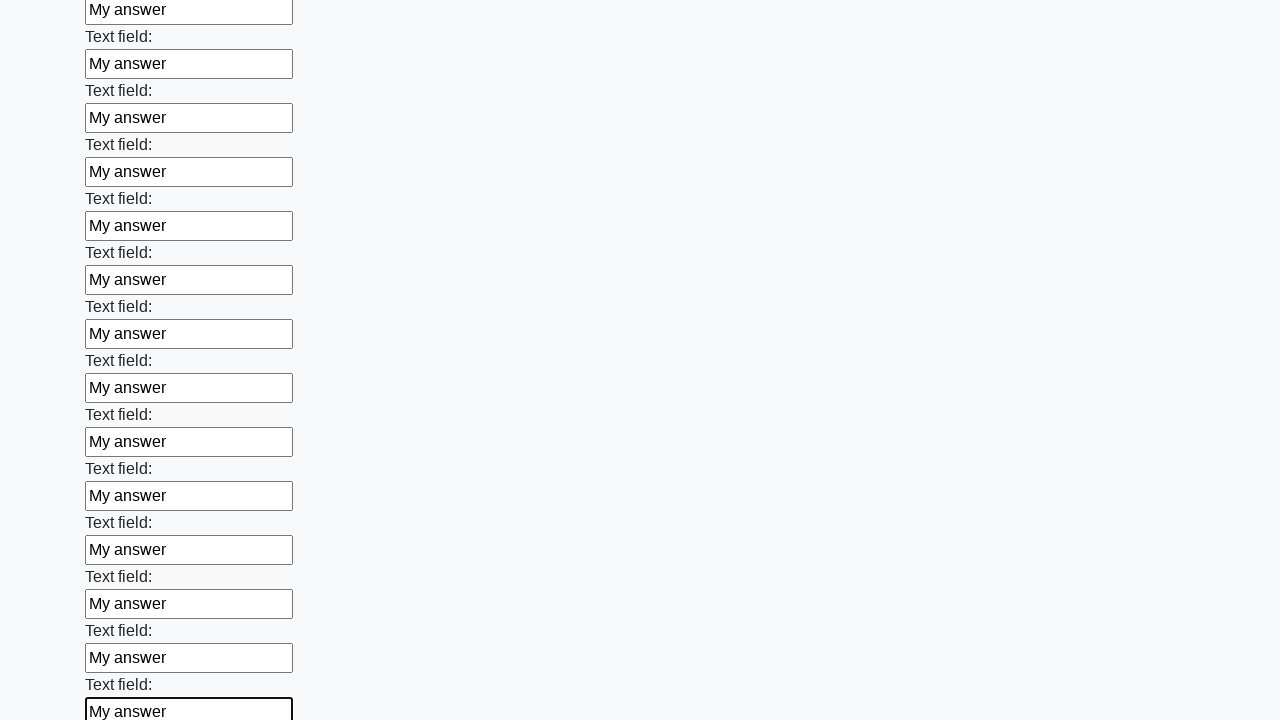

Filled an input field with 'My answer' on input >> nth=85
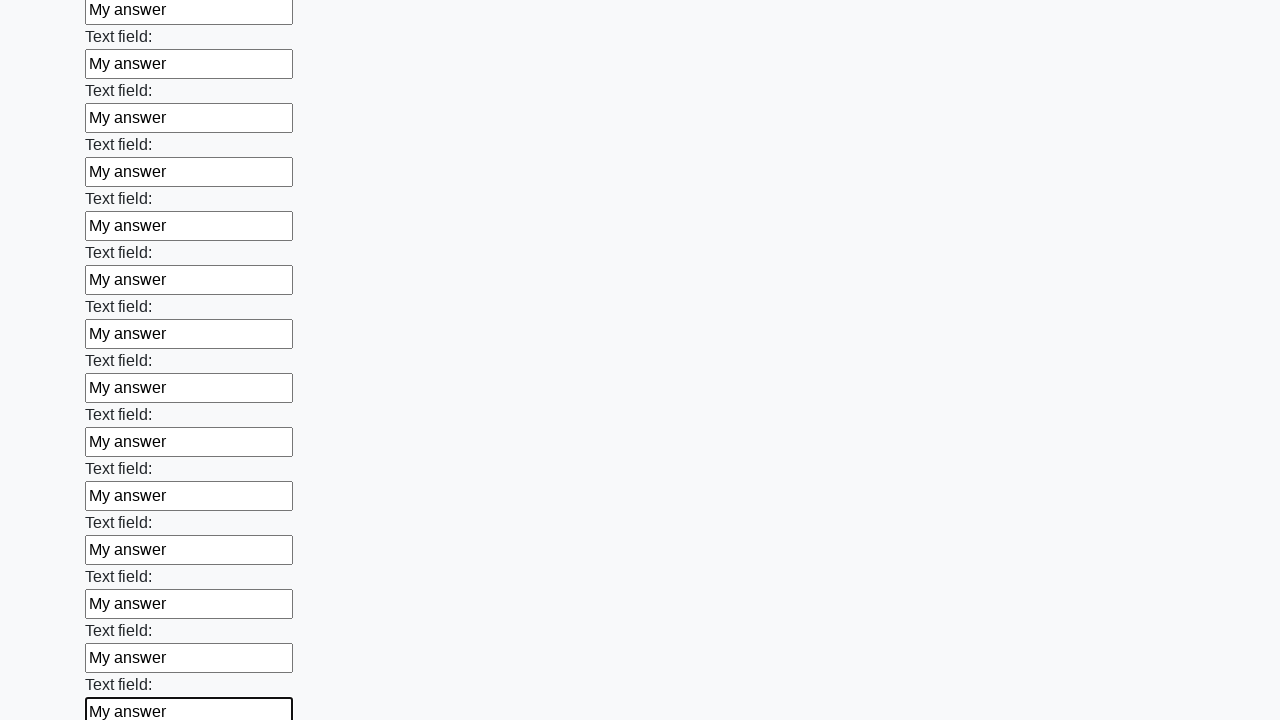

Filled an input field with 'My answer' on input >> nth=86
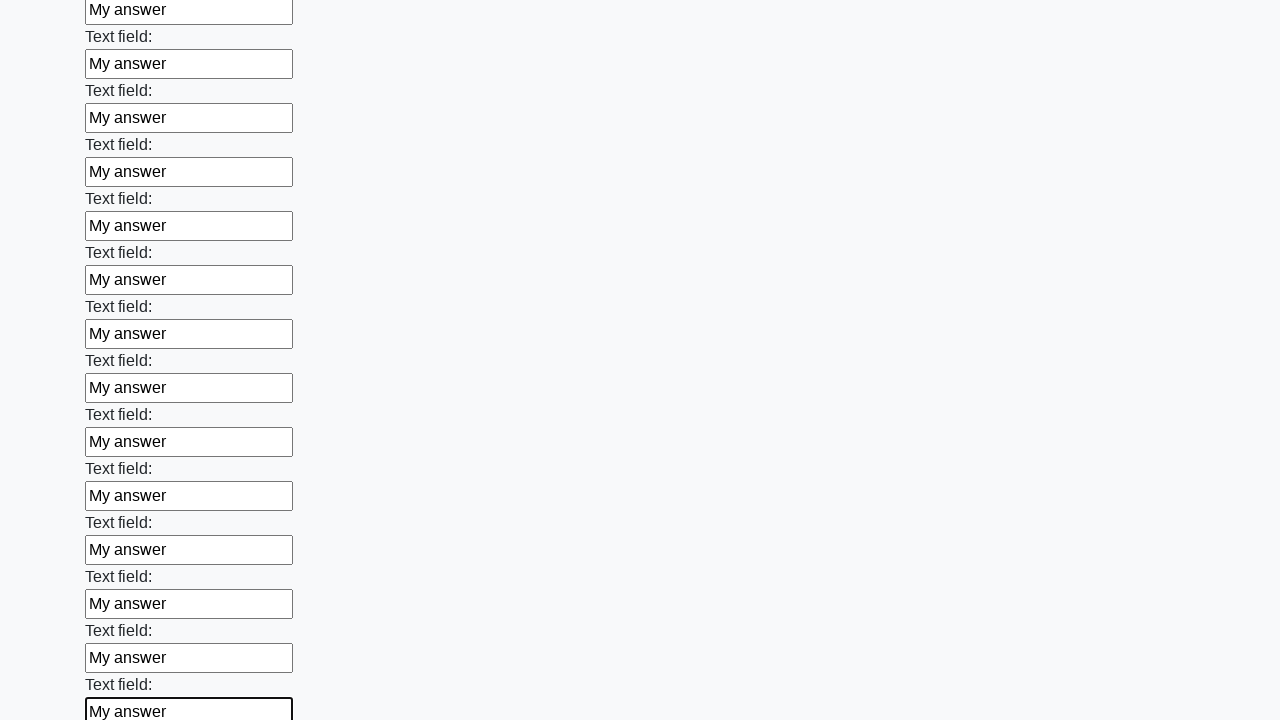

Filled an input field with 'My answer' on input >> nth=87
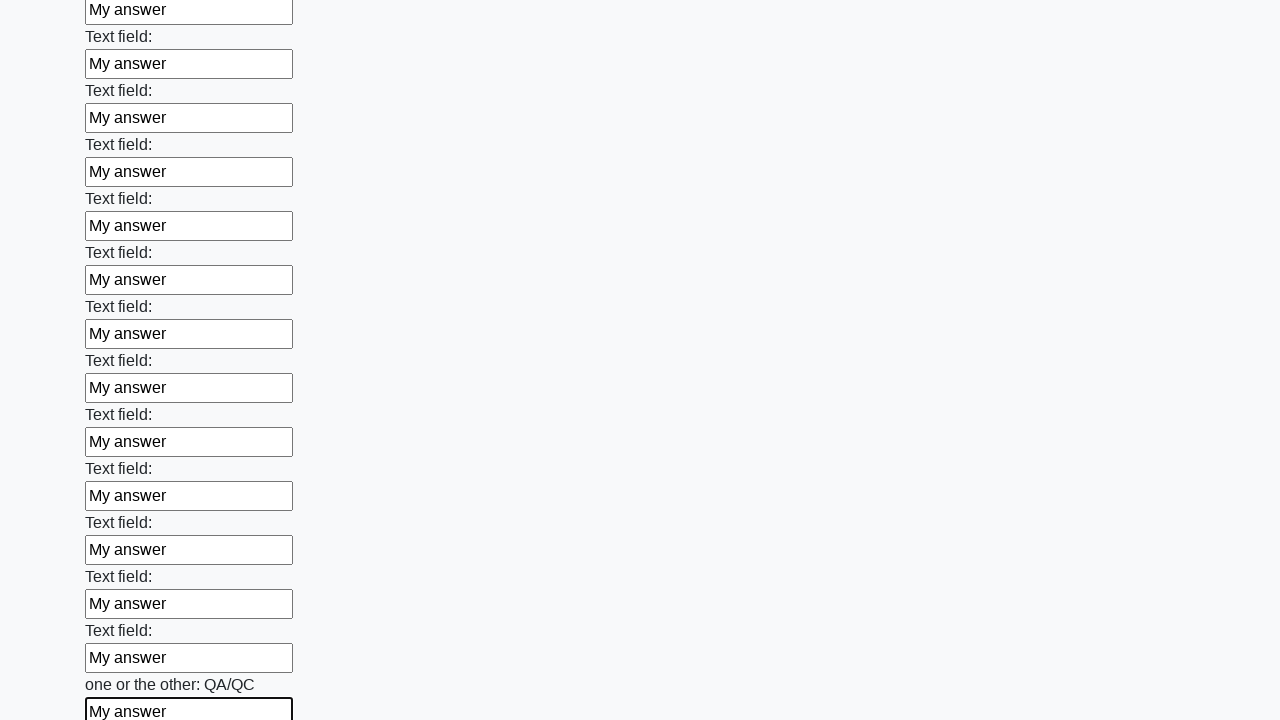

Filled an input field with 'My answer' on input >> nth=88
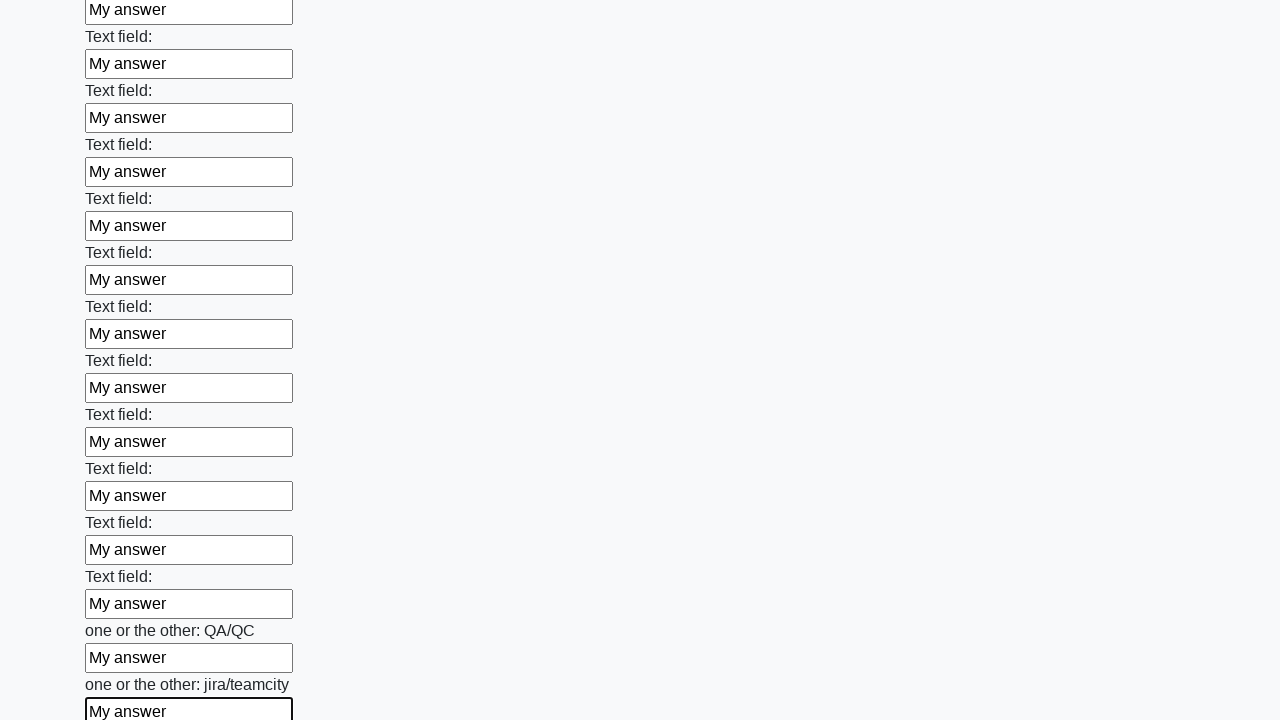

Filled an input field with 'My answer' on input >> nth=89
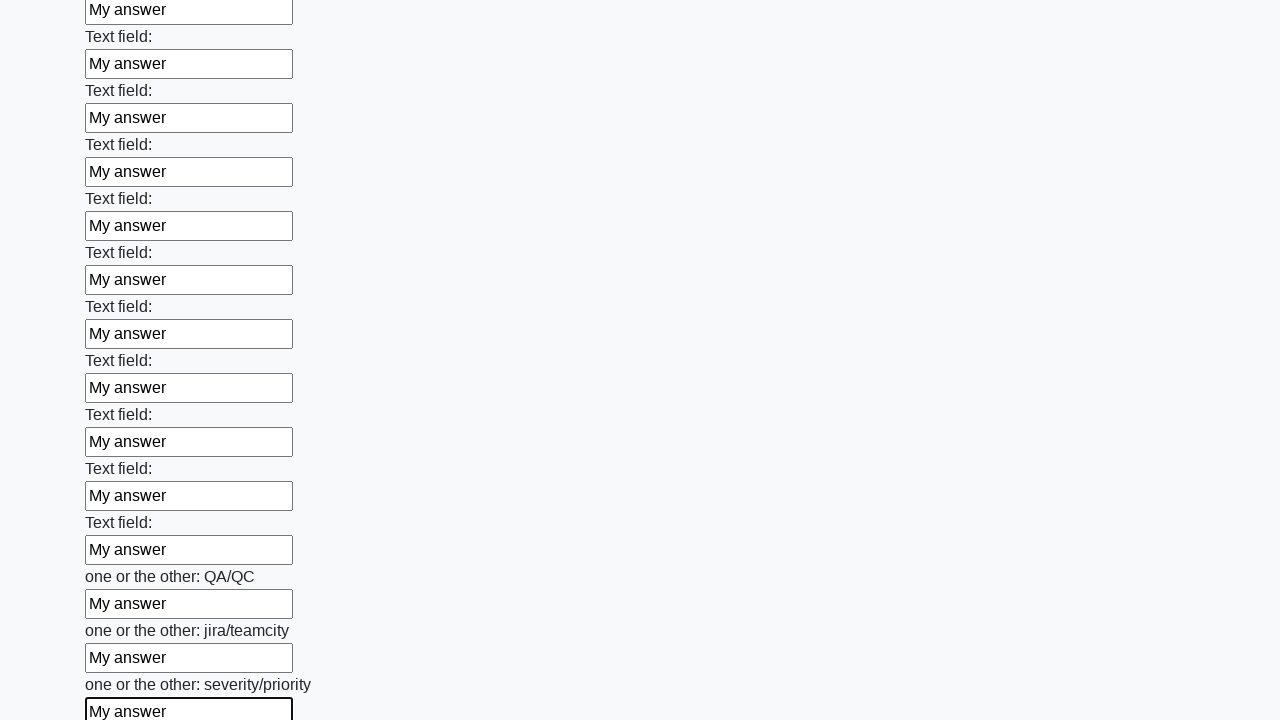

Filled an input field with 'My answer' on input >> nth=90
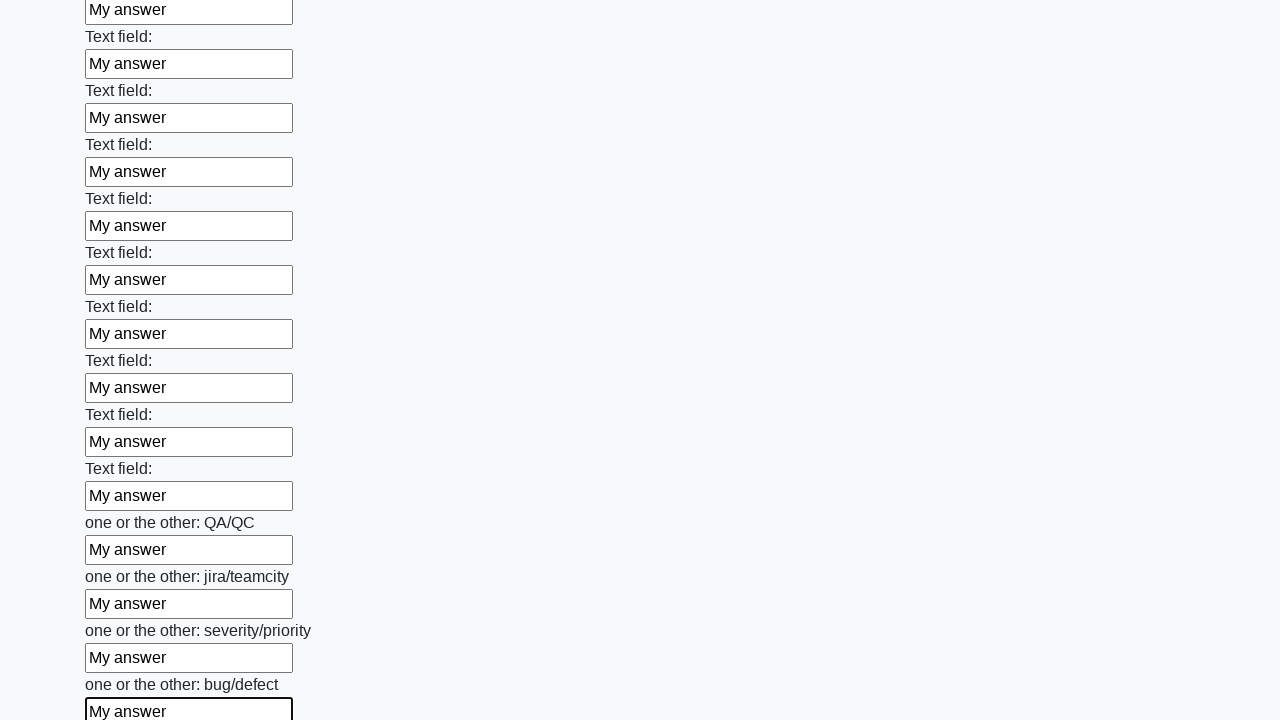

Filled an input field with 'My answer' on input >> nth=91
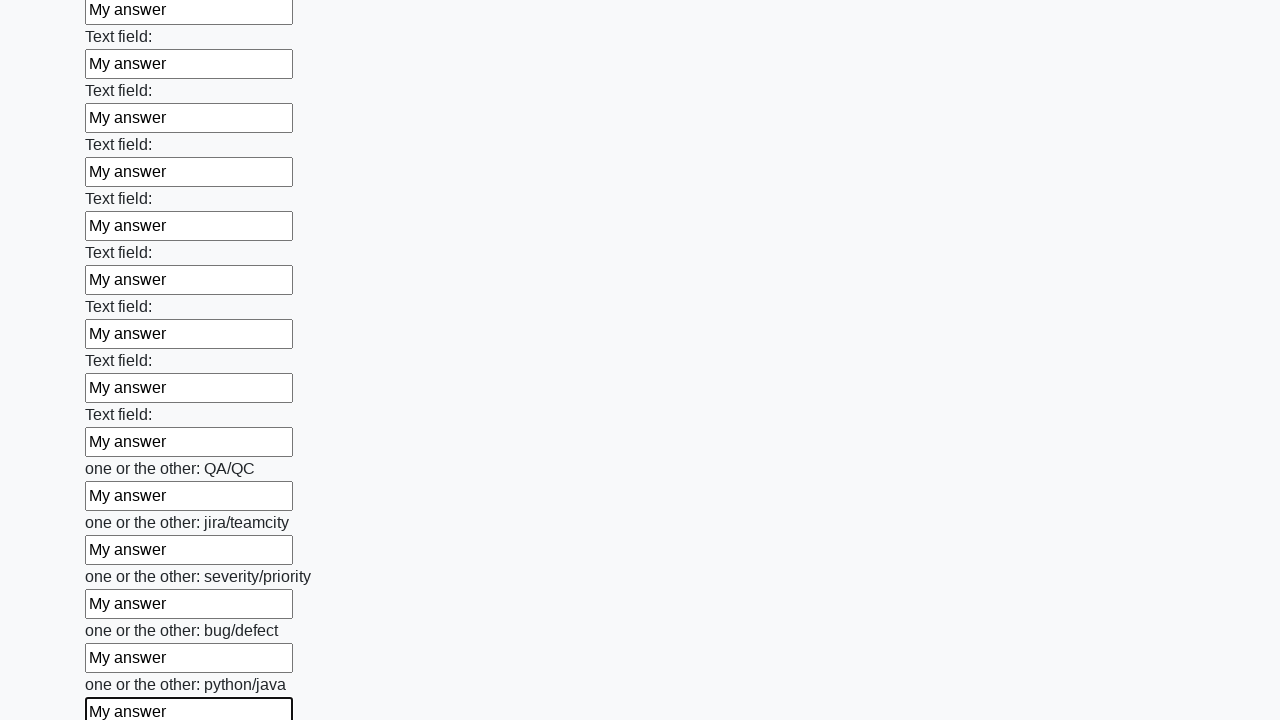

Filled an input field with 'My answer' on input >> nth=92
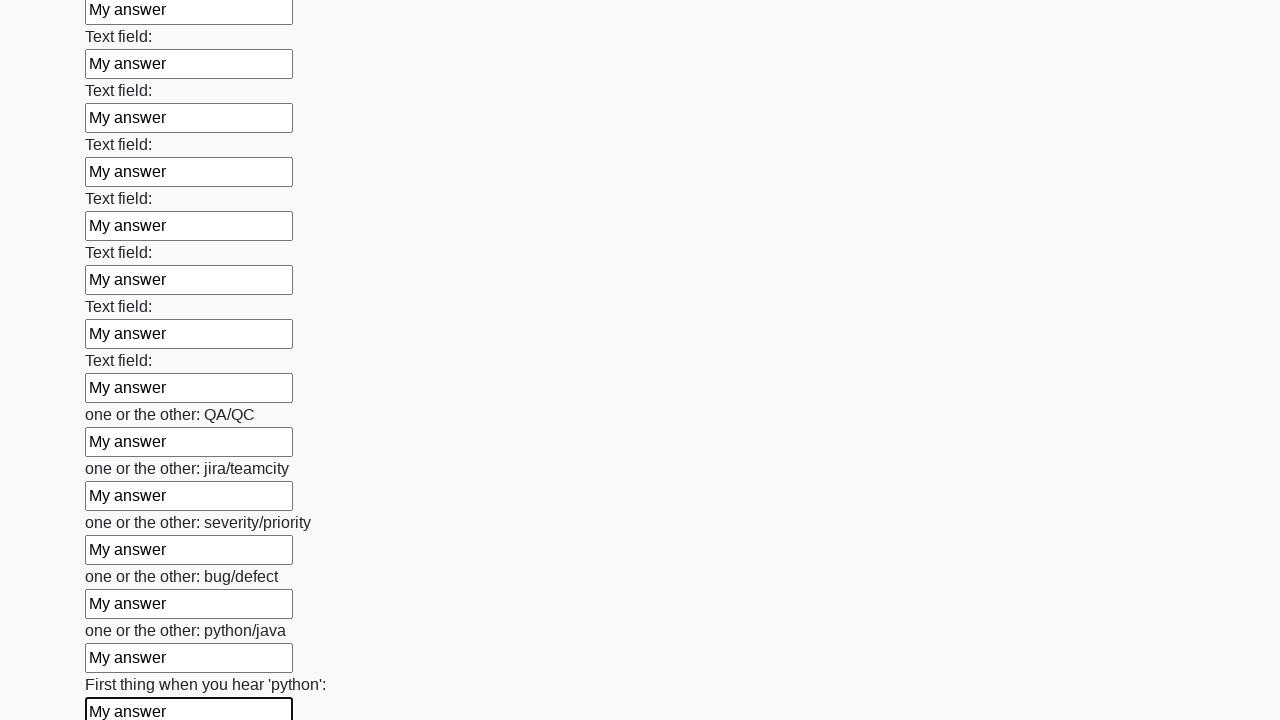

Filled an input field with 'My answer' on input >> nth=93
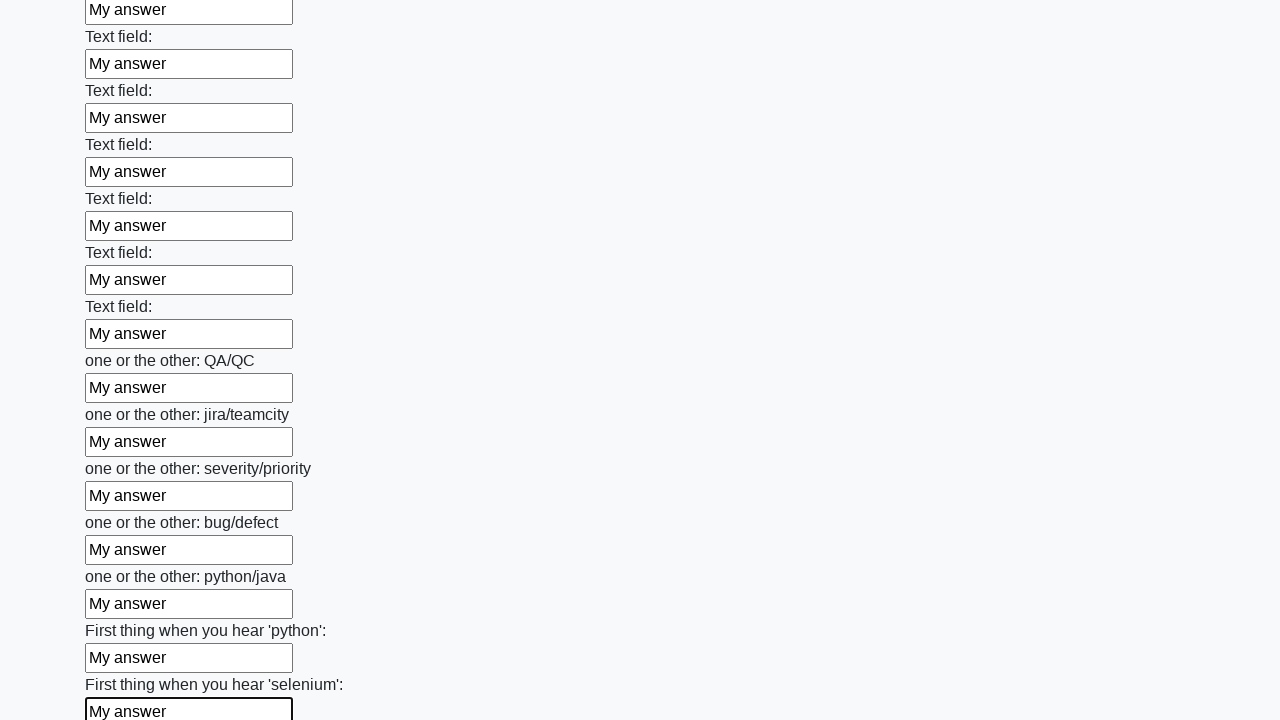

Filled an input field with 'My answer' on input >> nth=94
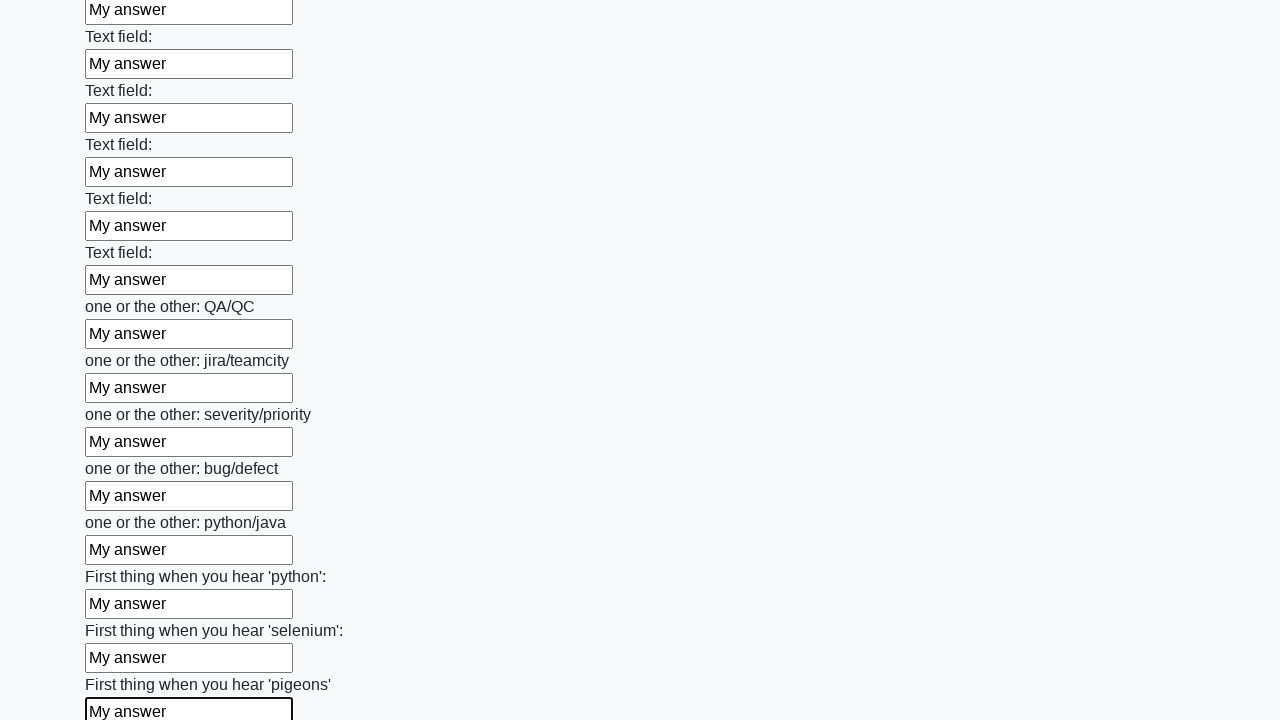

Filled an input field with 'My answer' on input >> nth=95
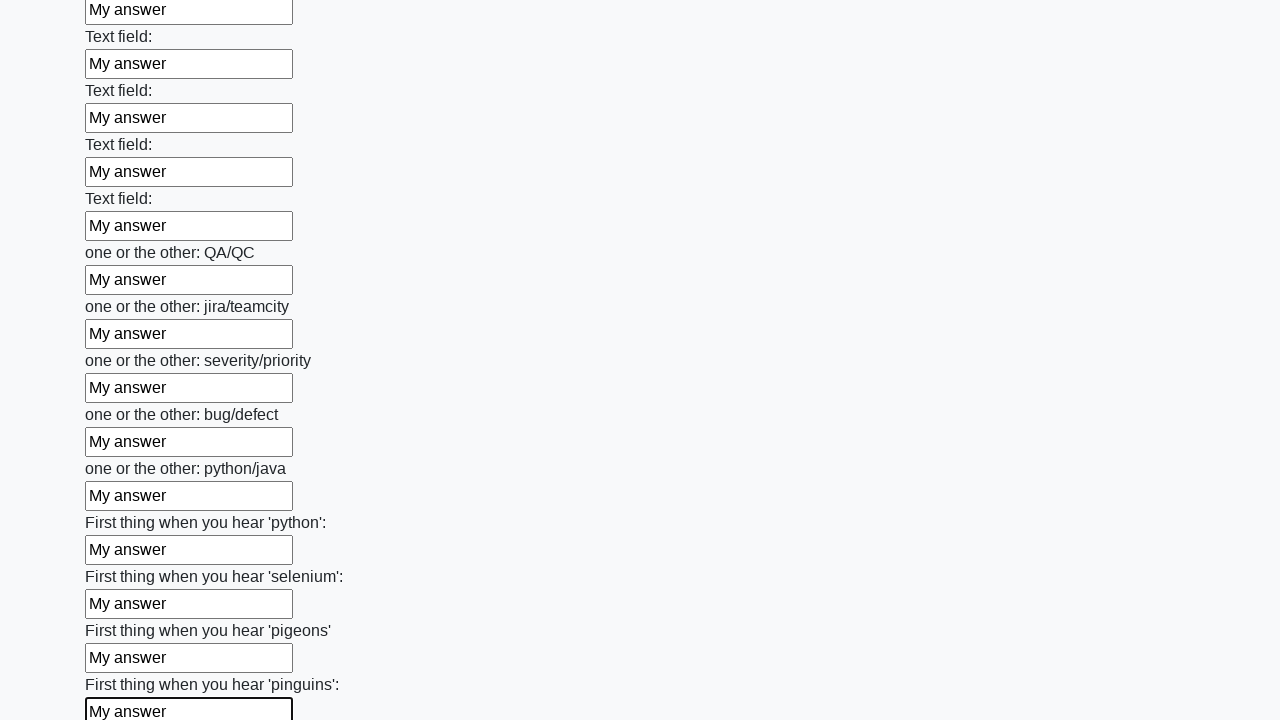

Filled an input field with 'My answer' on input >> nth=96
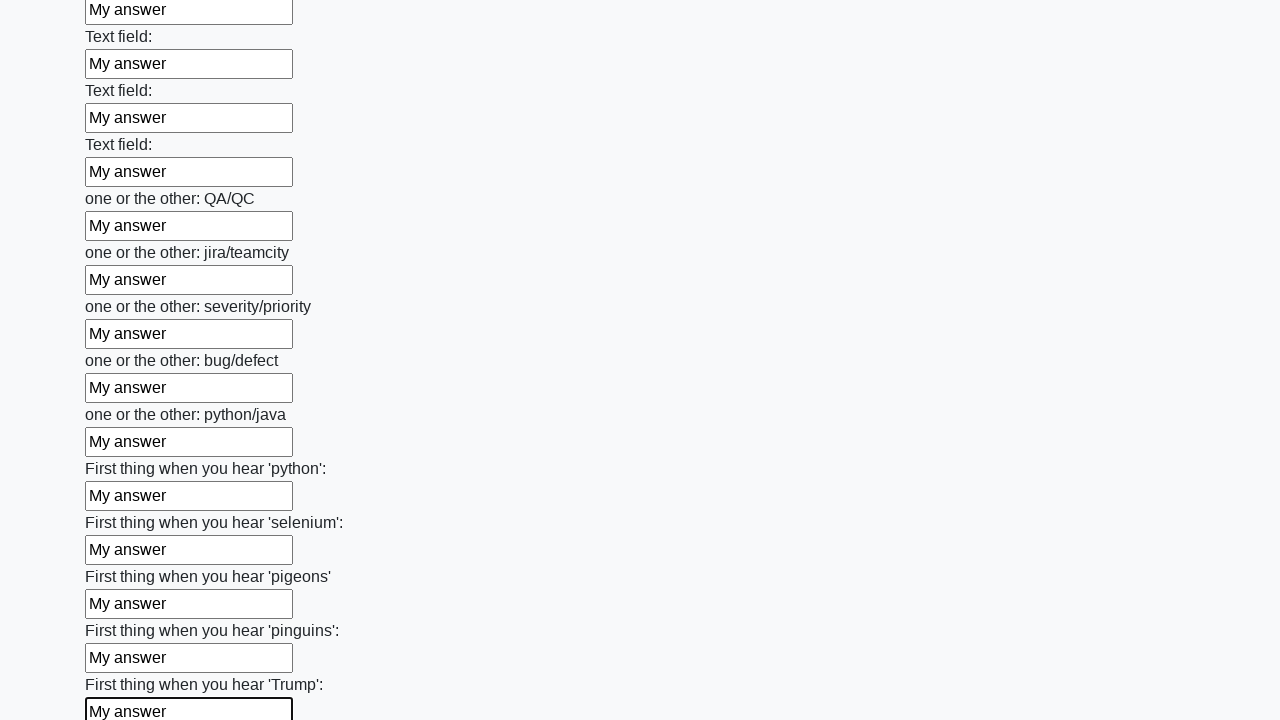

Filled an input field with 'My answer' on input >> nth=97
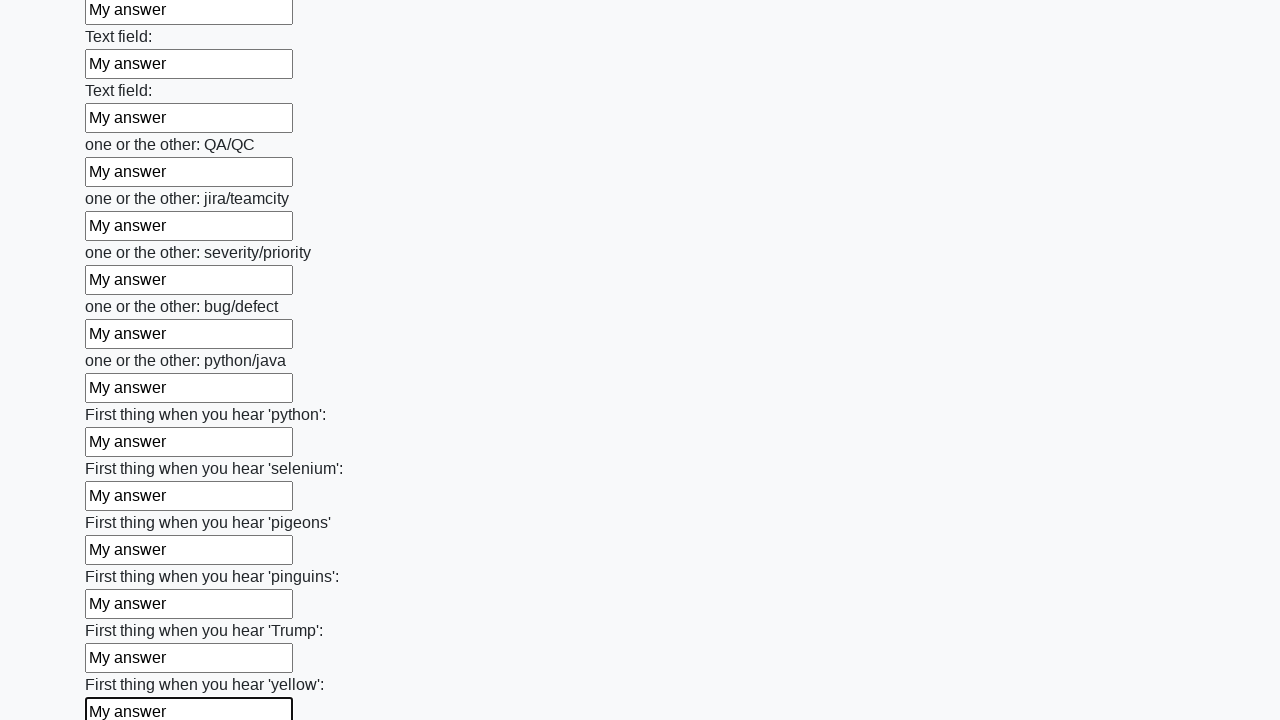

Filled an input field with 'My answer' on input >> nth=98
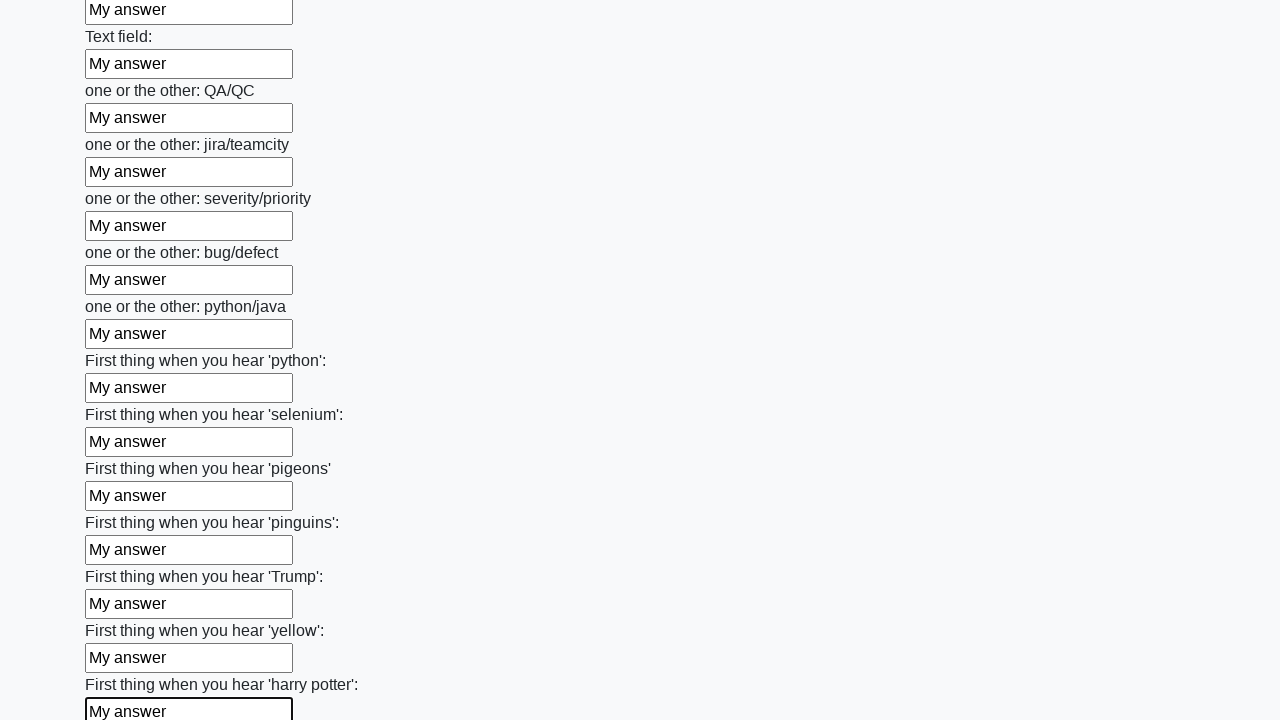

Filled an input field with 'My answer' on input >> nth=99
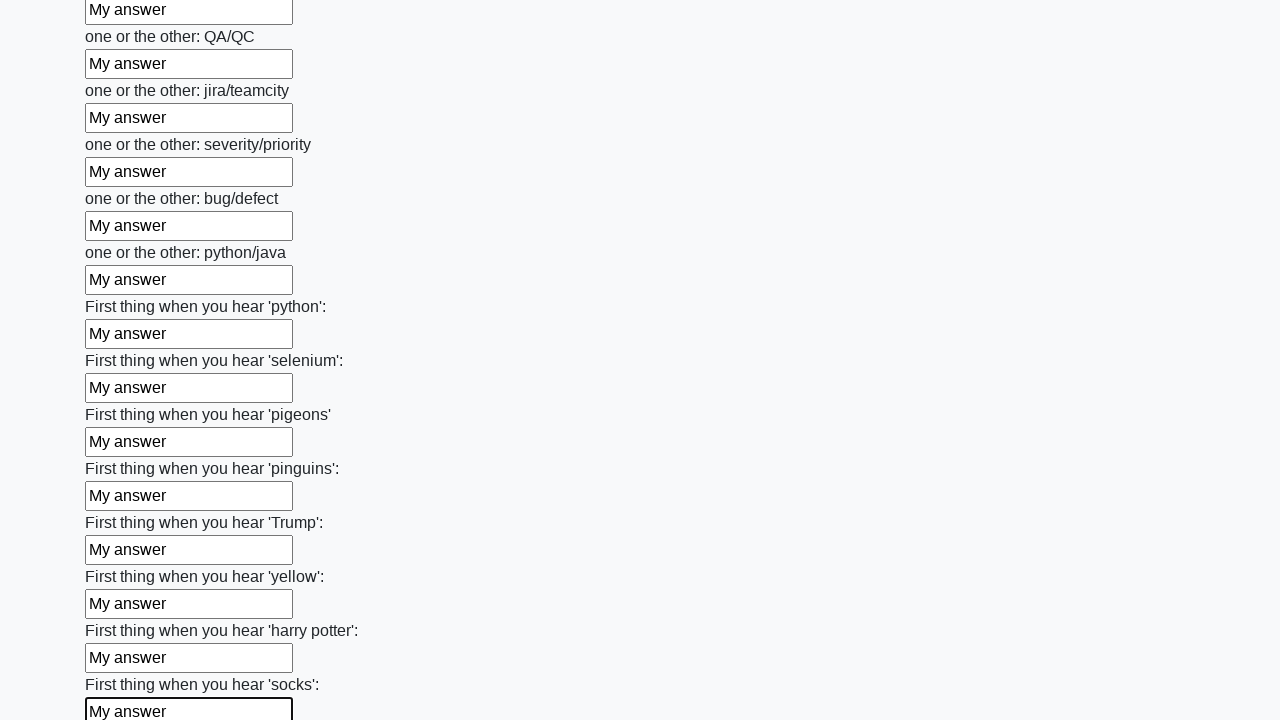

Clicked the submit button to submit the form at (123, 611) on button.btn
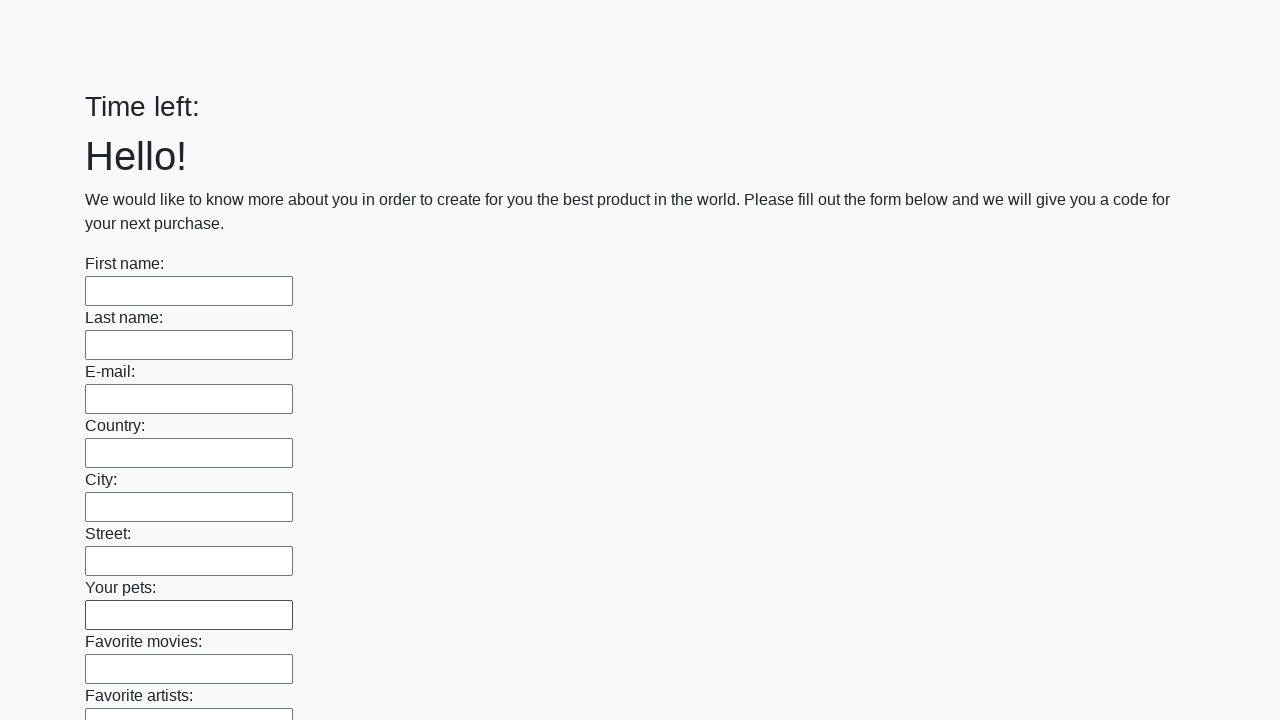

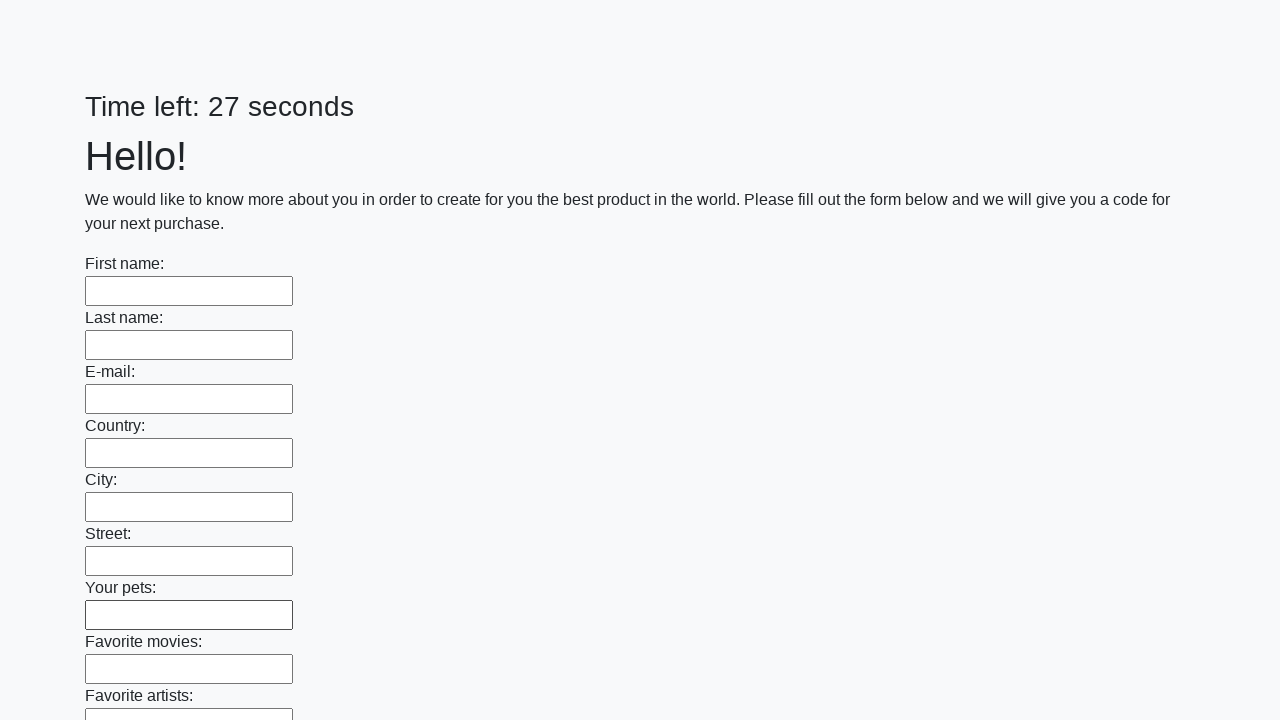